Tests date picker navigation by clicking the datepicker input and navigating backwards through months to reach October 2023, then selecting the 25th day

Starting URL: https://testautomationpractice.blogspot.com/

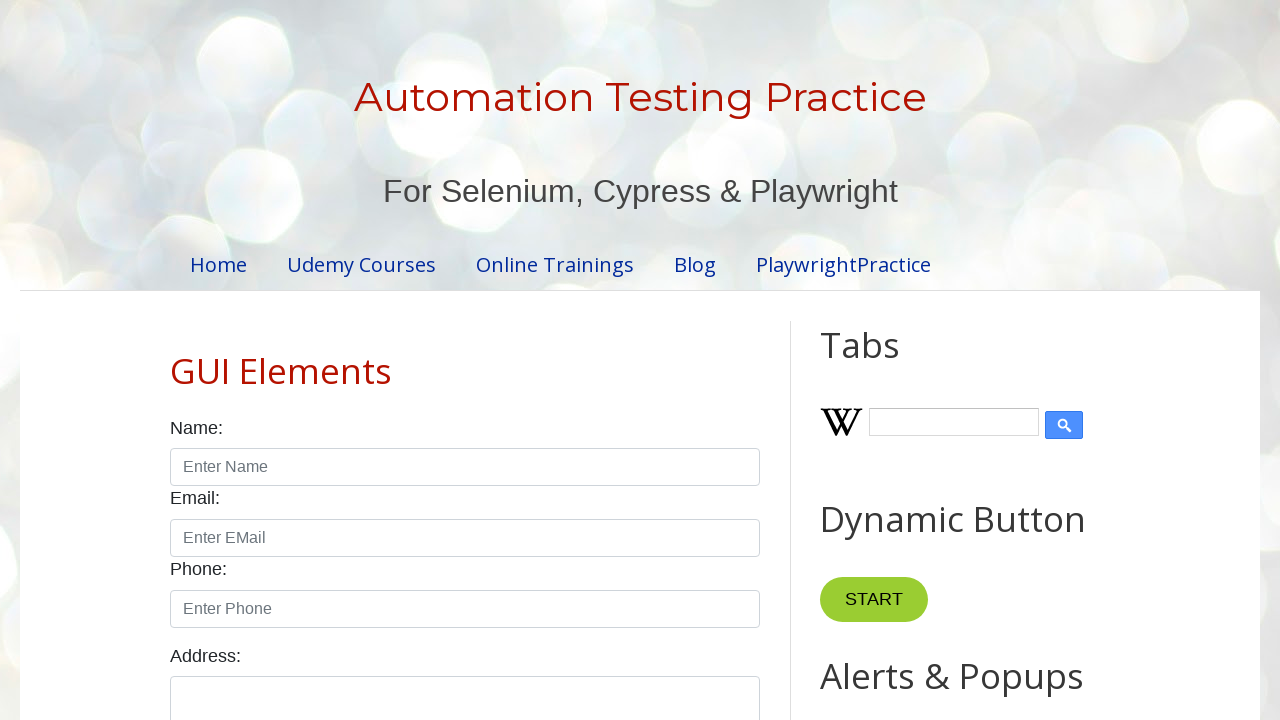

Clicked datepicker input to open calendar at (515, 360) on xpath=//input[@id='datepicker']
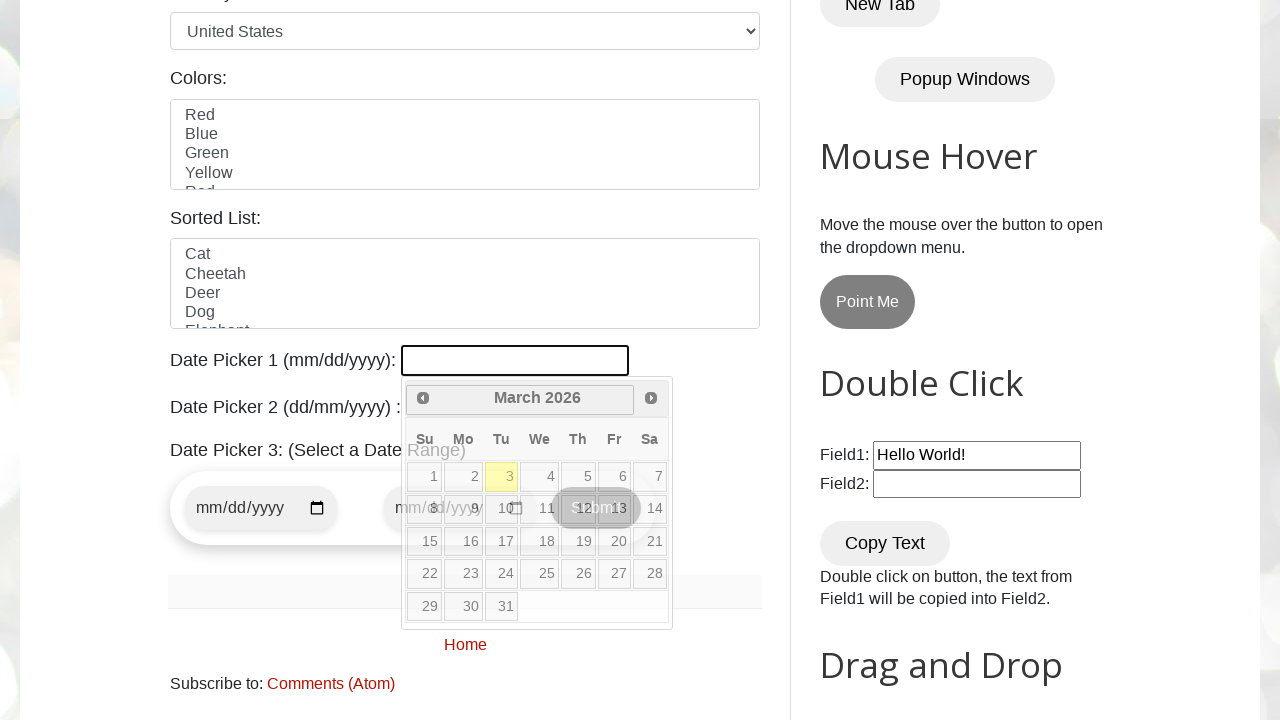

Retrieved current month from datepicker
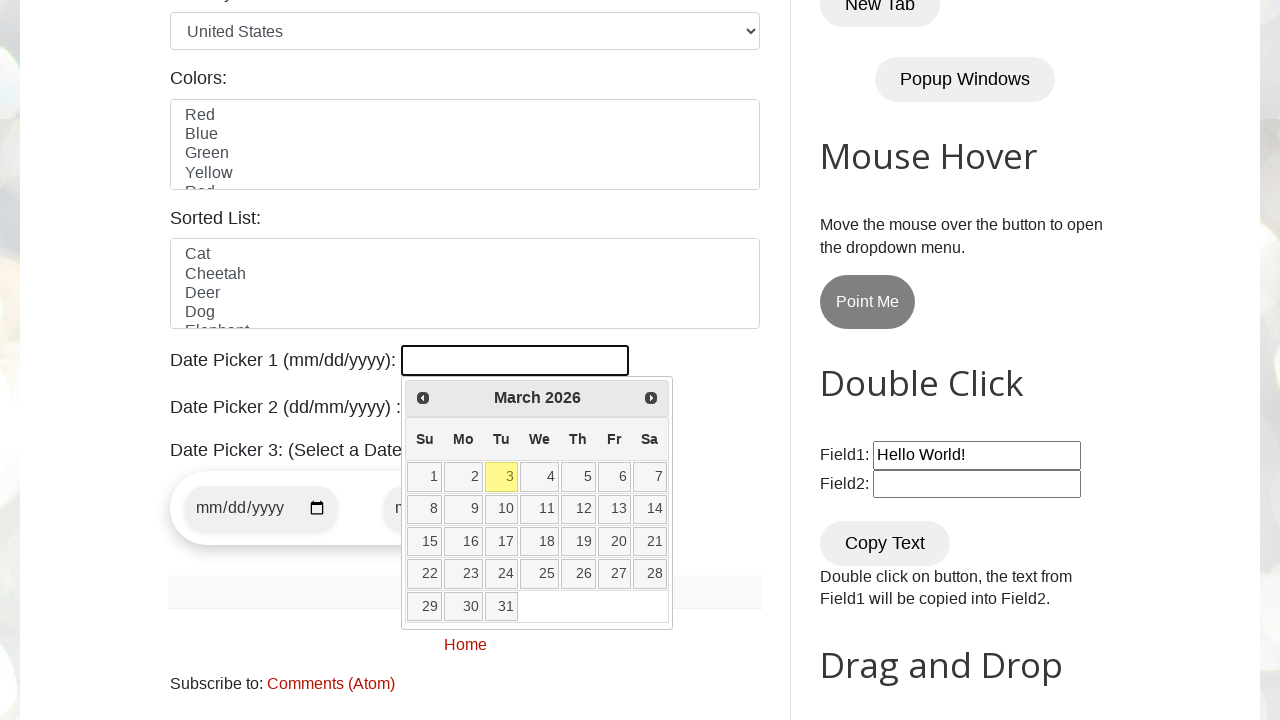

Retrieved current year from datepicker
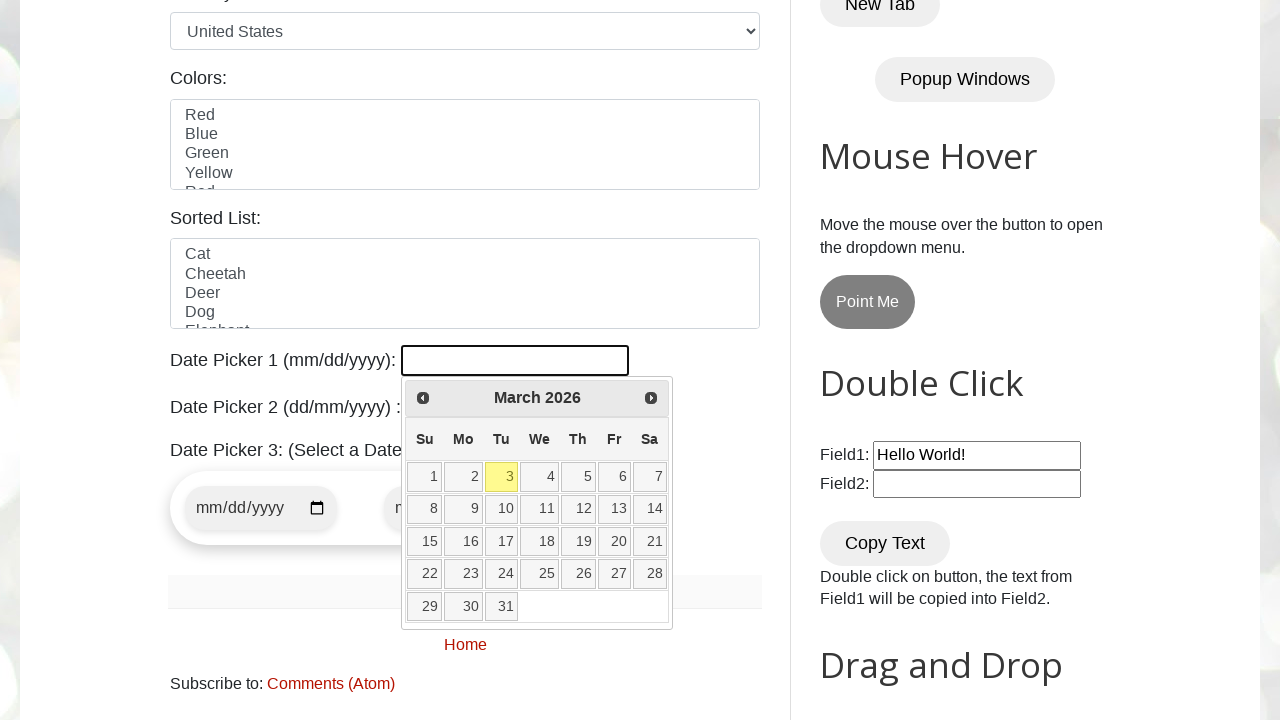

Clicked previous month button to navigate backwards at (423, 398) on xpath=//span[@class='ui-icon ui-icon-circle-triangle-w']
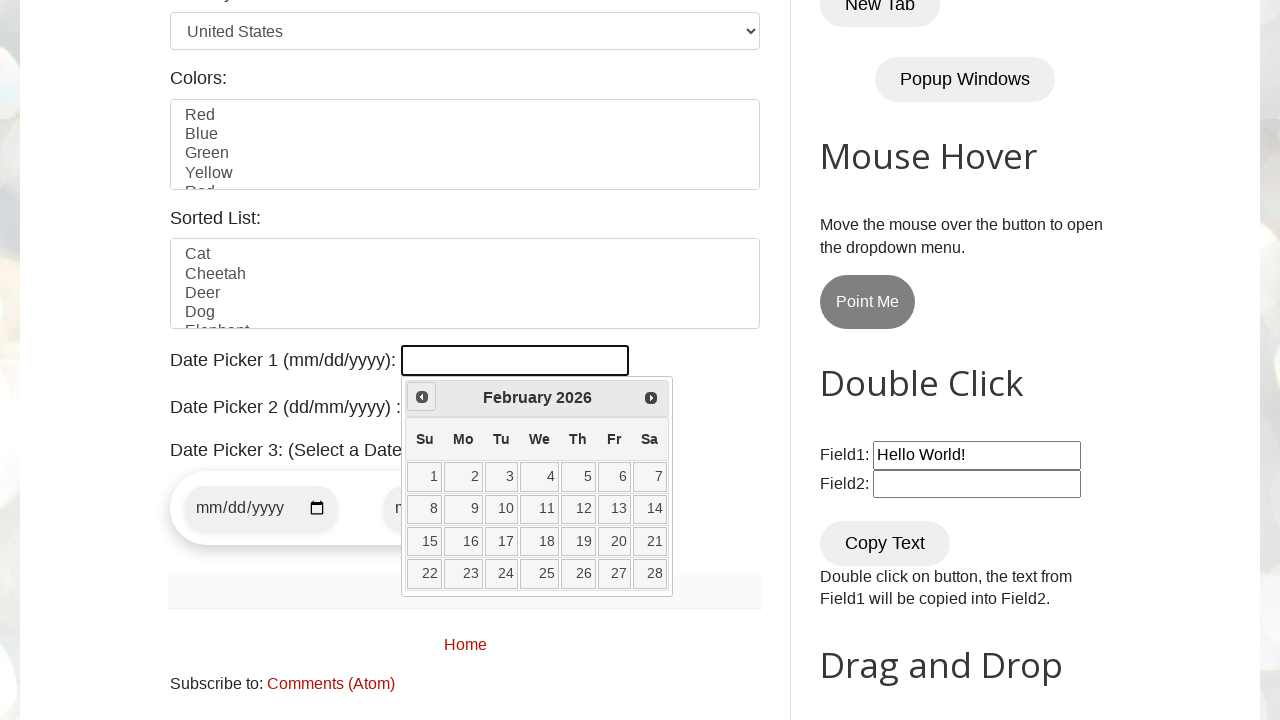

Waited 300ms for month navigation animation
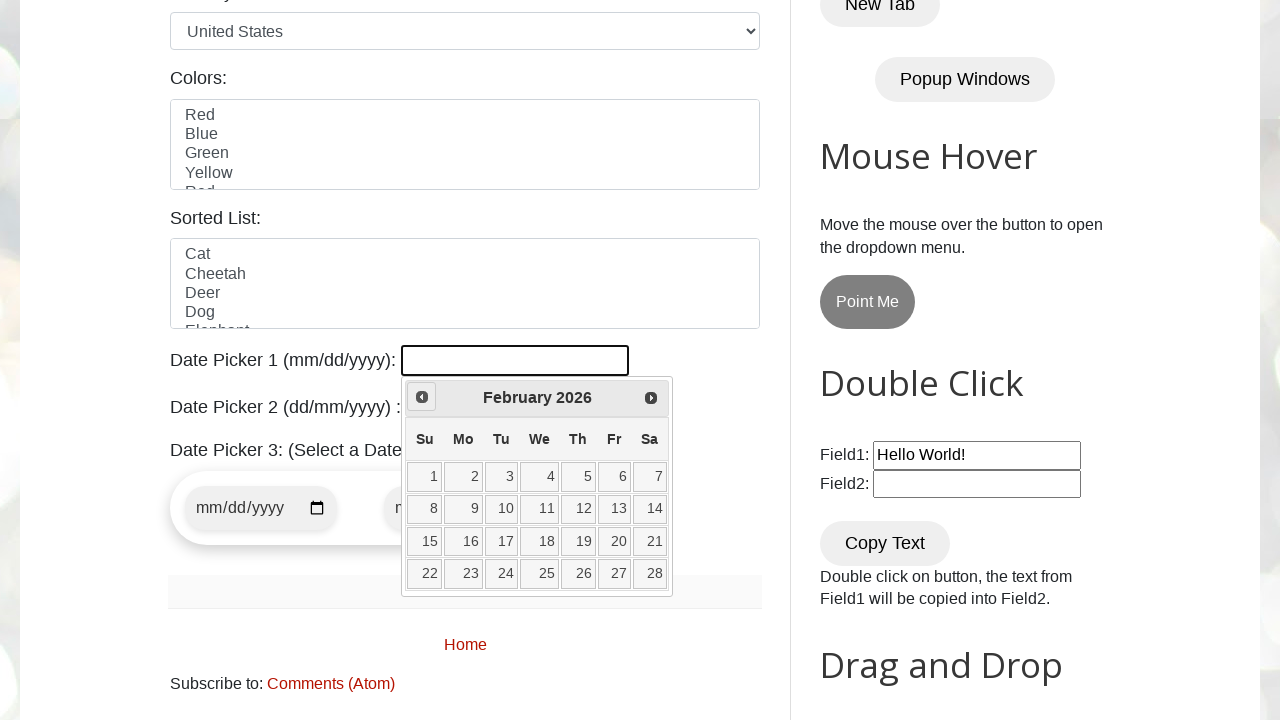

Retrieved current month from datepicker
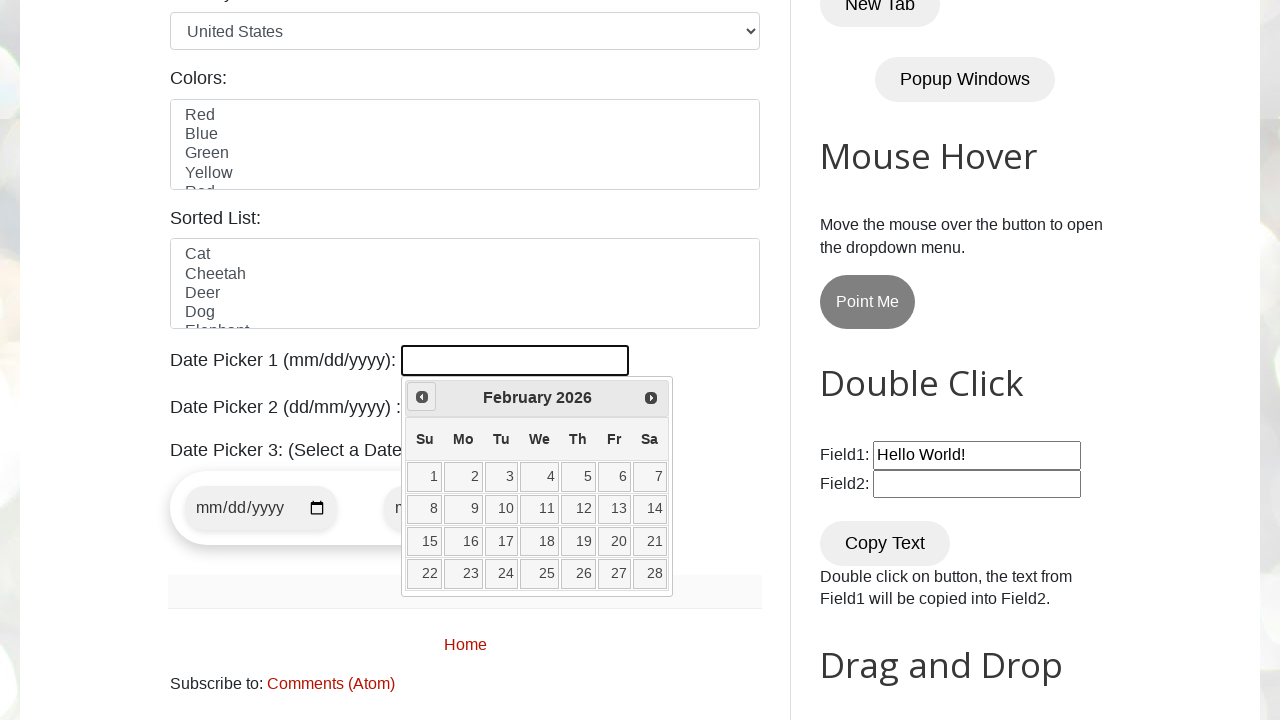

Retrieved current year from datepicker
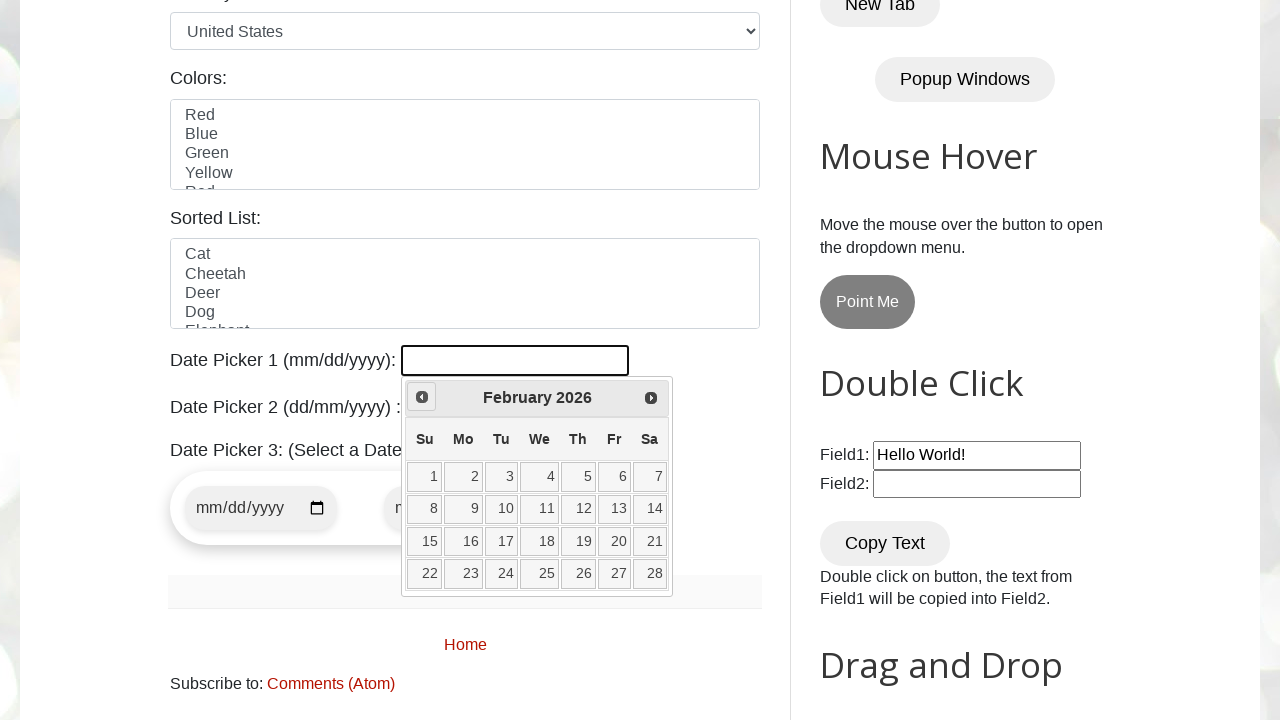

Clicked previous month button to navigate backwards at (422, 397) on xpath=//span[@class='ui-icon ui-icon-circle-triangle-w']
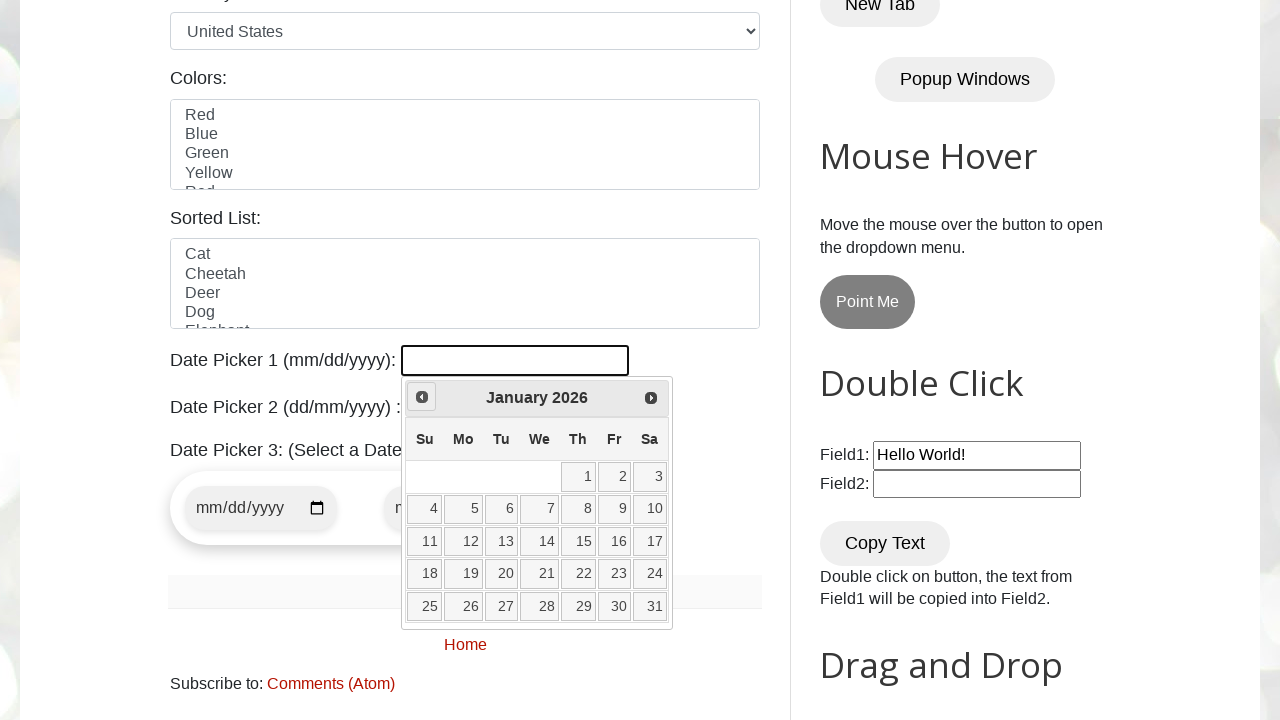

Waited 300ms for month navigation animation
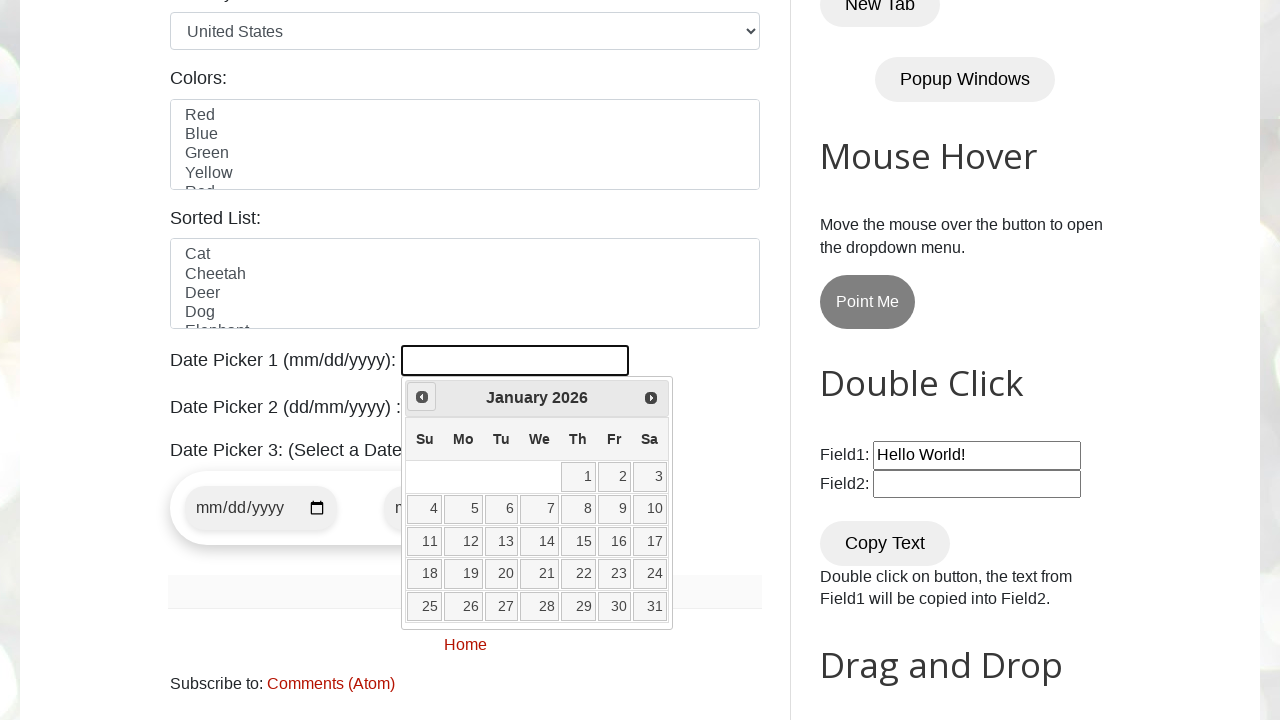

Retrieved current month from datepicker
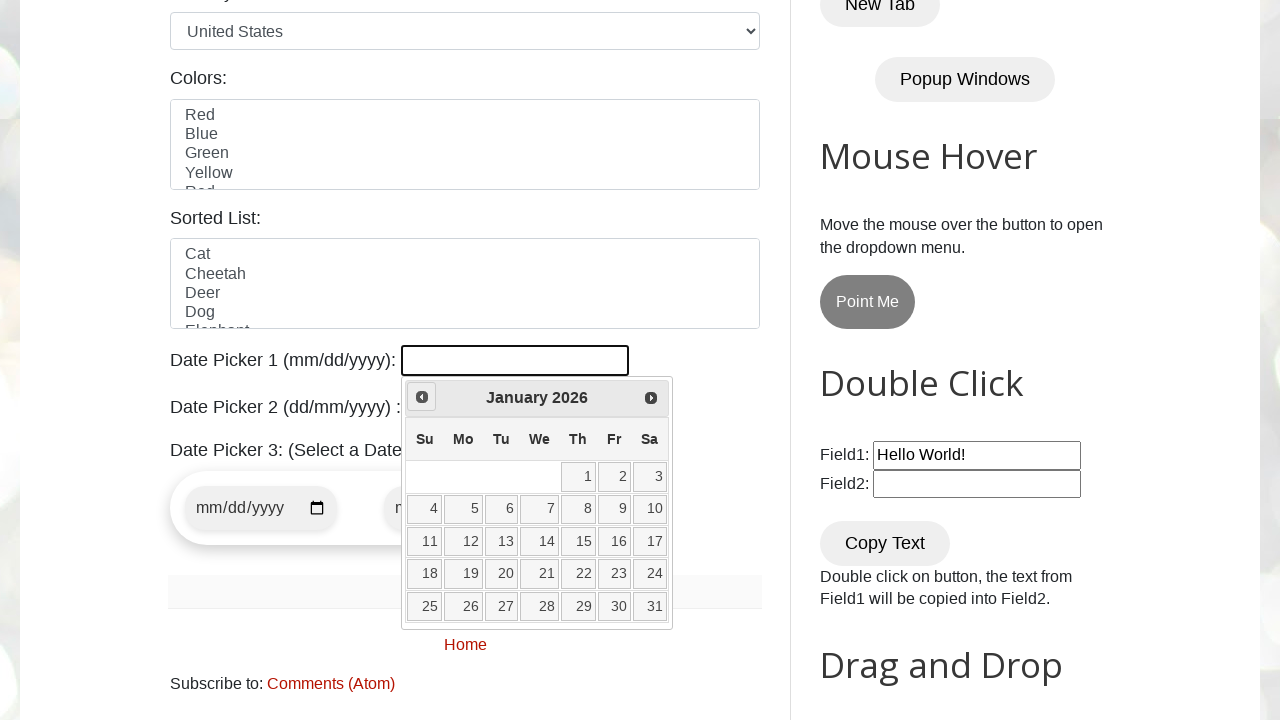

Retrieved current year from datepicker
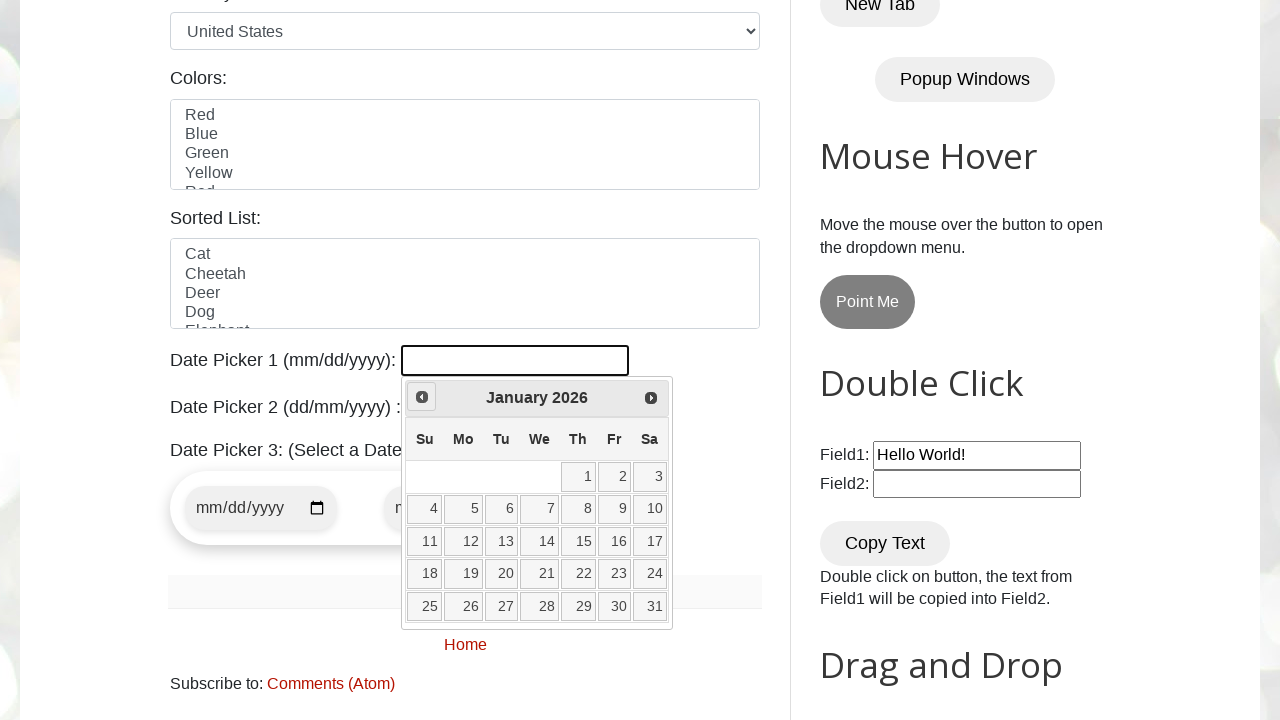

Clicked previous month button to navigate backwards at (422, 397) on xpath=//span[@class='ui-icon ui-icon-circle-triangle-w']
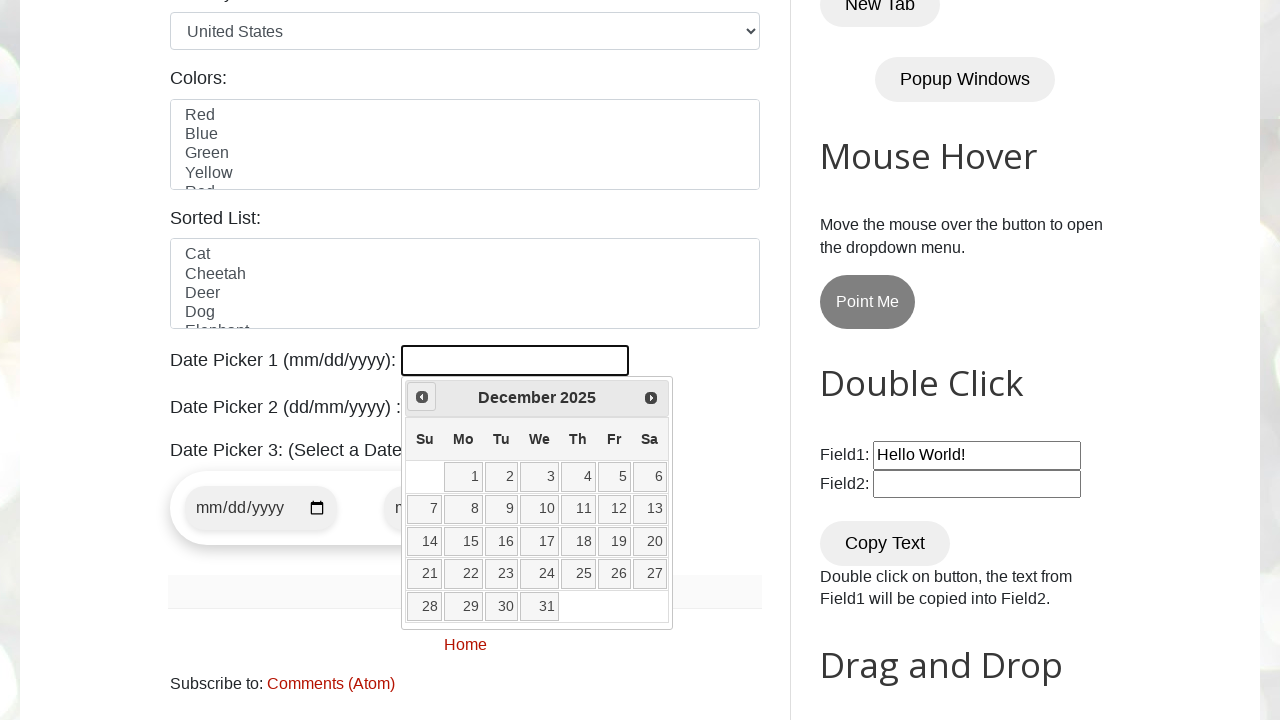

Waited 300ms for month navigation animation
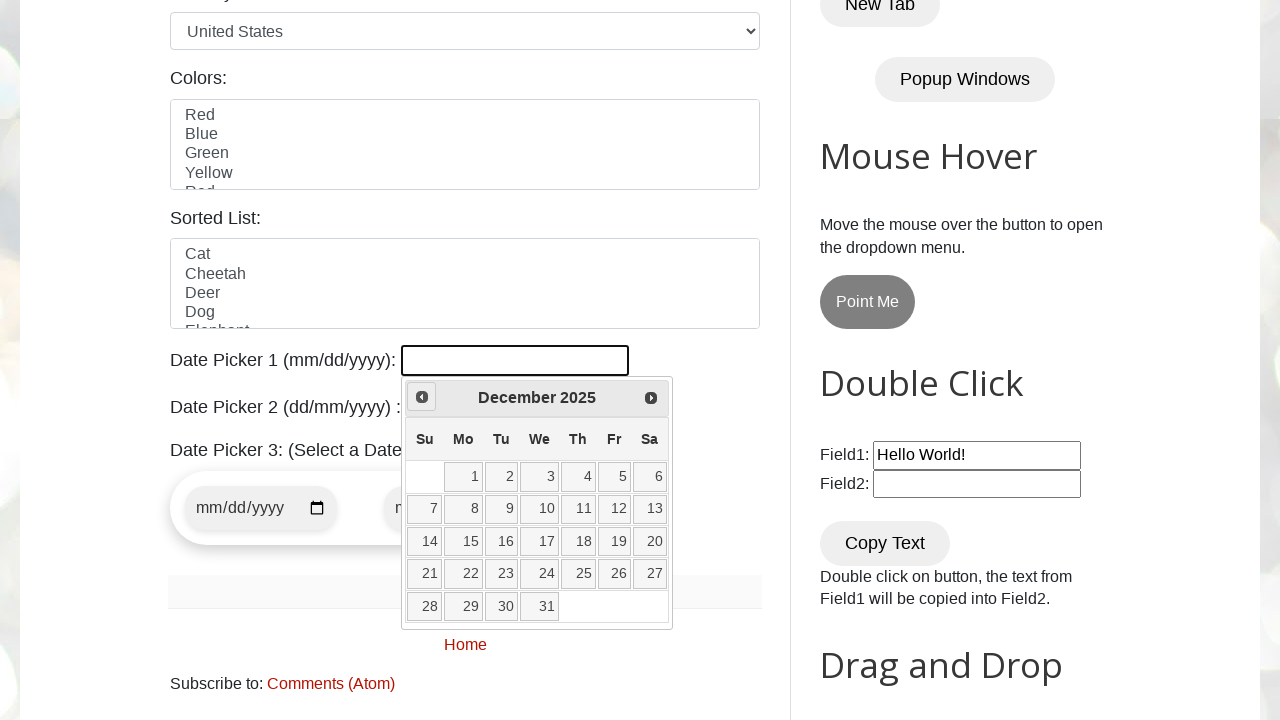

Retrieved current month from datepicker
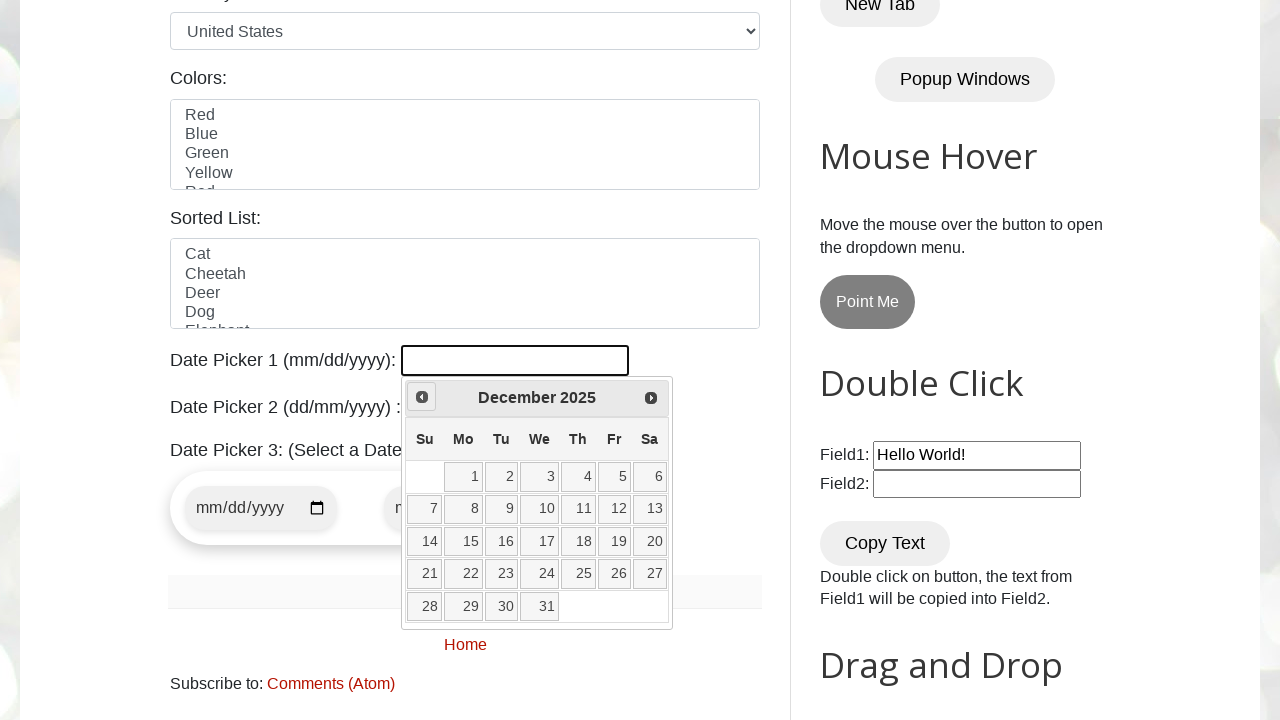

Retrieved current year from datepicker
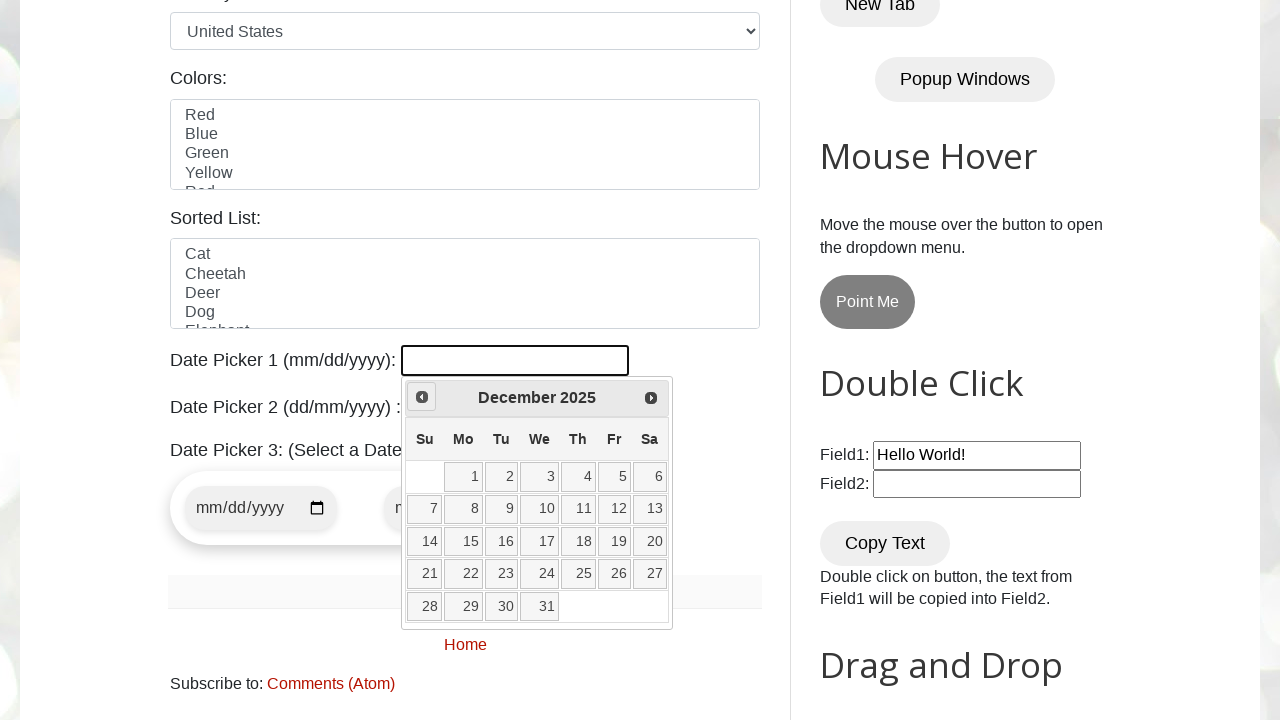

Clicked previous month button to navigate backwards at (422, 397) on xpath=//span[@class='ui-icon ui-icon-circle-triangle-w']
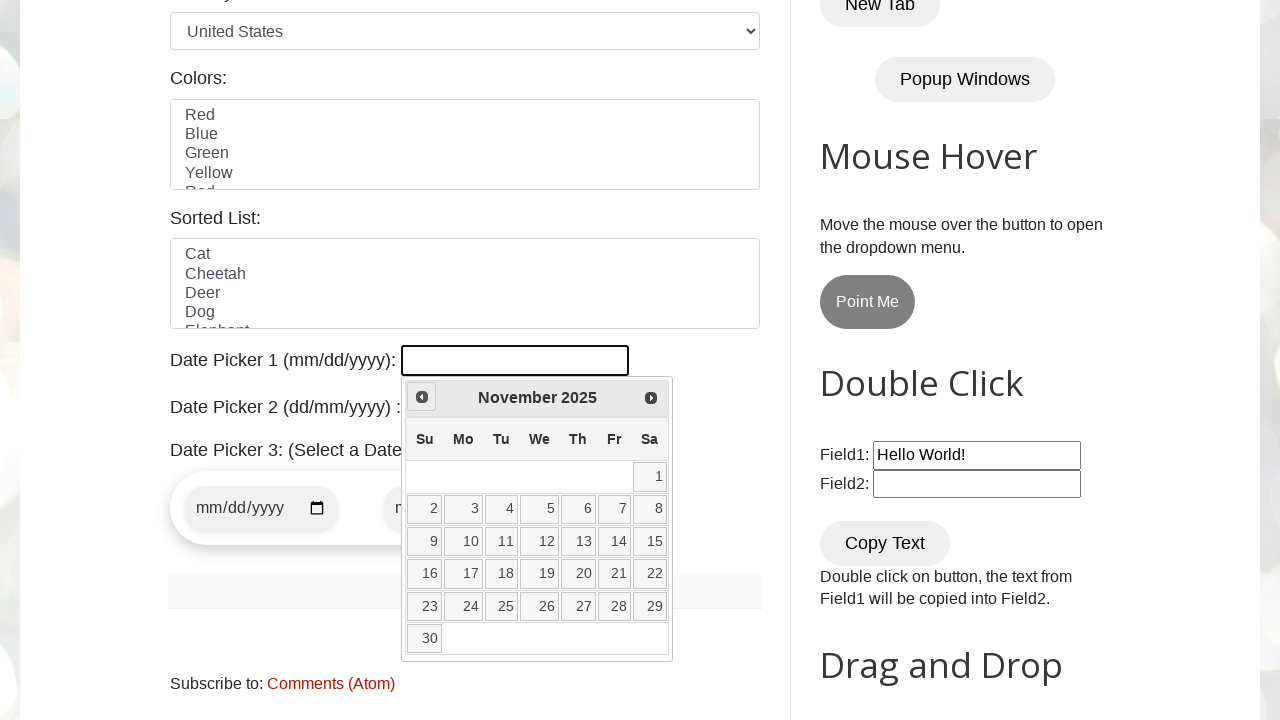

Waited 300ms for month navigation animation
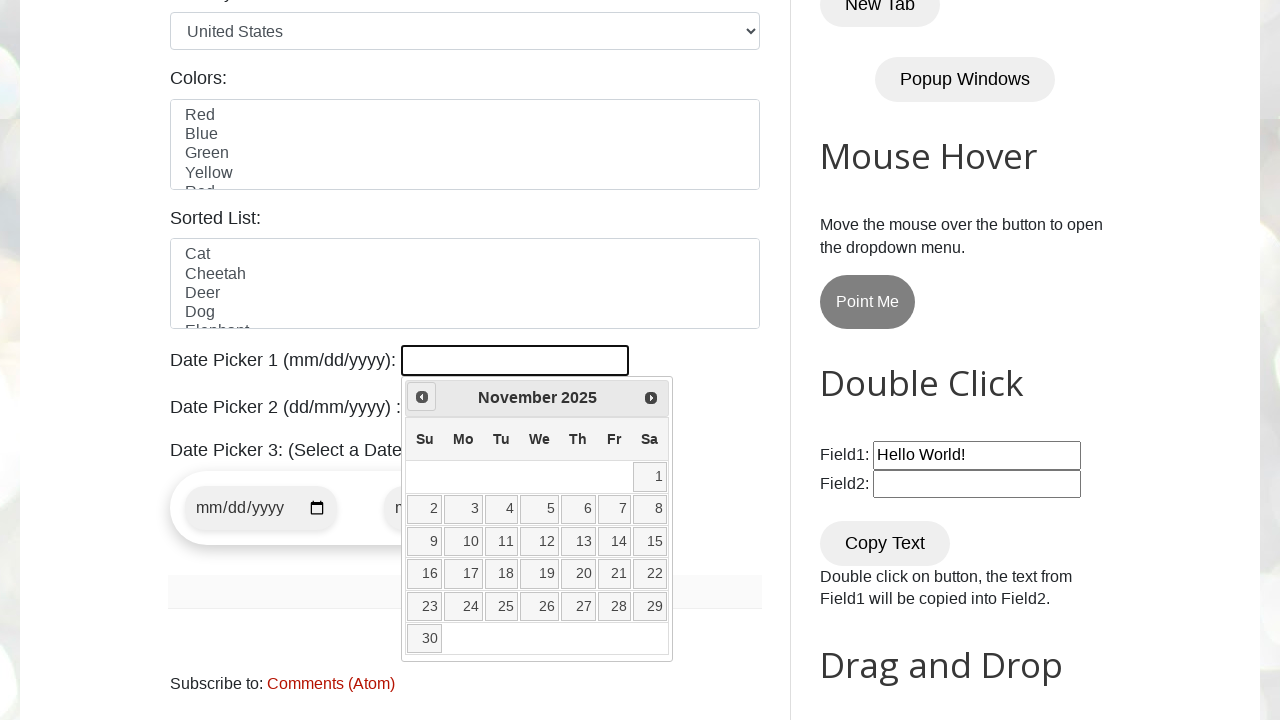

Retrieved current month from datepicker
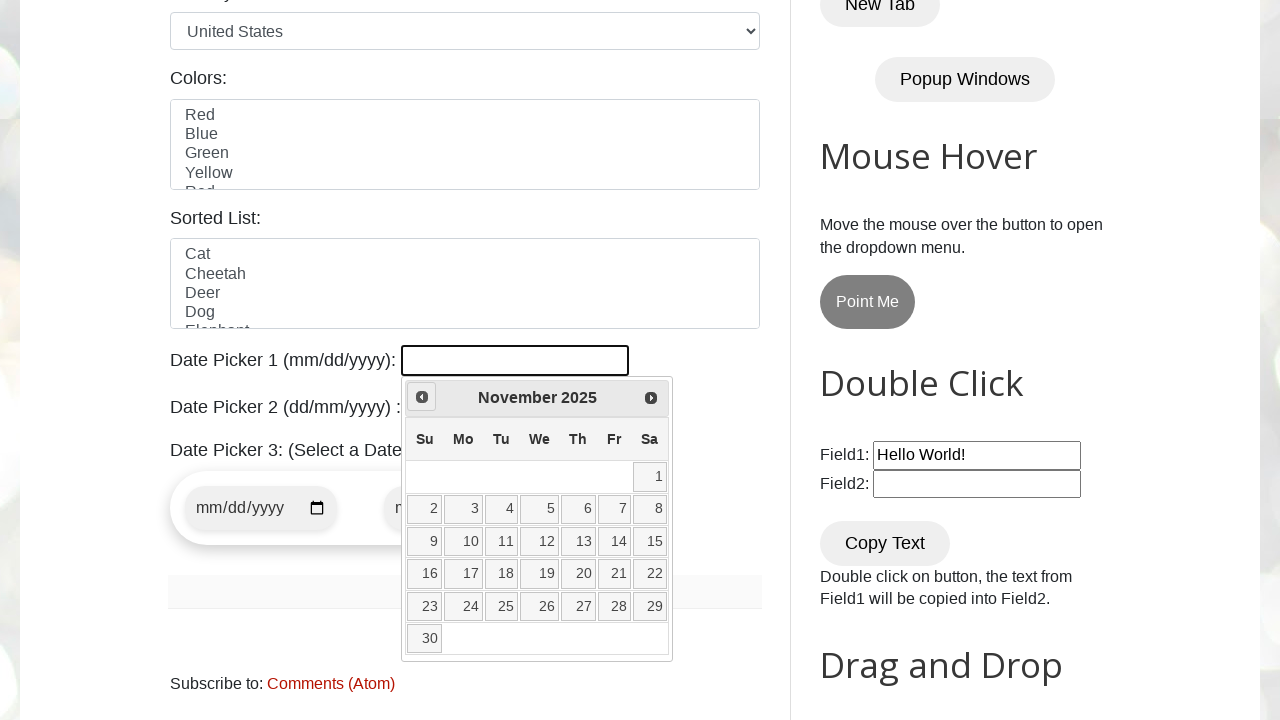

Retrieved current year from datepicker
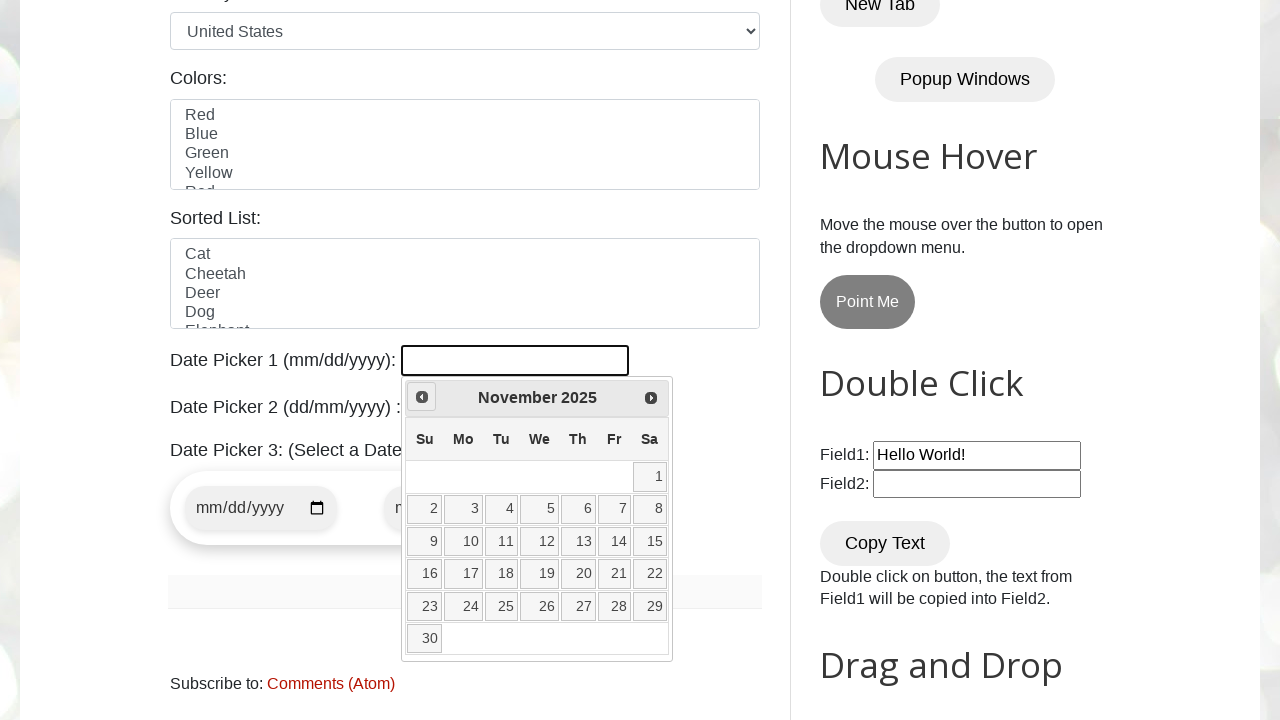

Clicked previous month button to navigate backwards at (422, 397) on xpath=//span[@class='ui-icon ui-icon-circle-triangle-w']
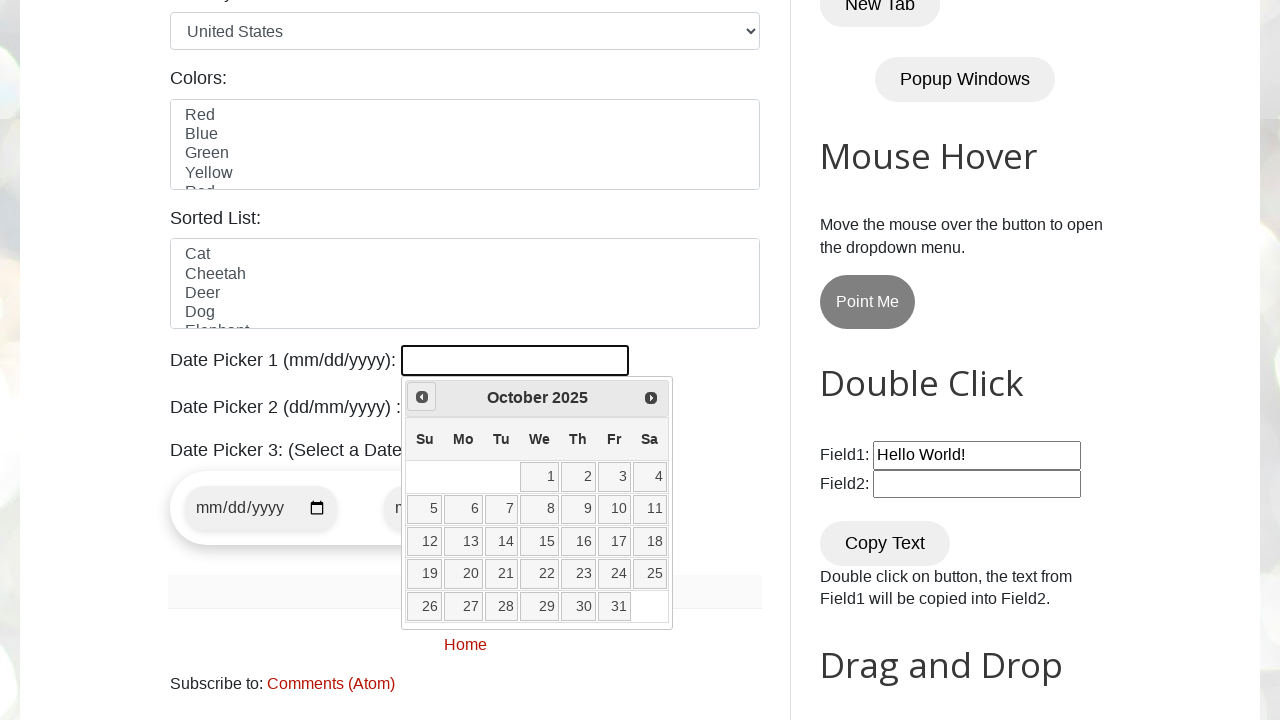

Waited 300ms for month navigation animation
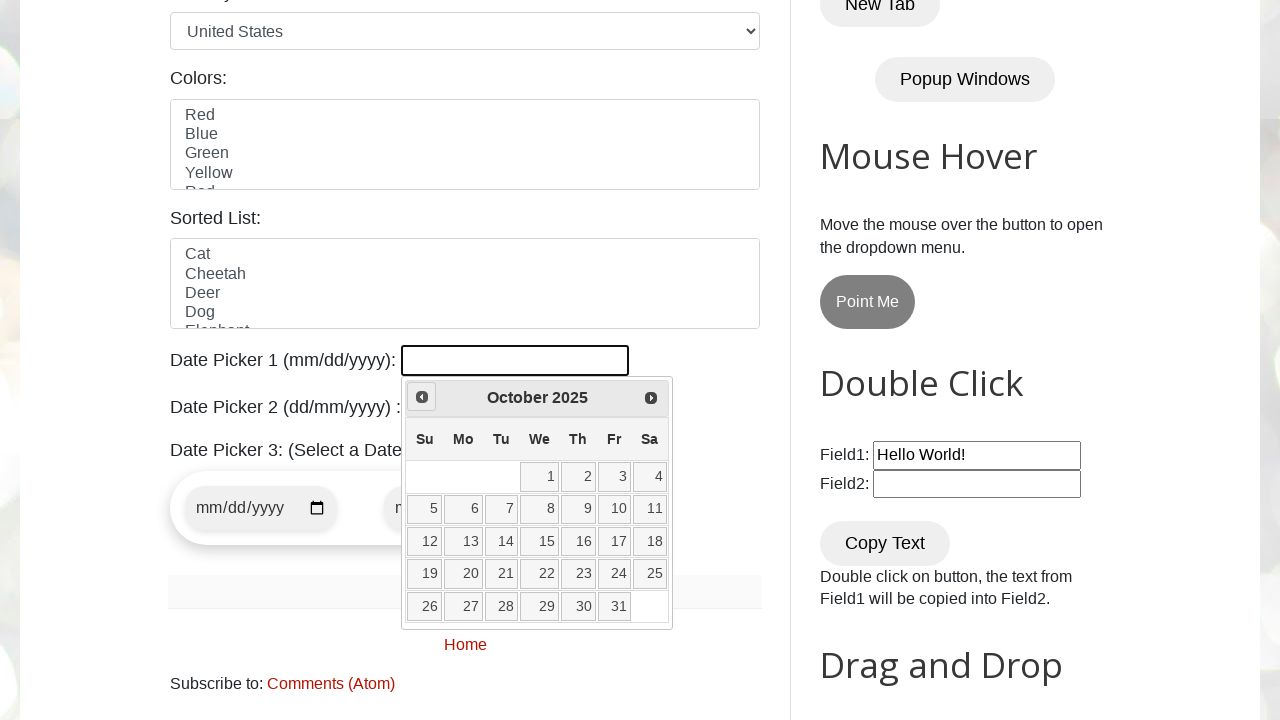

Retrieved current month from datepicker
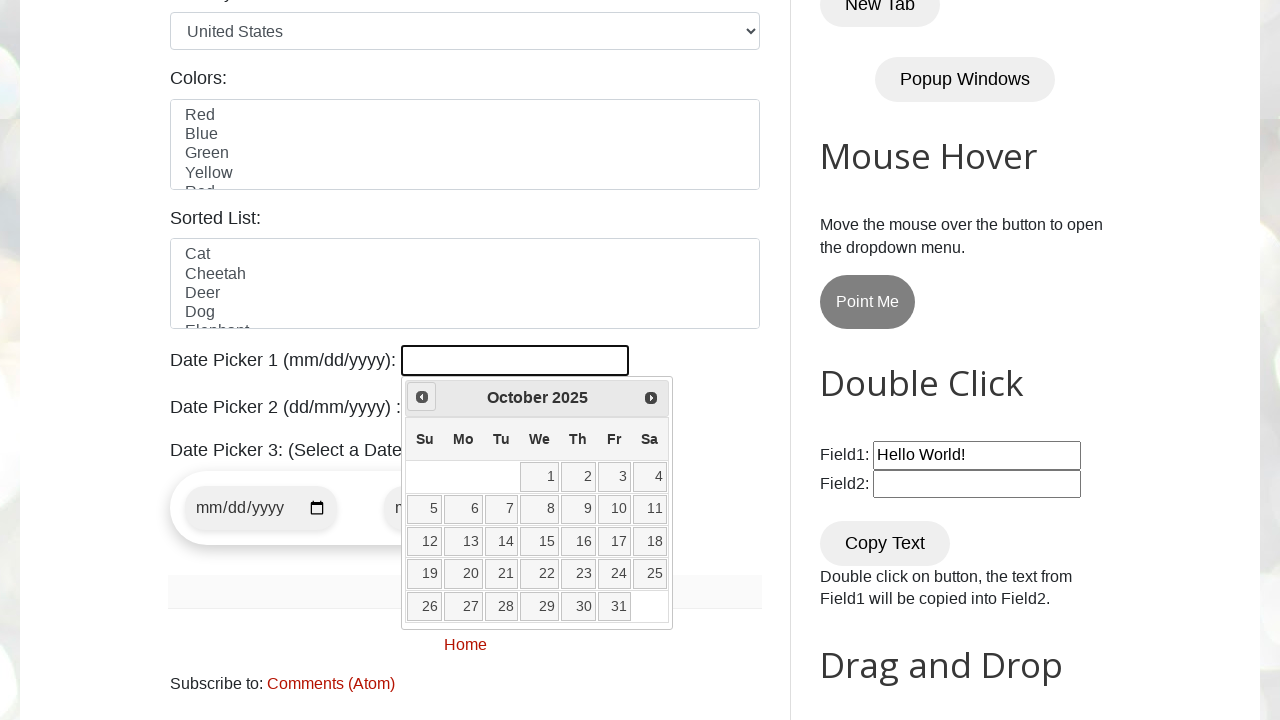

Retrieved current year from datepicker
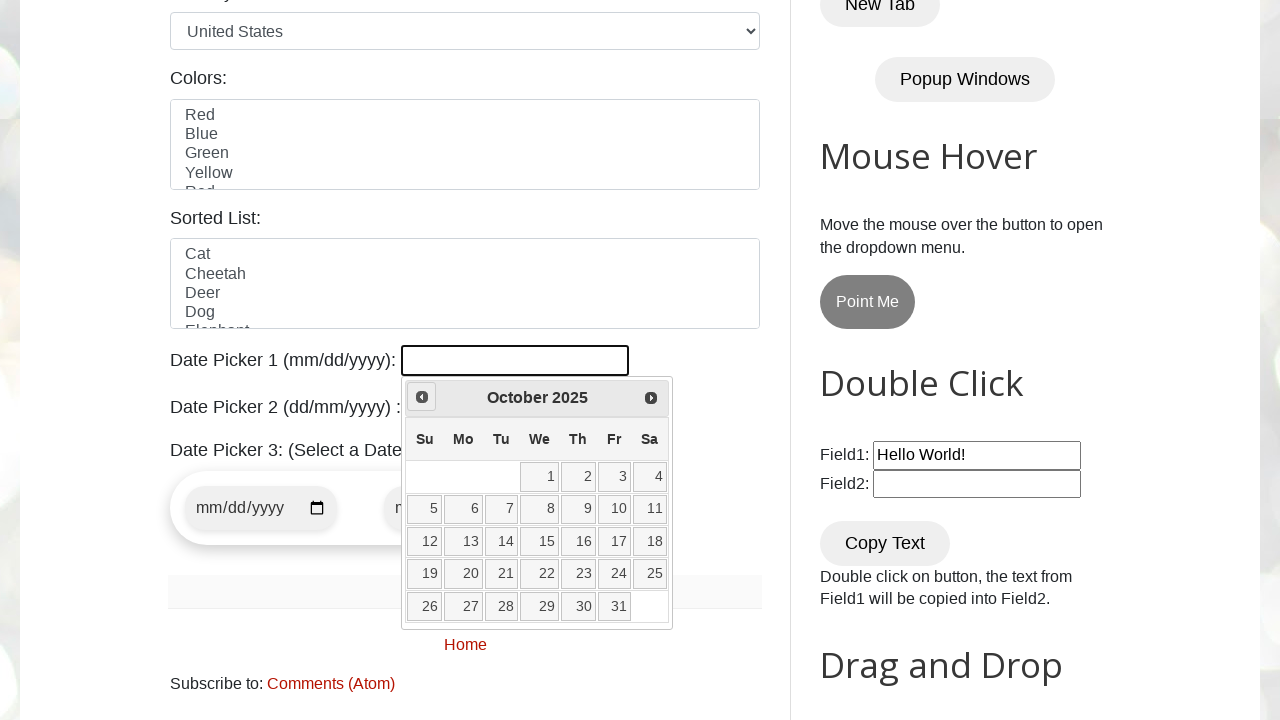

Clicked previous month button to navigate backwards at (422, 397) on xpath=//span[@class='ui-icon ui-icon-circle-triangle-w']
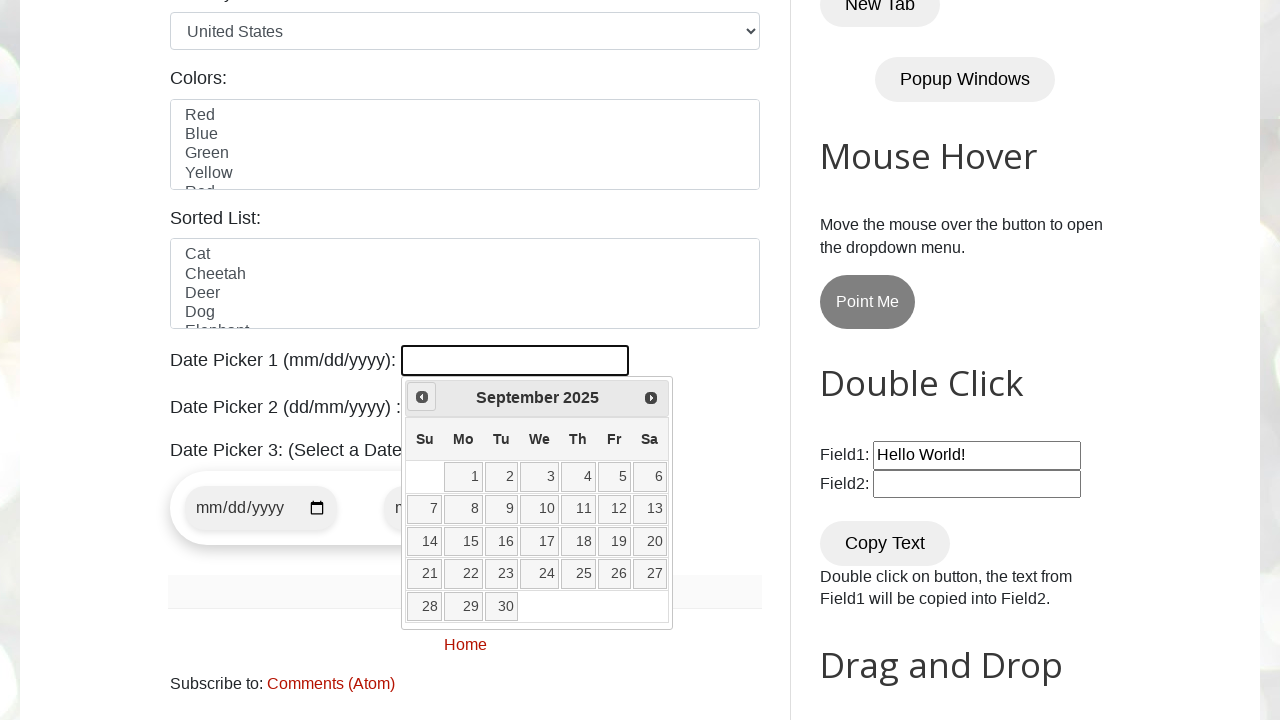

Waited 300ms for month navigation animation
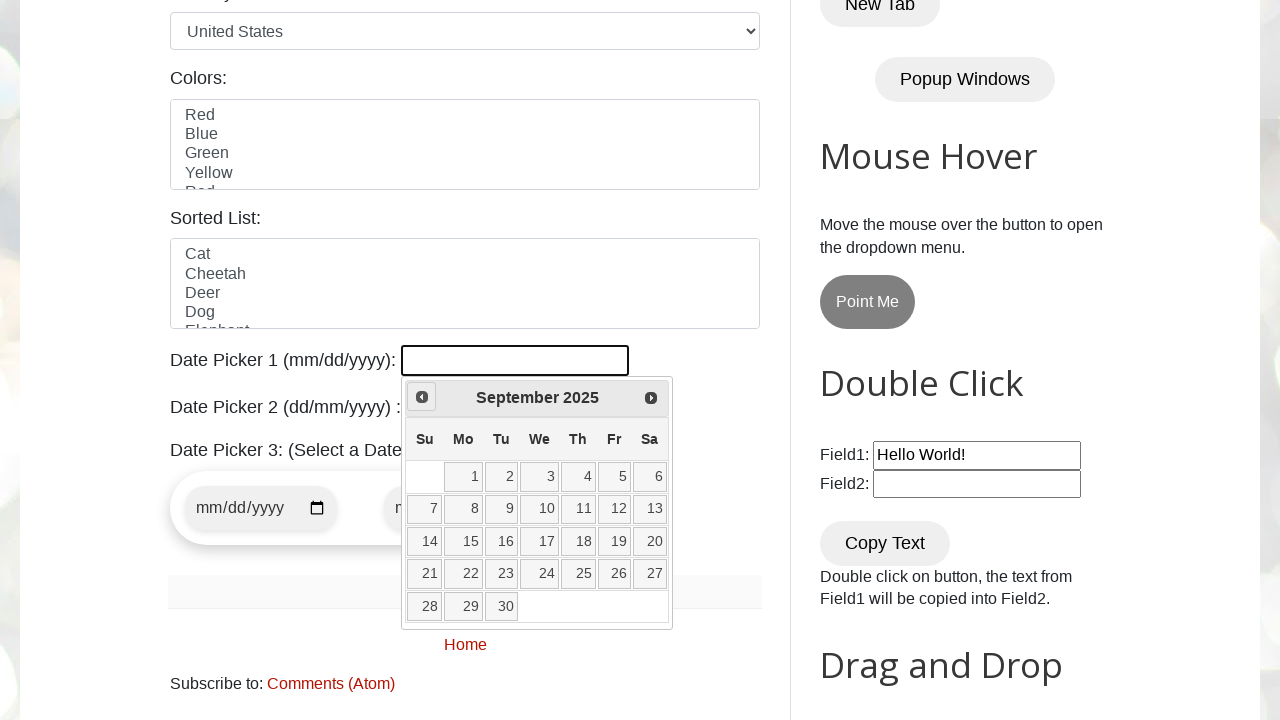

Retrieved current month from datepicker
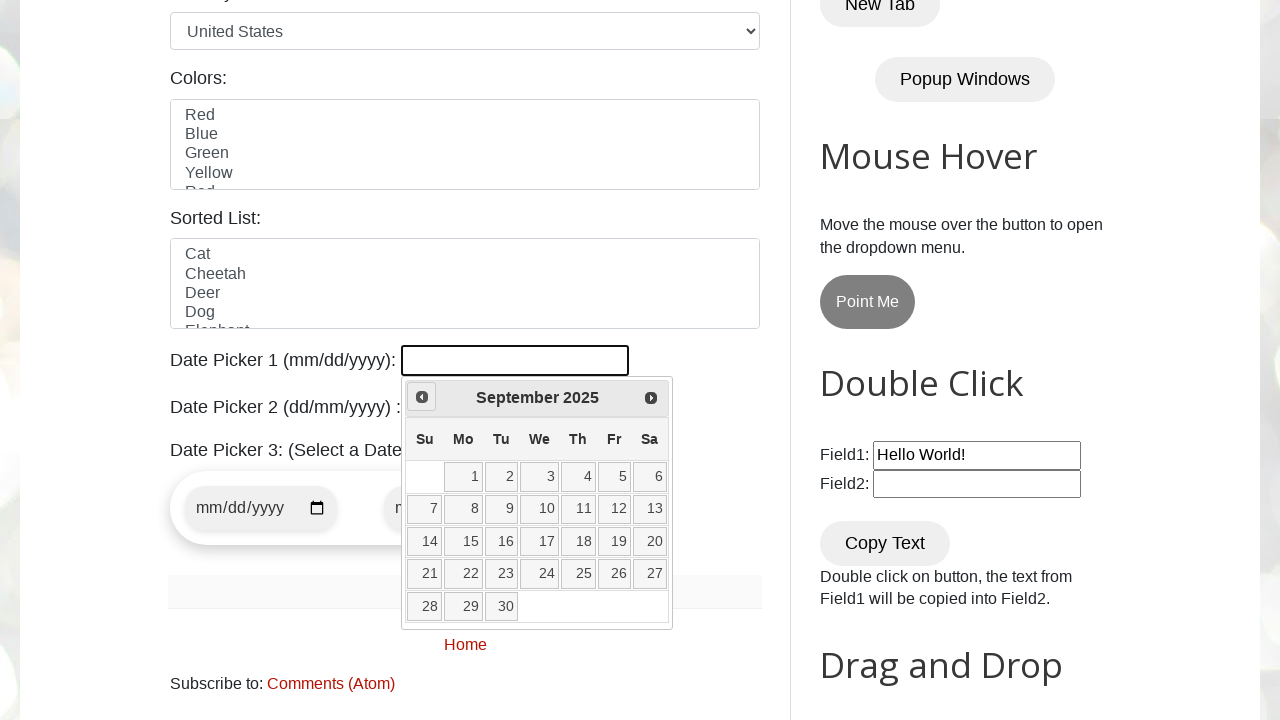

Retrieved current year from datepicker
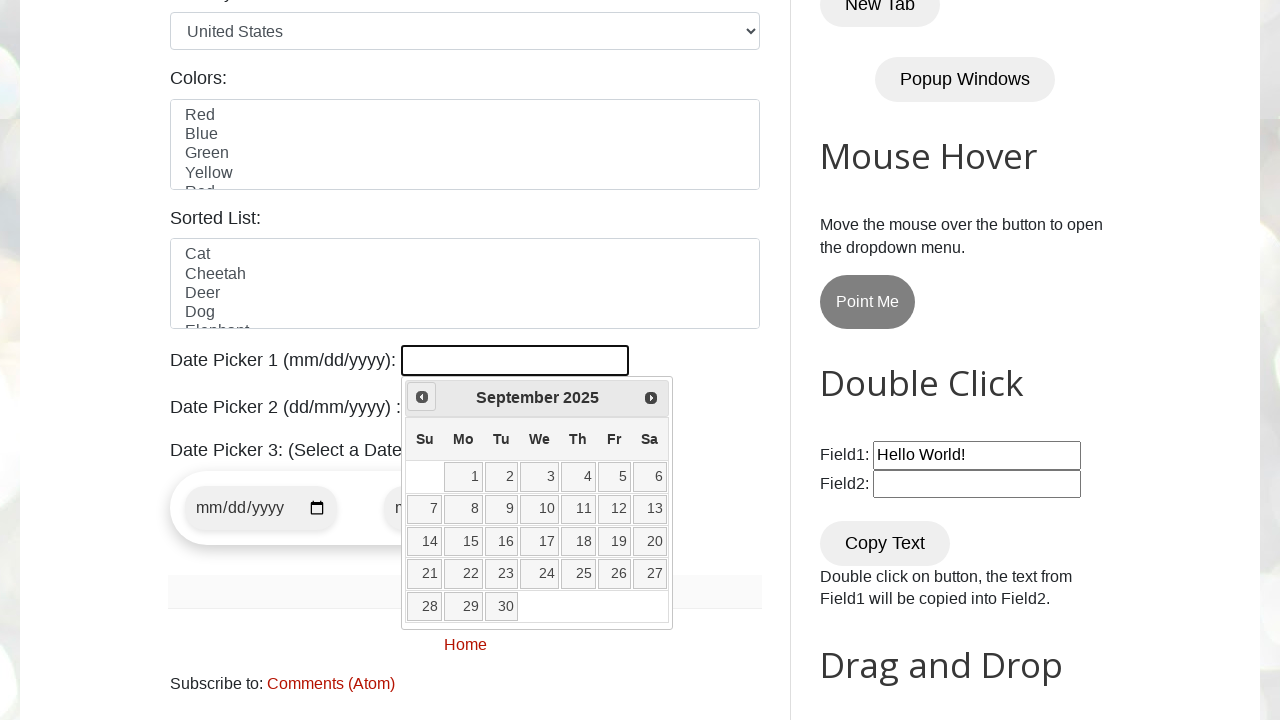

Clicked previous month button to navigate backwards at (422, 397) on xpath=//span[@class='ui-icon ui-icon-circle-triangle-w']
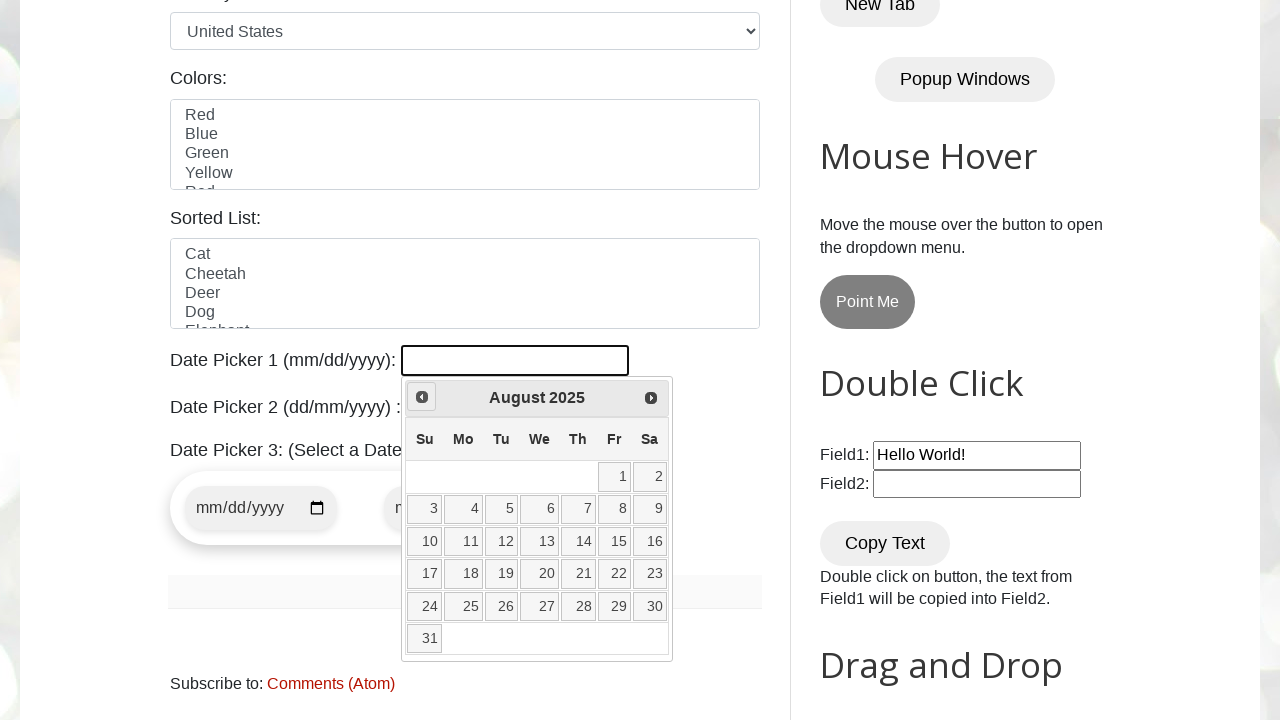

Waited 300ms for month navigation animation
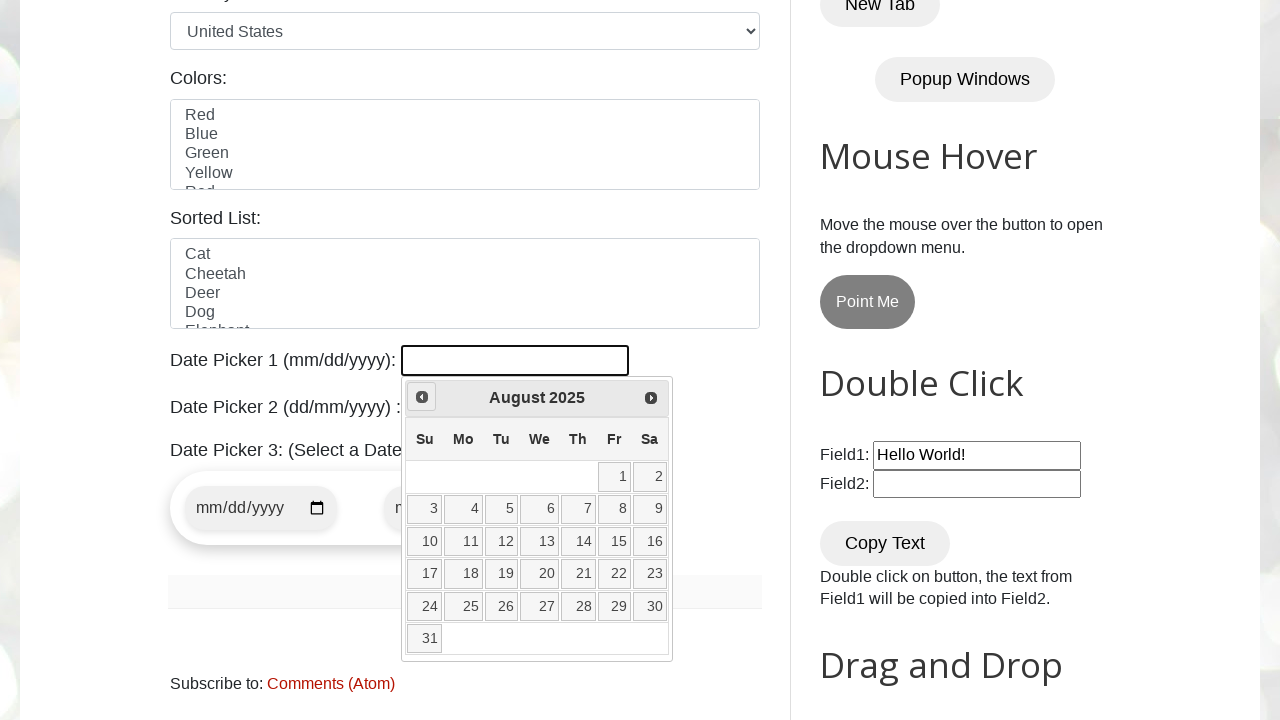

Retrieved current month from datepicker
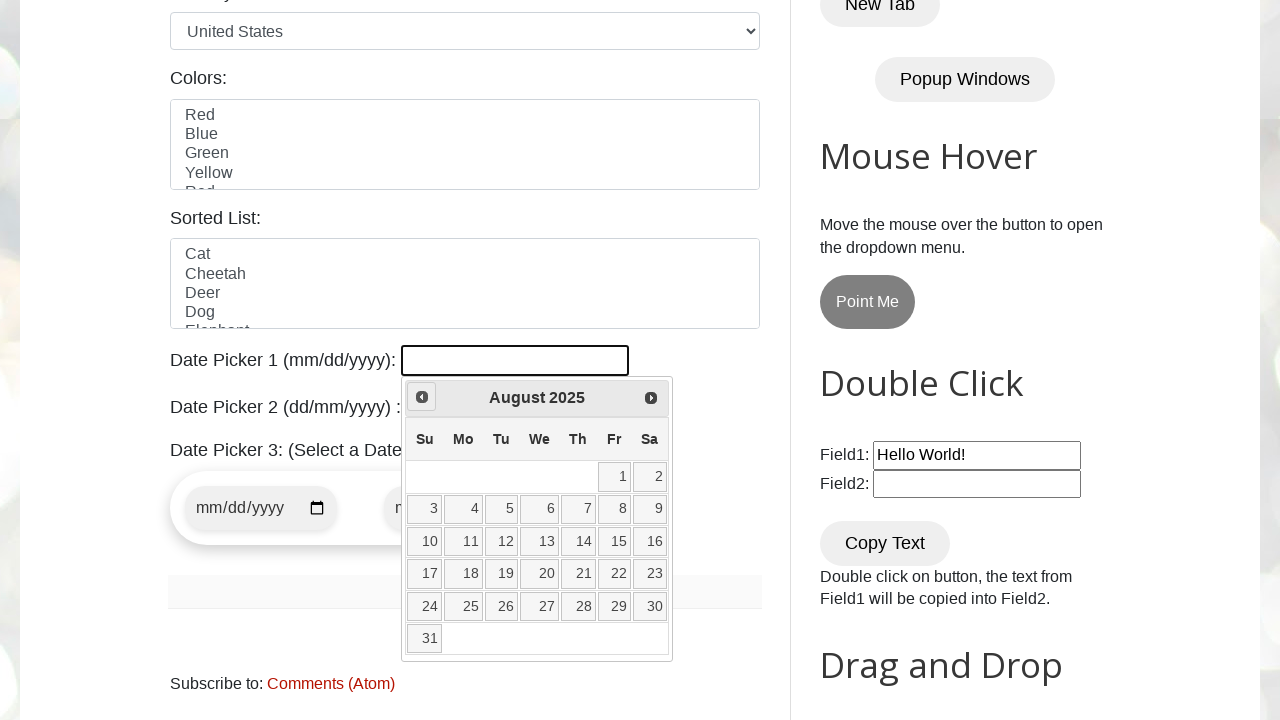

Retrieved current year from datepicker
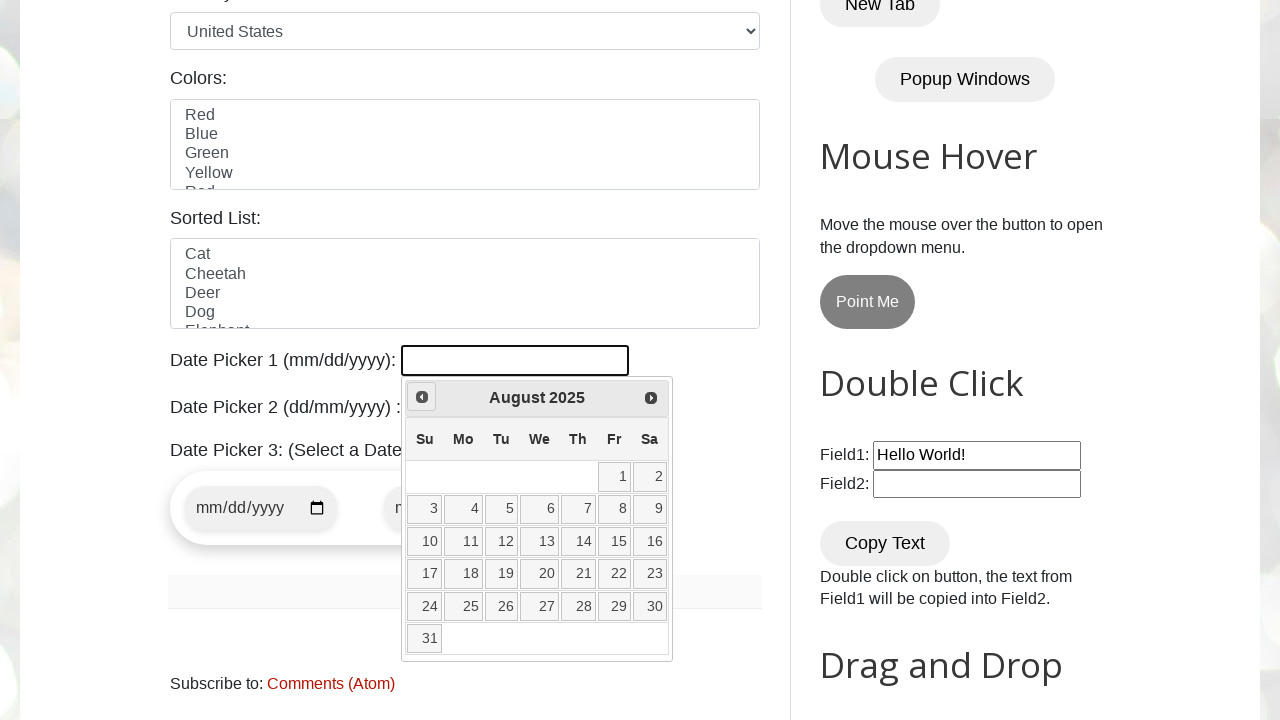

Clicked previous month button to navigate backwards at (422, 397) on xpath=//span[@class='ui-icon ui-icon-circle-triangle-w']
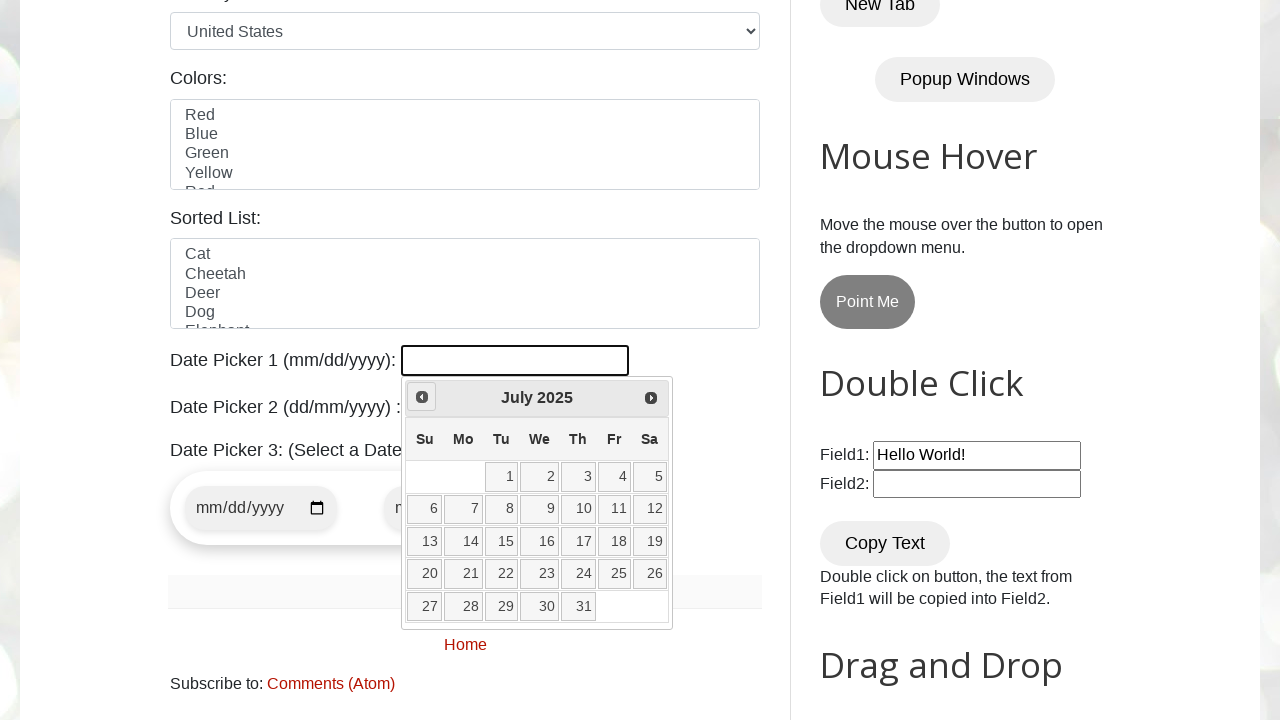

Waited 300ms for month navigation animation
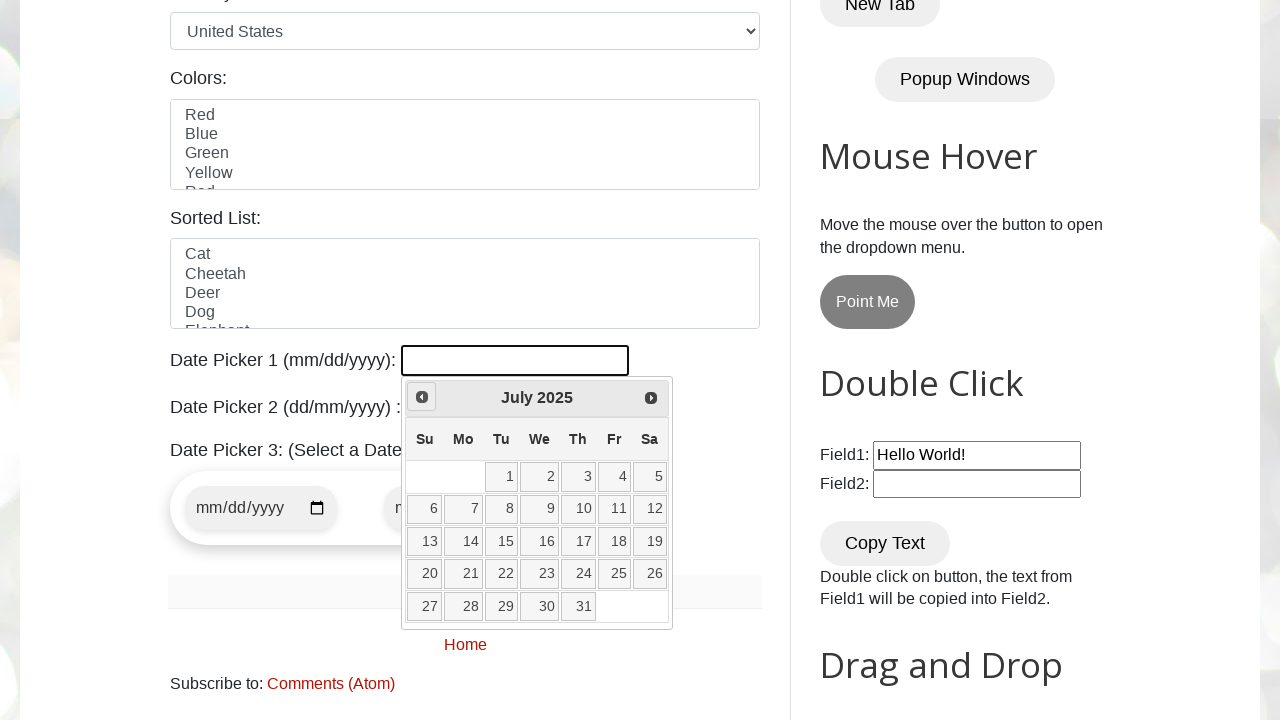

Retrieved current month from datepicker
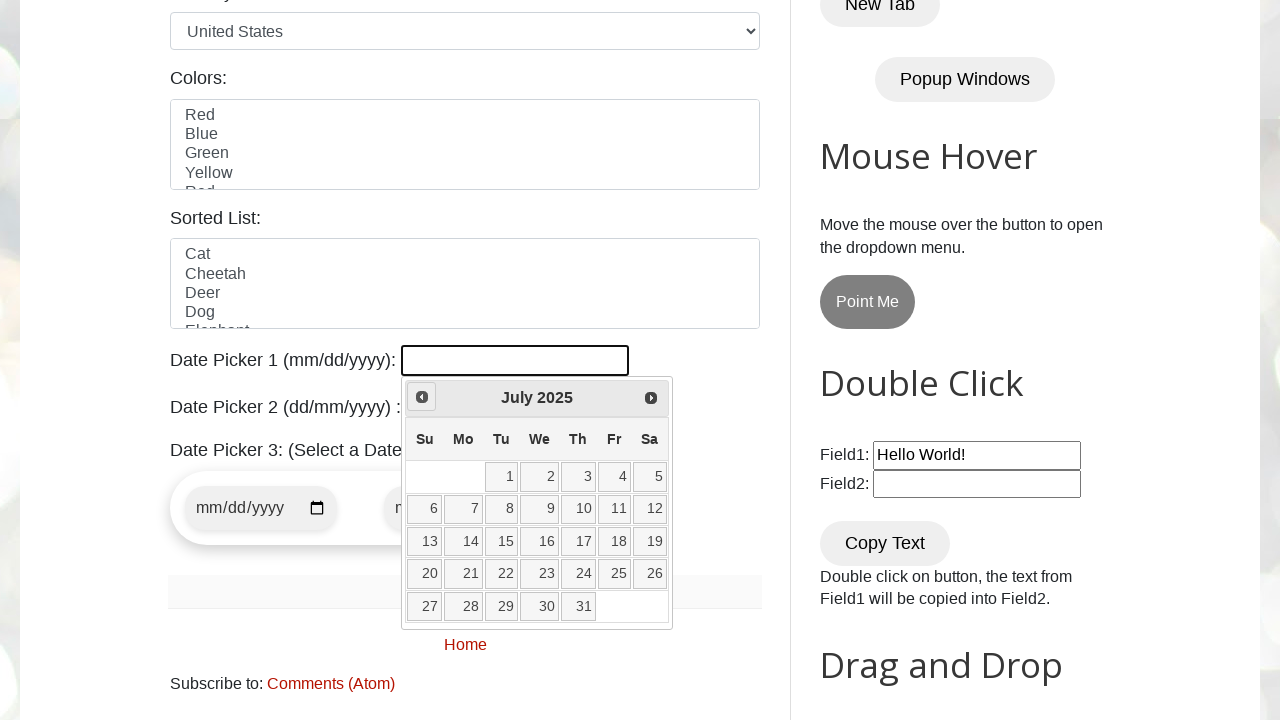

Retrieved current year from datepicker
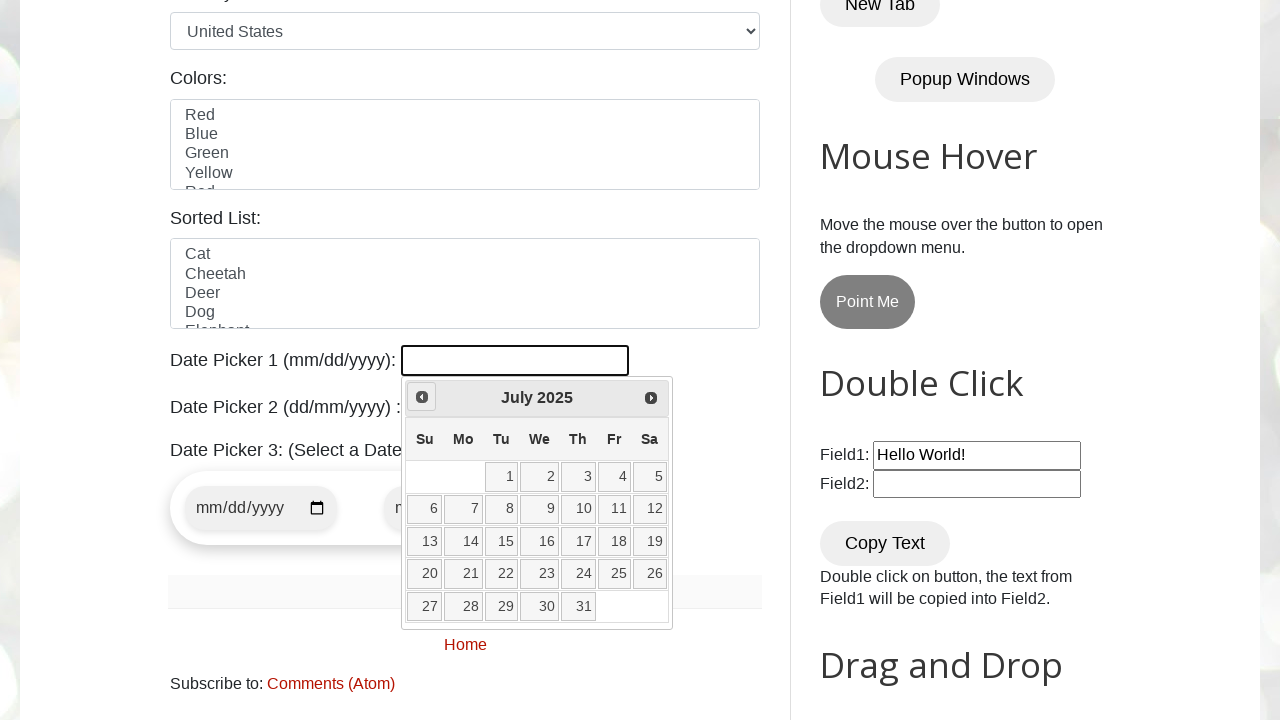

Clicked previous month button to navigate backwards at (422, 397) on xpath=//span[@class='ui-icon ui-icon-circle-triangle-w']
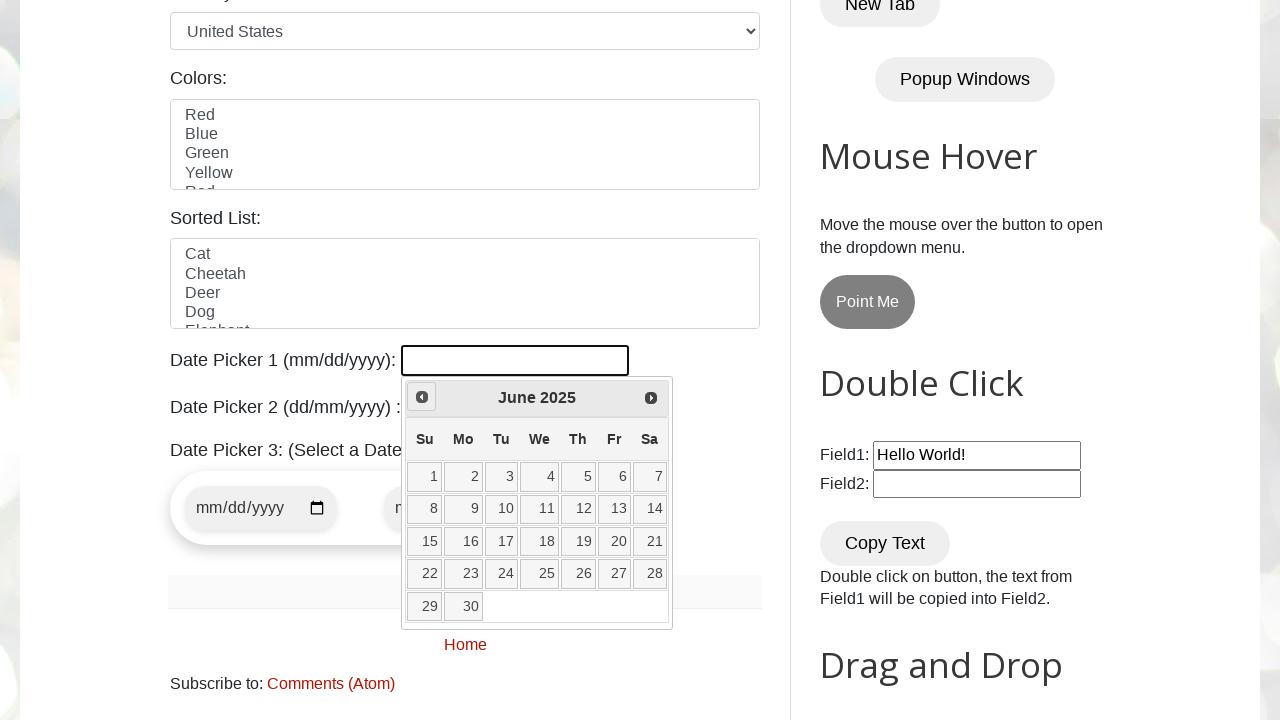

Waited 300ms for month navigation animation
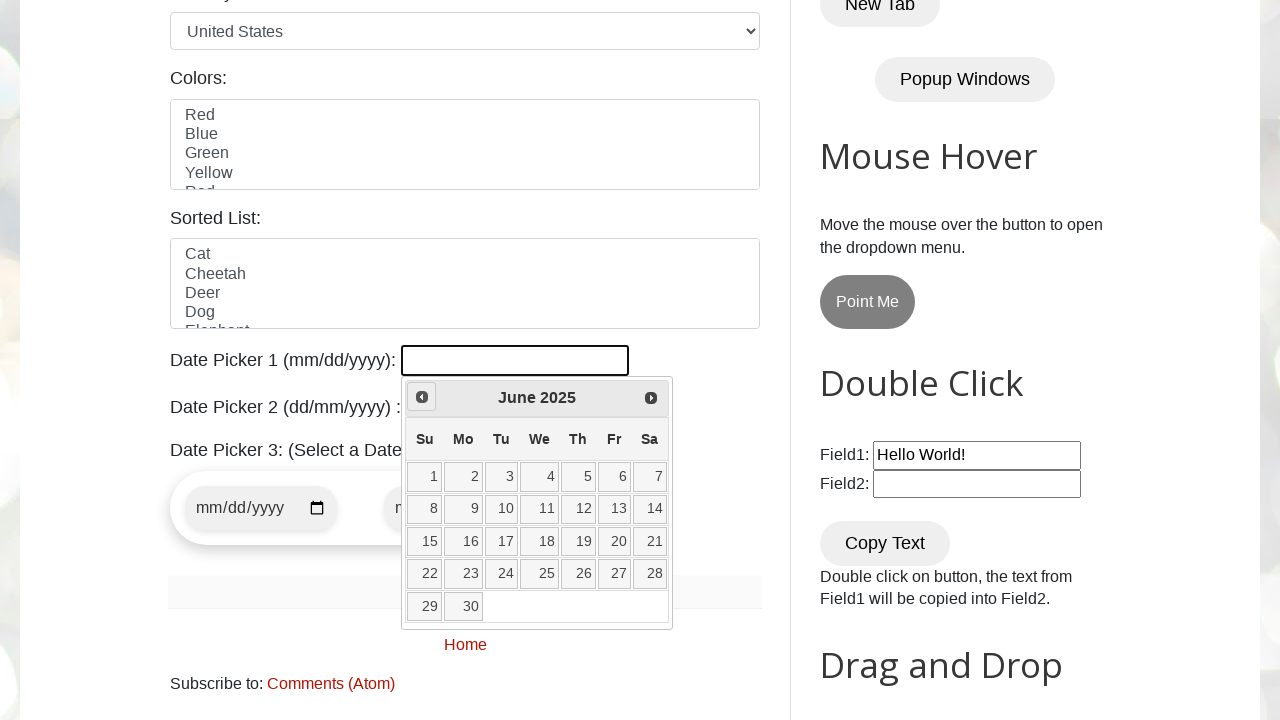

Retrieved current month from datepicker
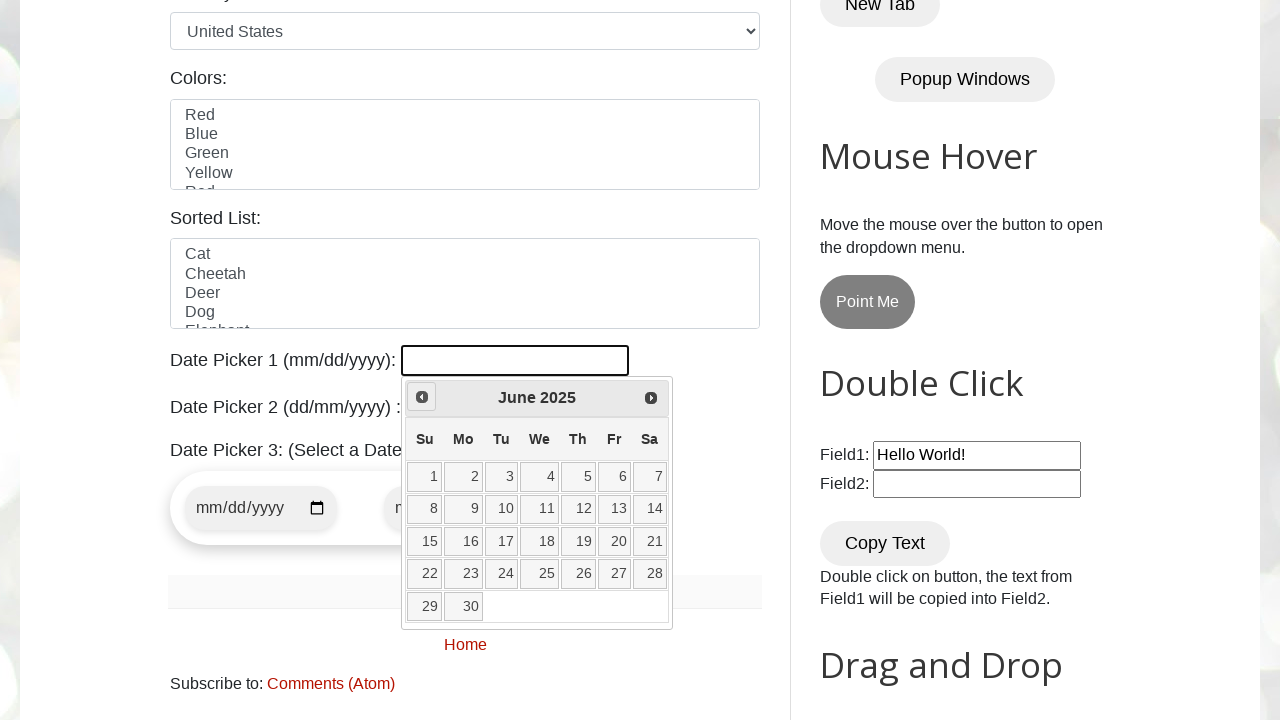

Retrieved current year from datepicker
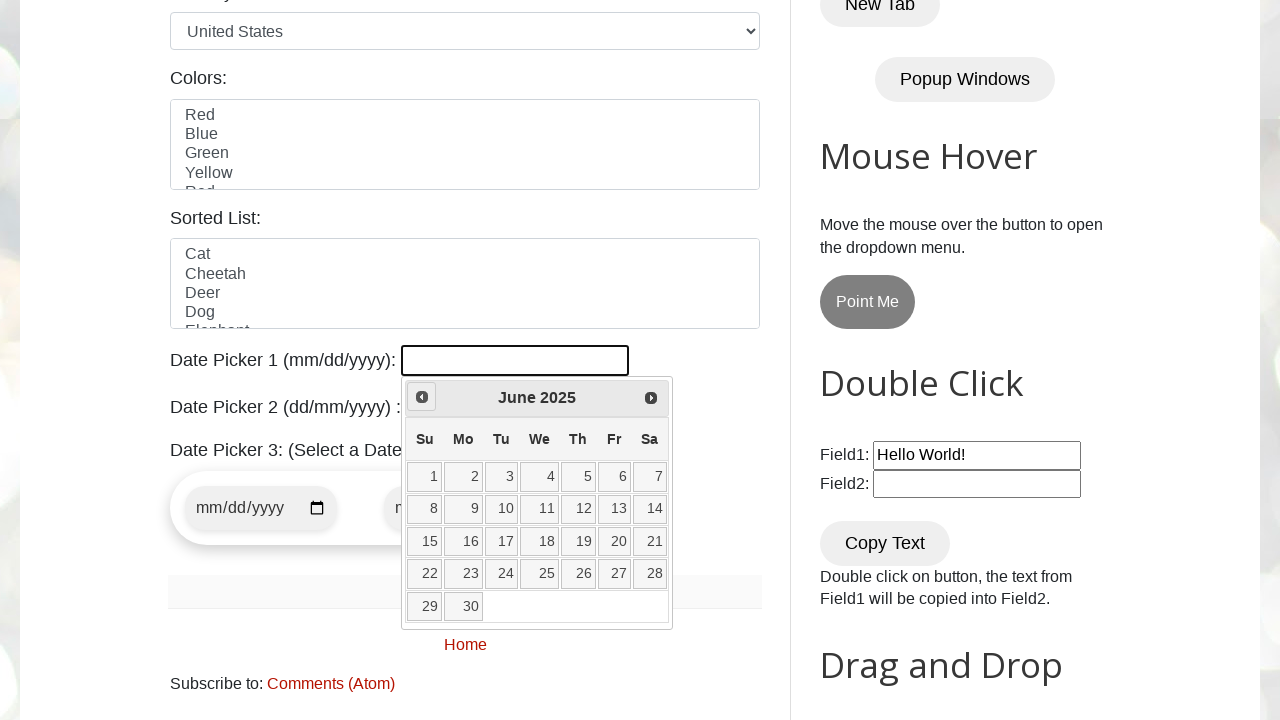

Clicked previous month button to navigate backwards at (422, 397) on xpath=//span[@class='ui-icon ui-icon-circle-triangle-w']
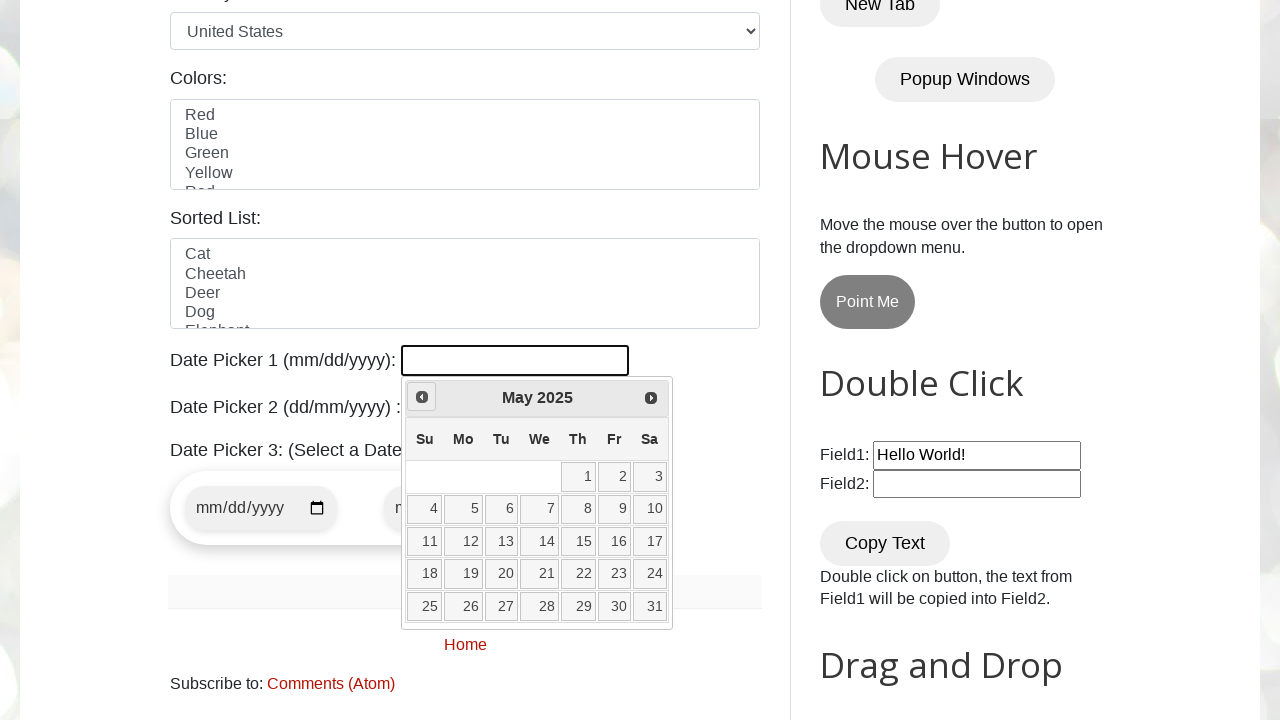

Waited 300ms for month navigation animation
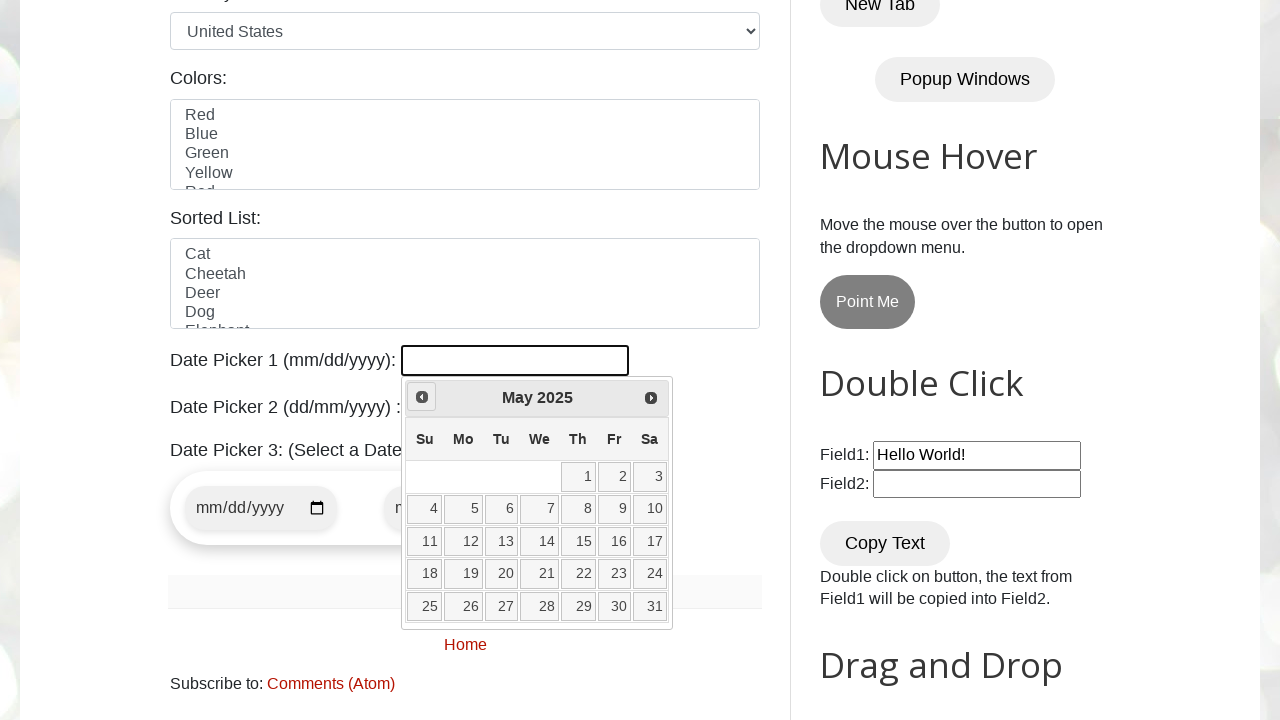

Retrieved current month from datepicker
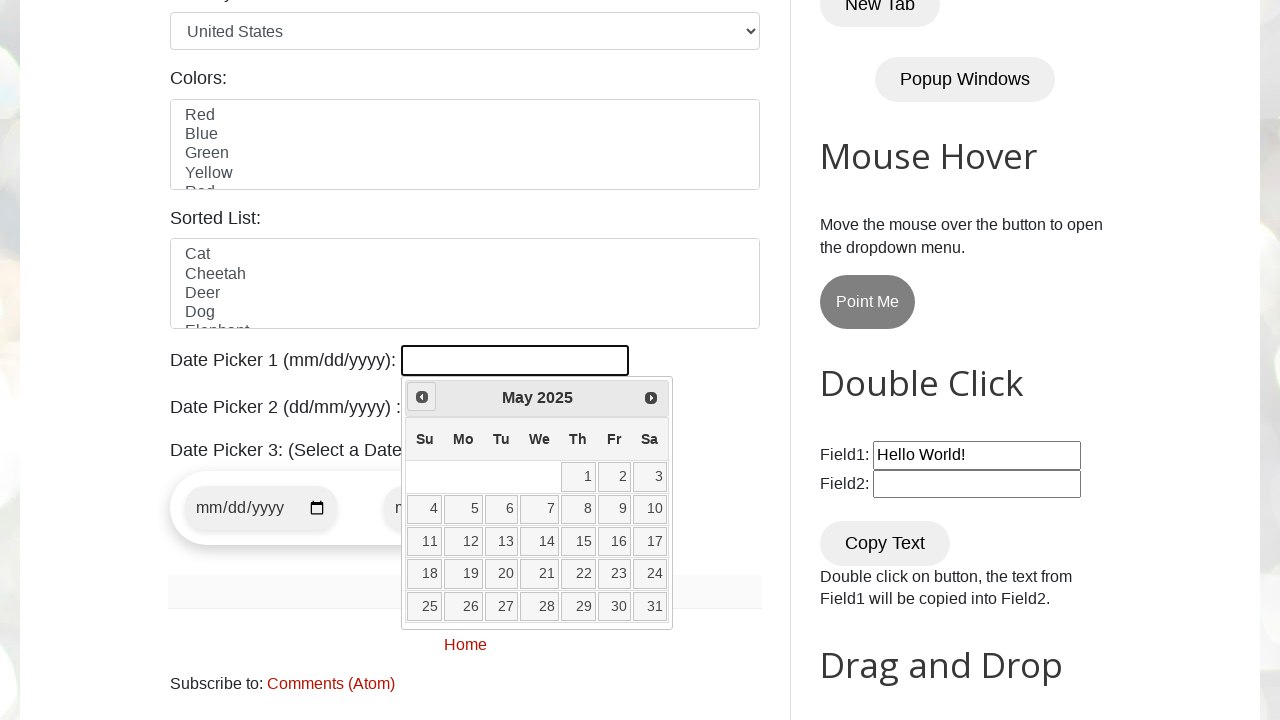

Retrieved current year from datepicker
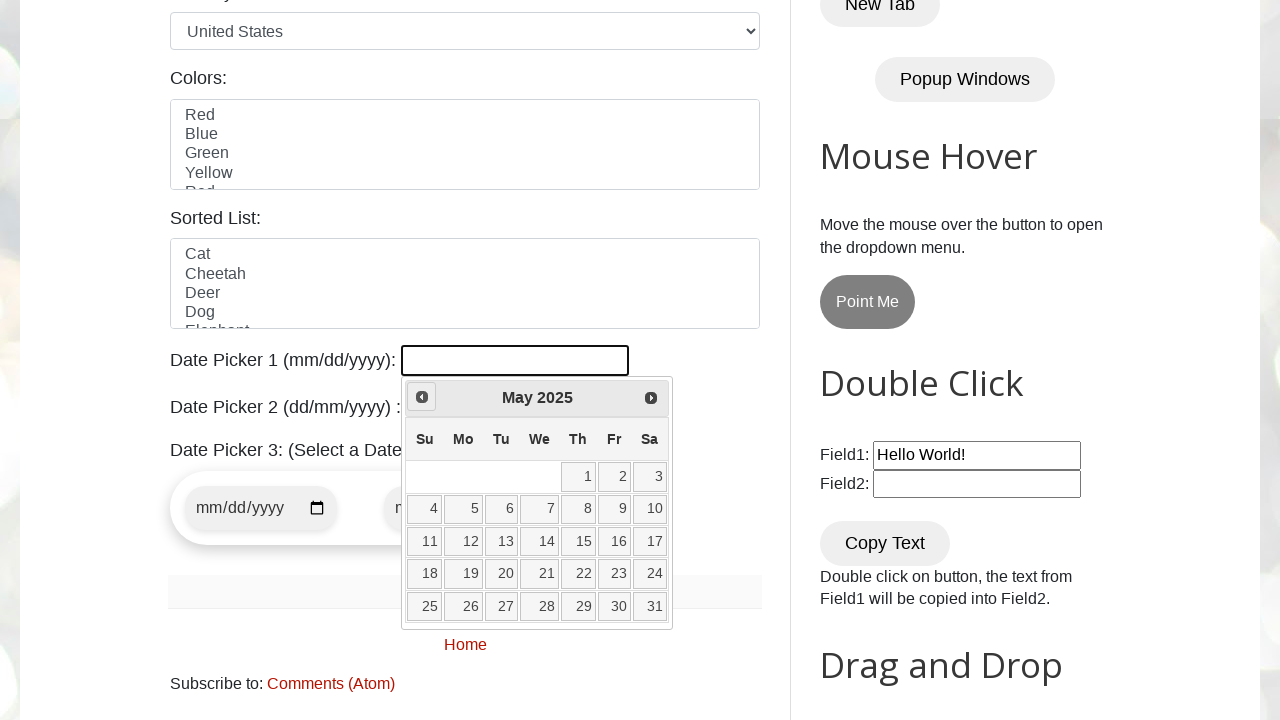

Clicked previous month button to navigate backwards at (422, 397) on xpath=//span[@class='ui-icon ui-icon-circle-triangle-w']
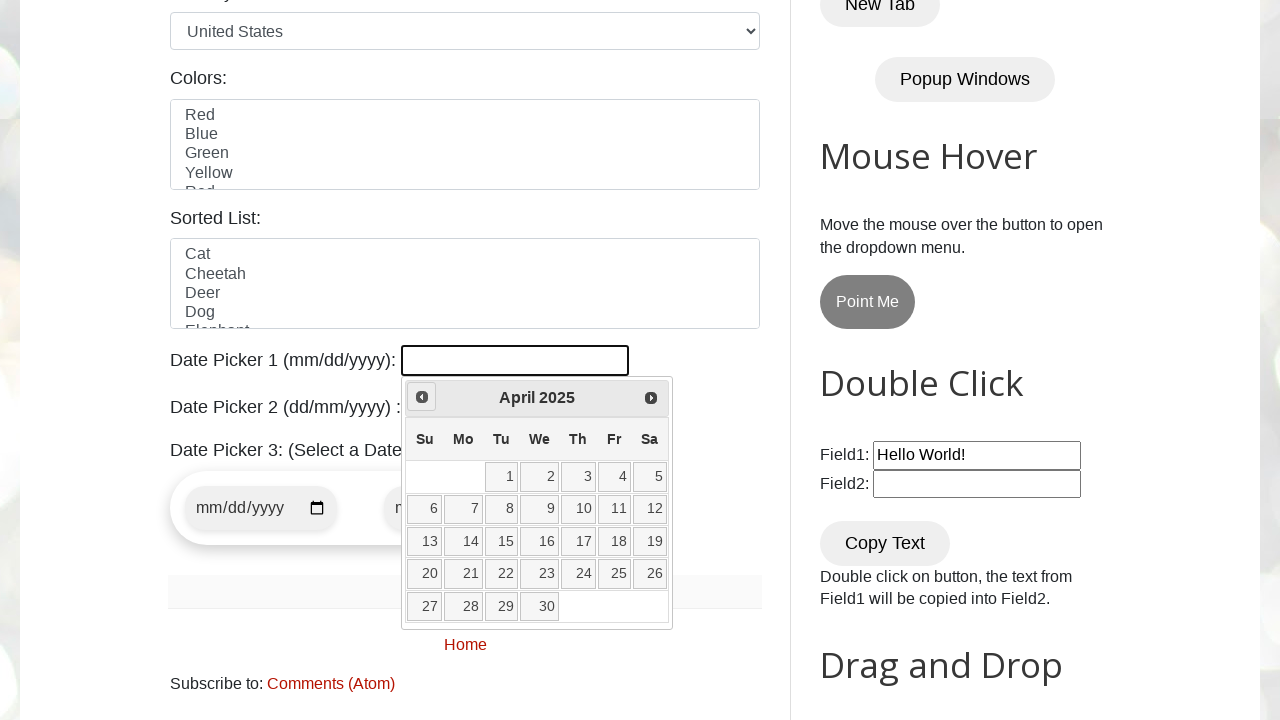

Waited 300ms for month navigation animation
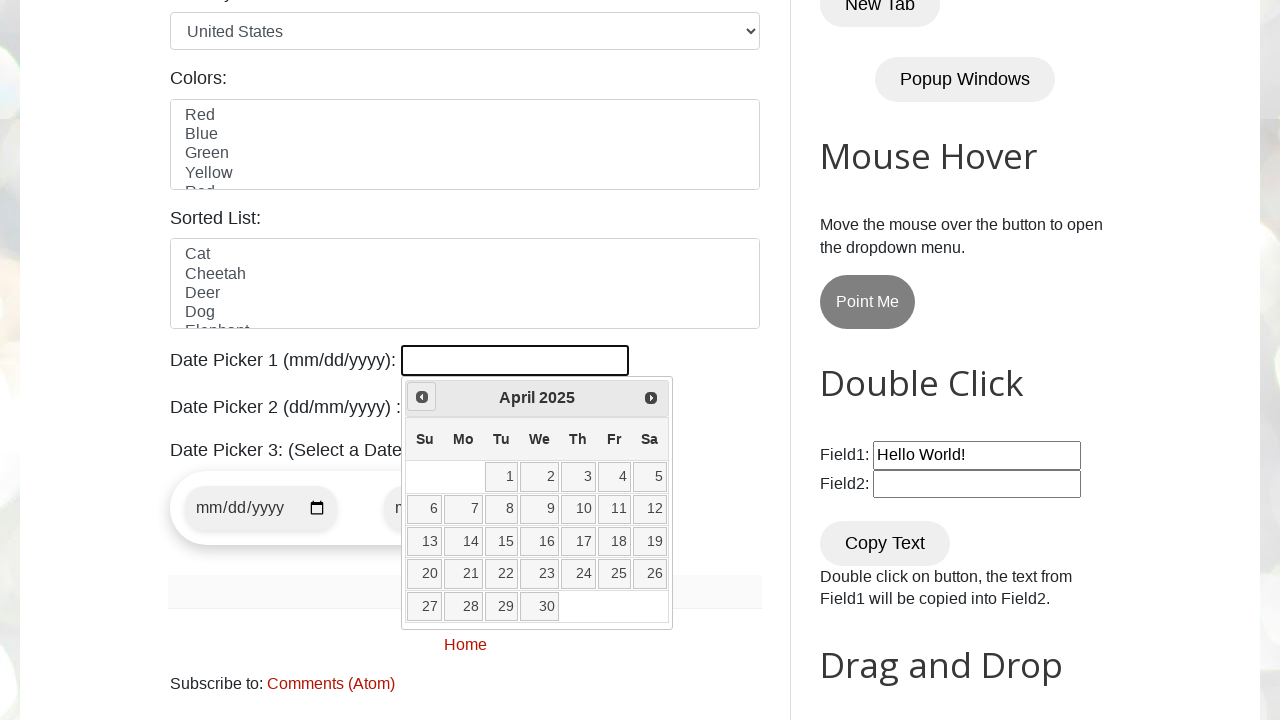

Retrieved current month from datepicker
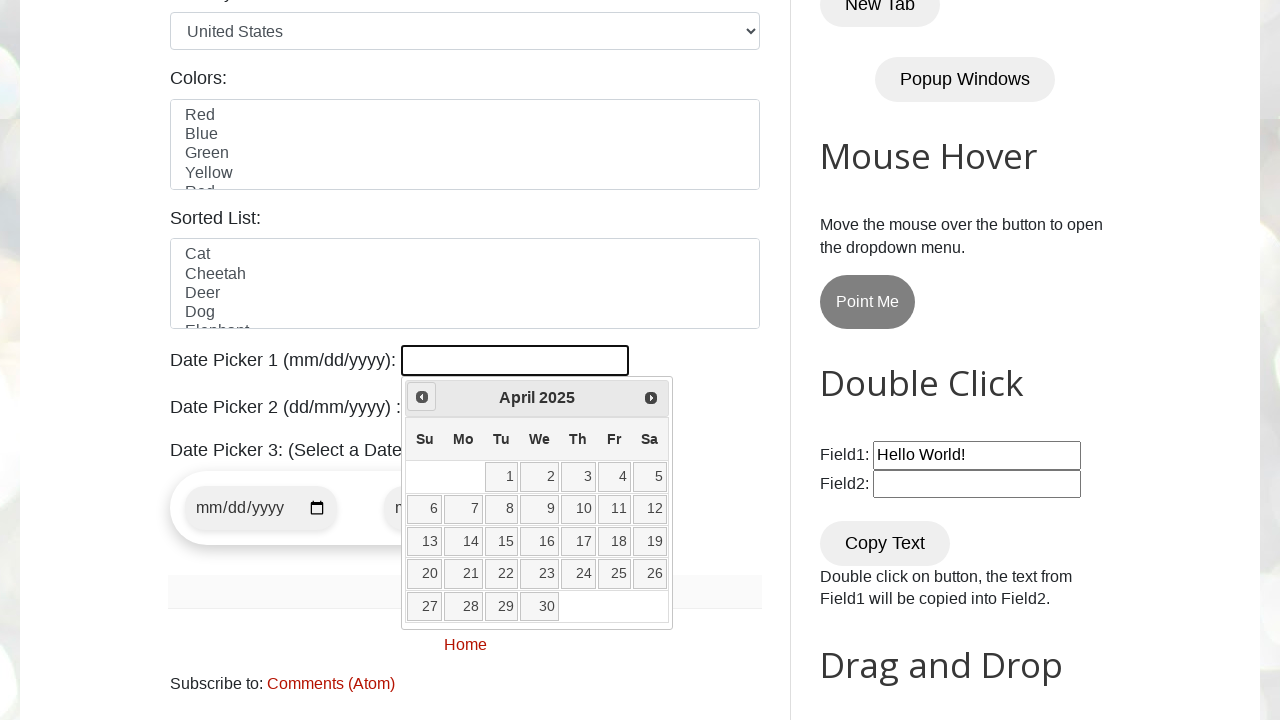

Retrieved current year from datepicker
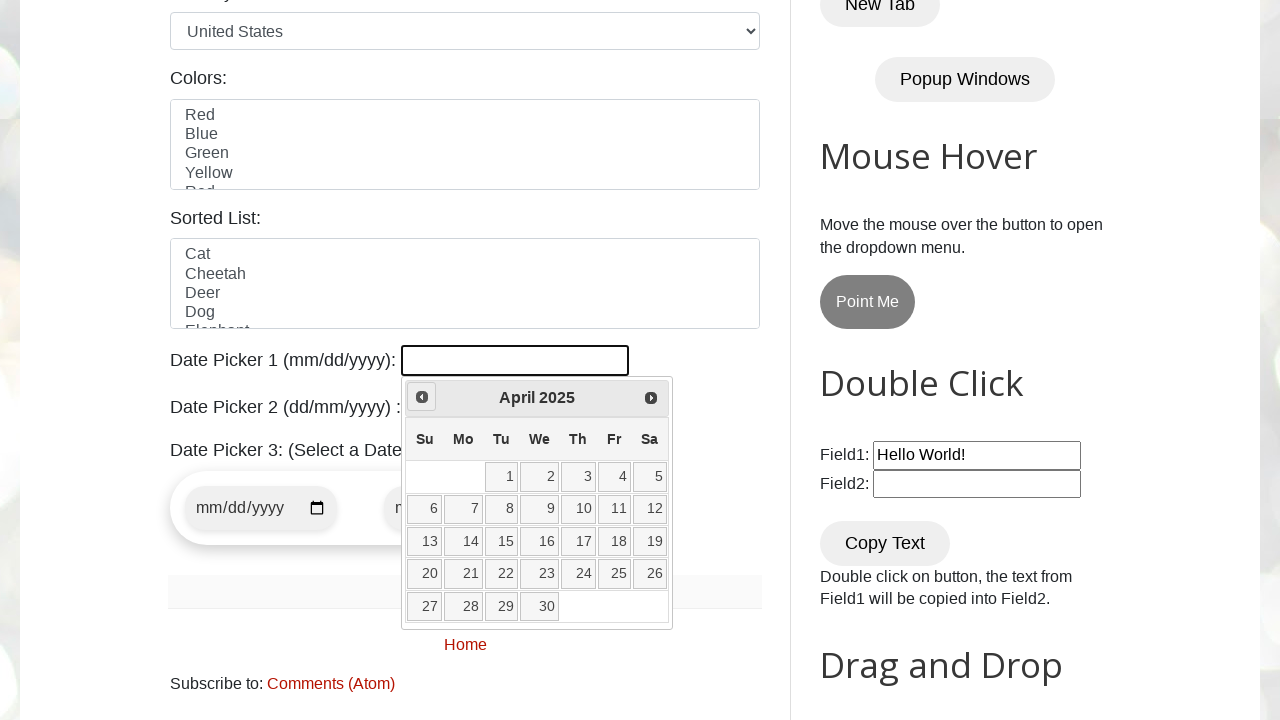

Clicked previous month button to navigate backwards at (422, 397) on xpath=//span[@class='ui-icon ui-icon-circle-triangle-w']
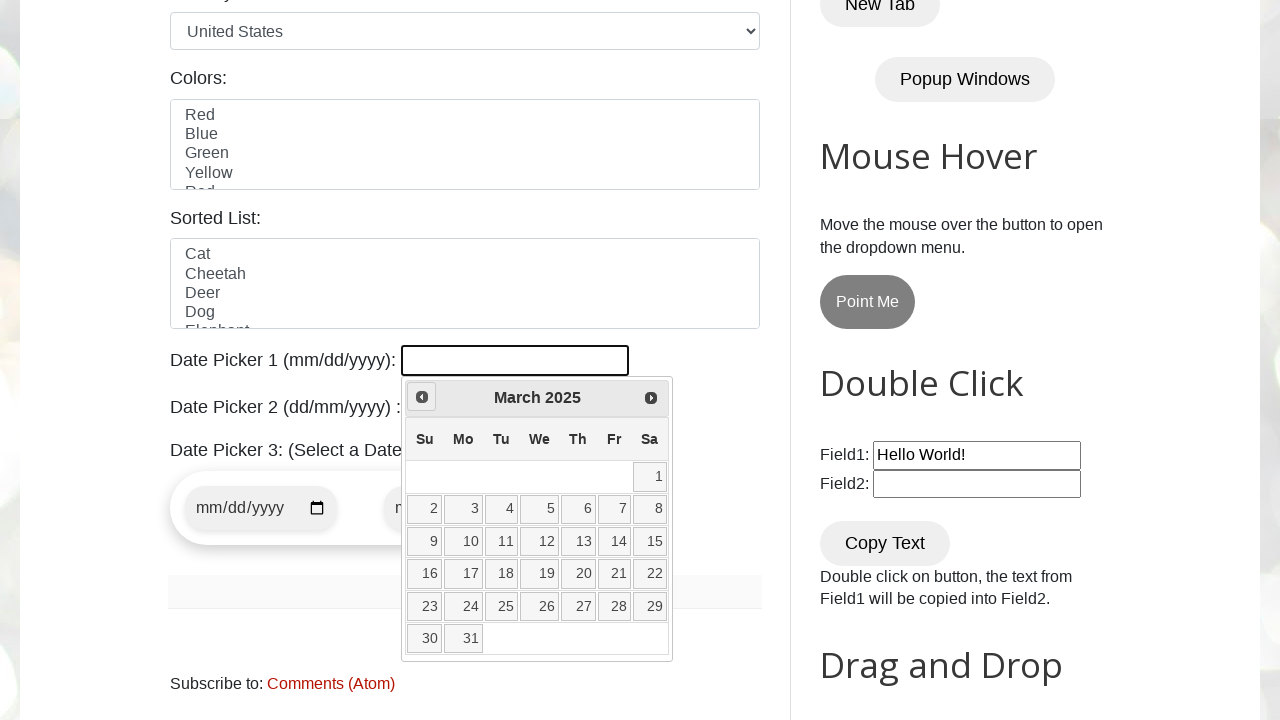

Waited 300ms for month navigation animation
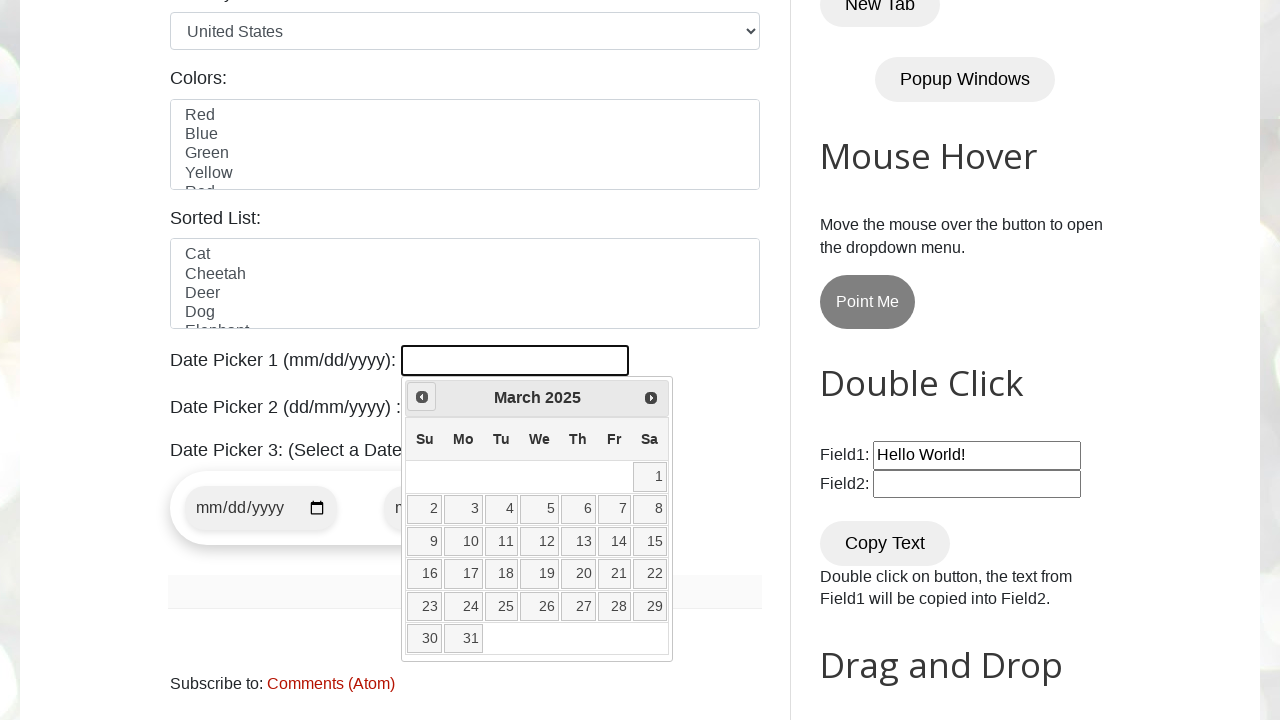

Retrieved current month from datepicker
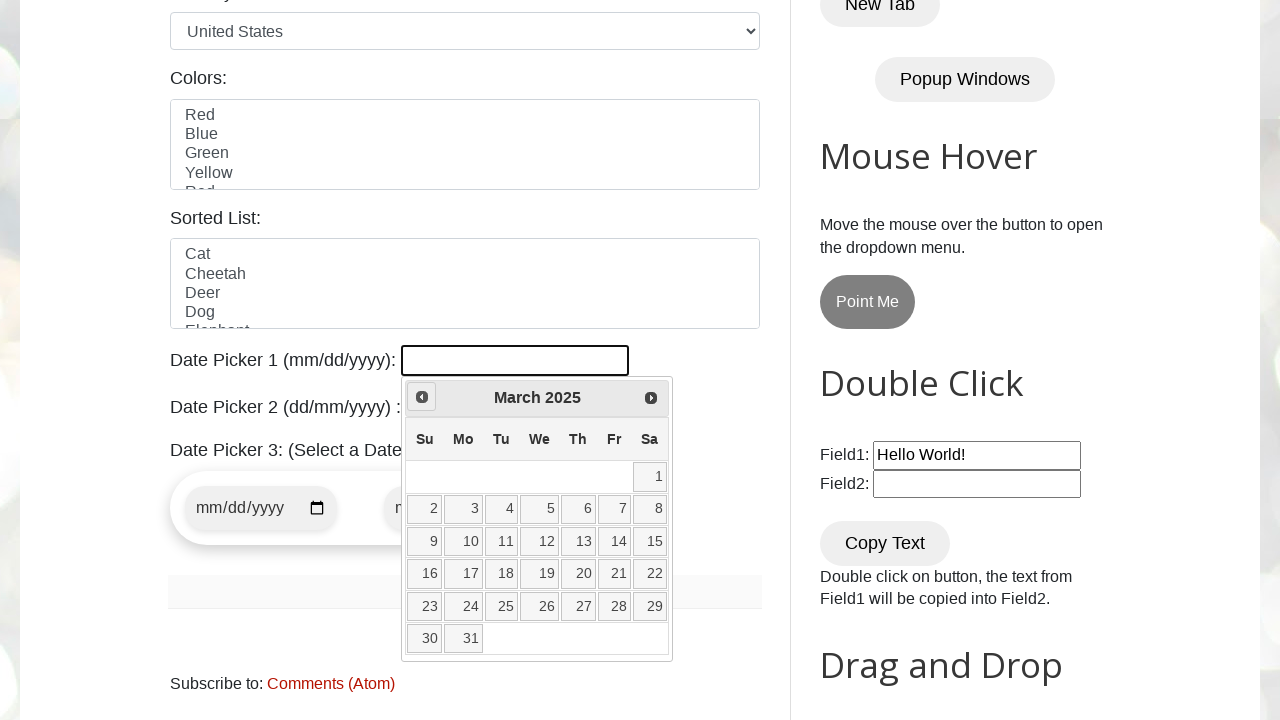

Retrieved current year from datepicker
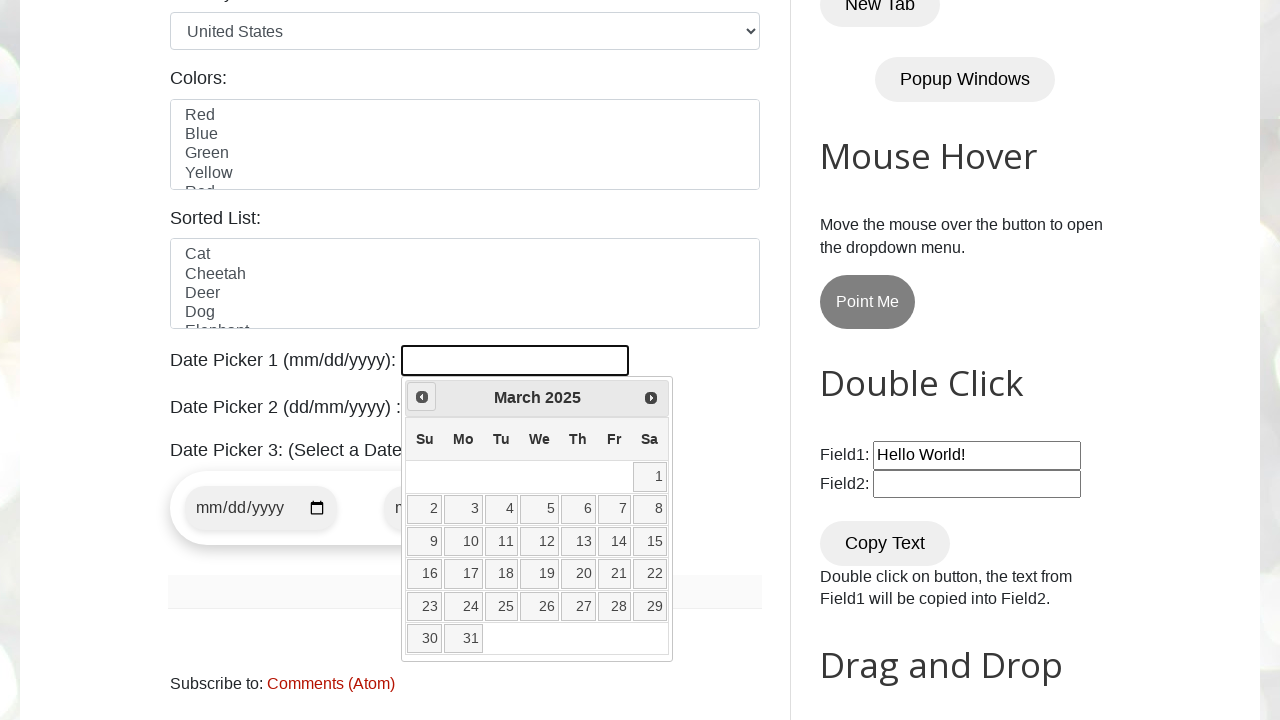

Clicked previous month button to navigate backwards at (422, 397) on xpath=//span[@class='ui-icon ui-icon-circle-triangle-w']
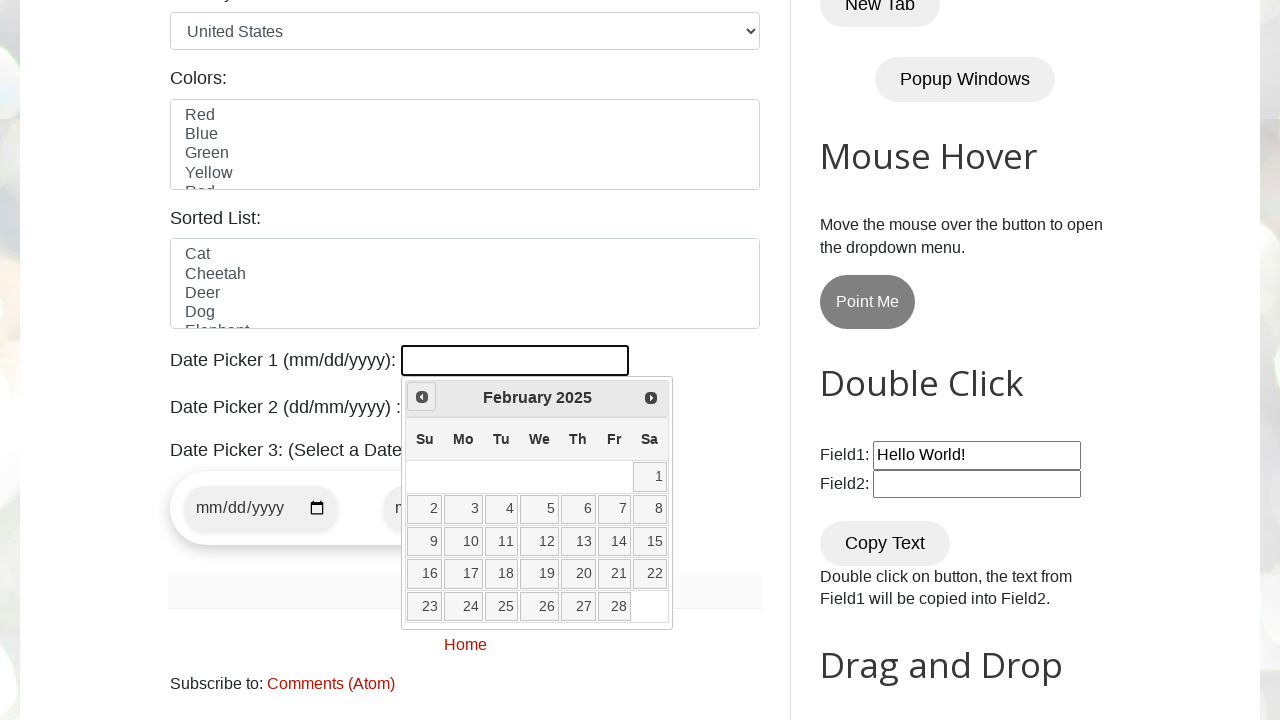

Waited 300ms for month navigation animation
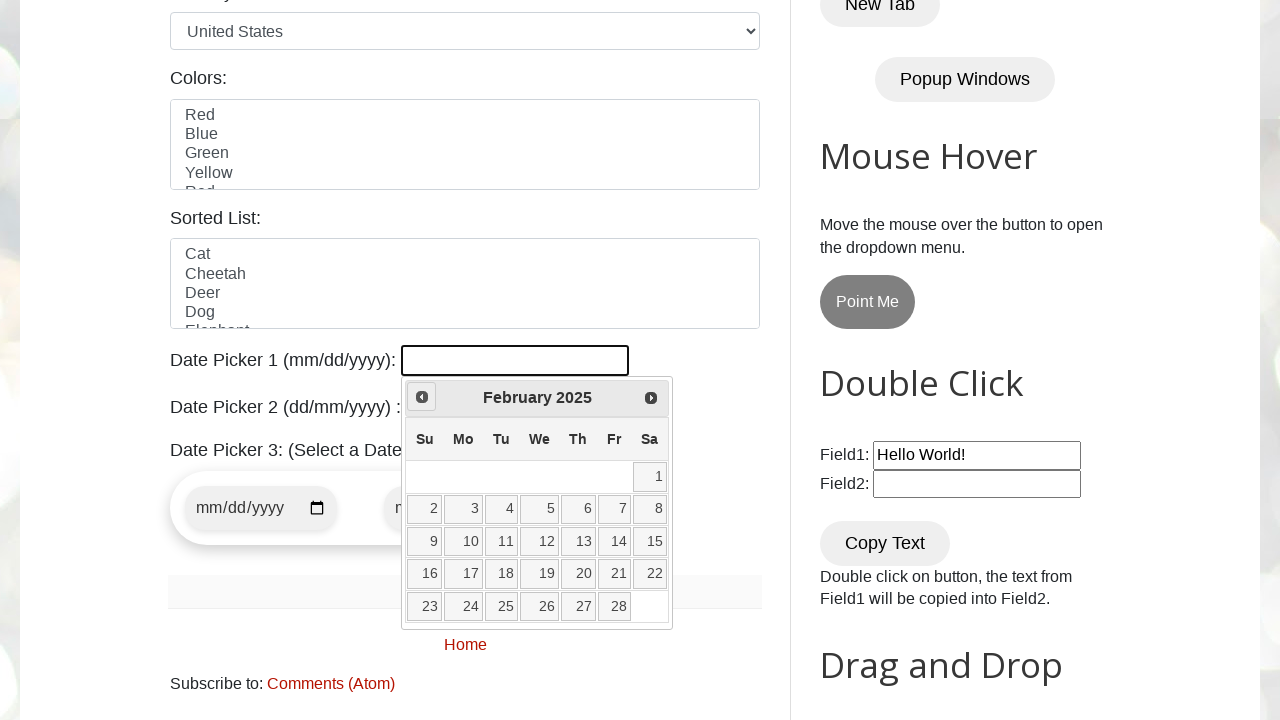

Retrieved current month from datepicker
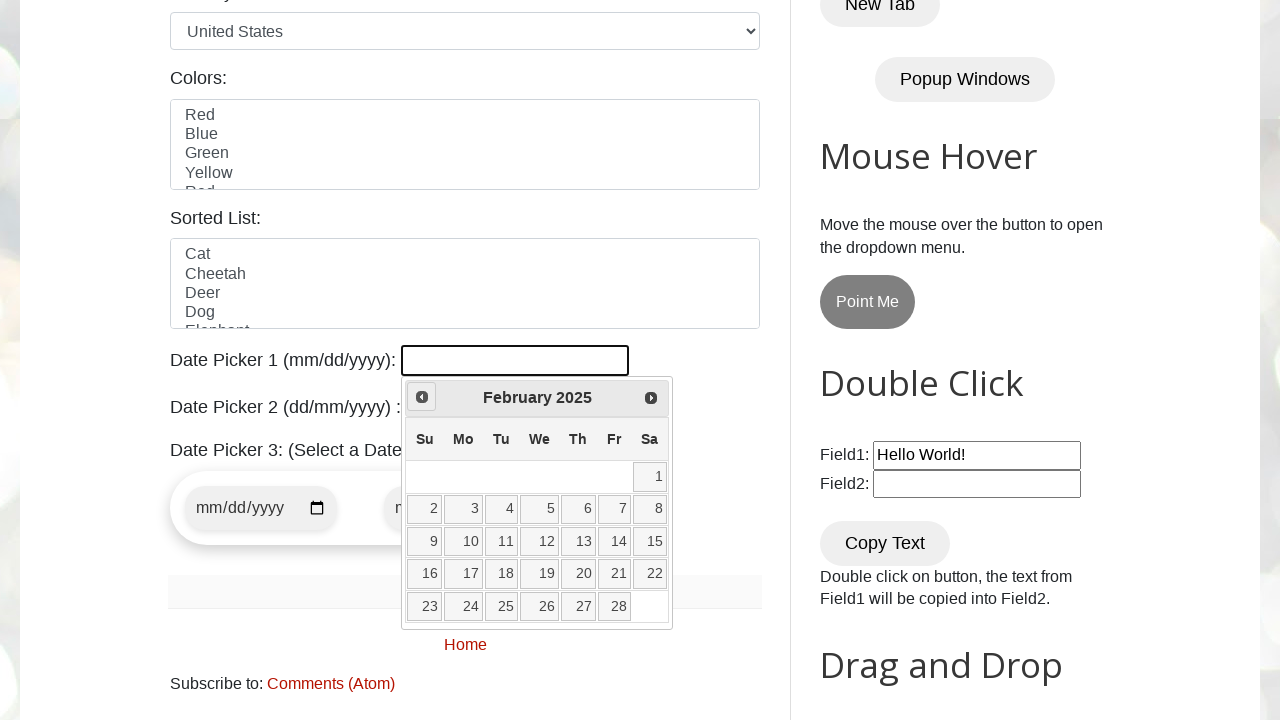

Retrieved current year from datepicker
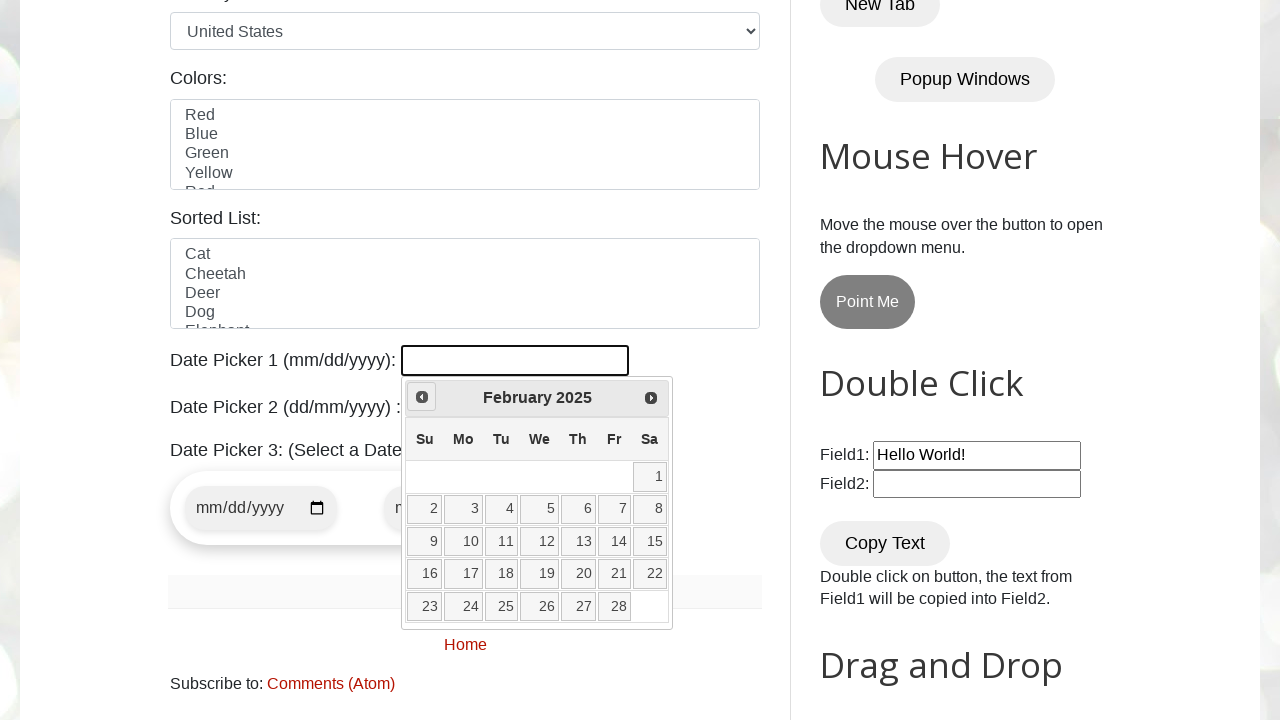

Clicked previous month button to navigate backwards at (422, 397) on xpath=//span[@class='ui-icon ui-icon-circle-triangle-w']
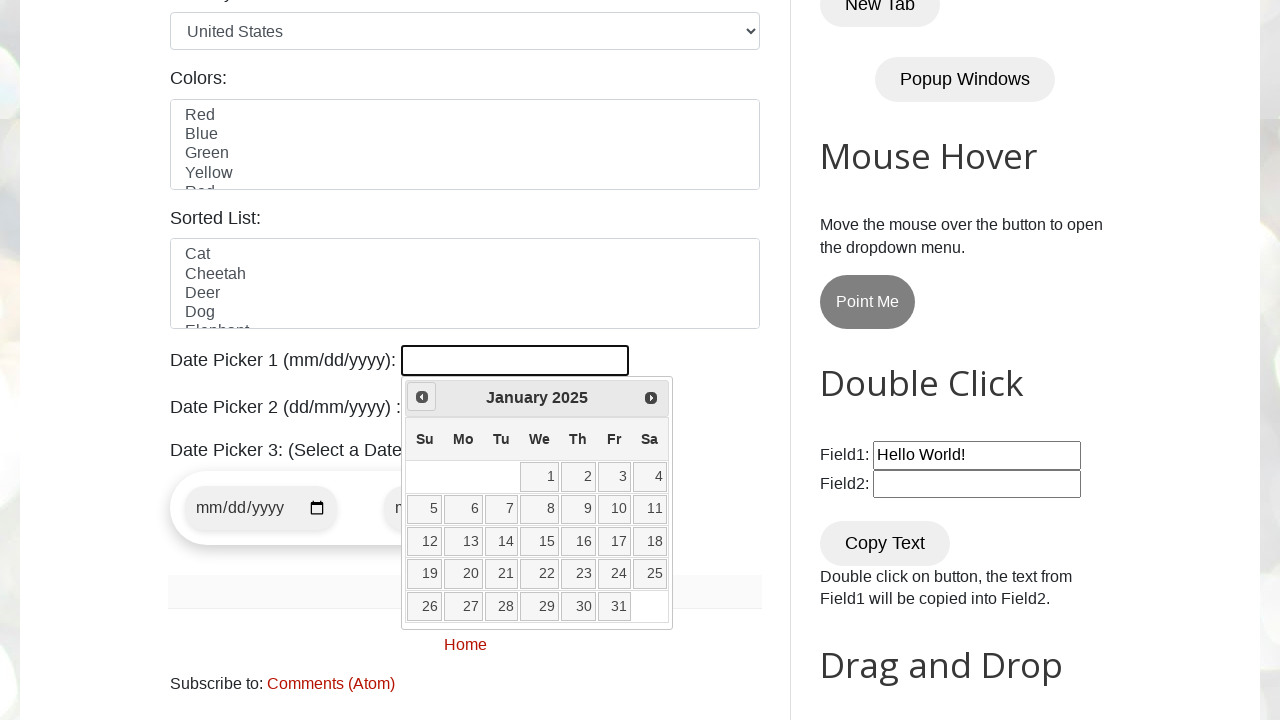

Waited 300ms for month navigation animation
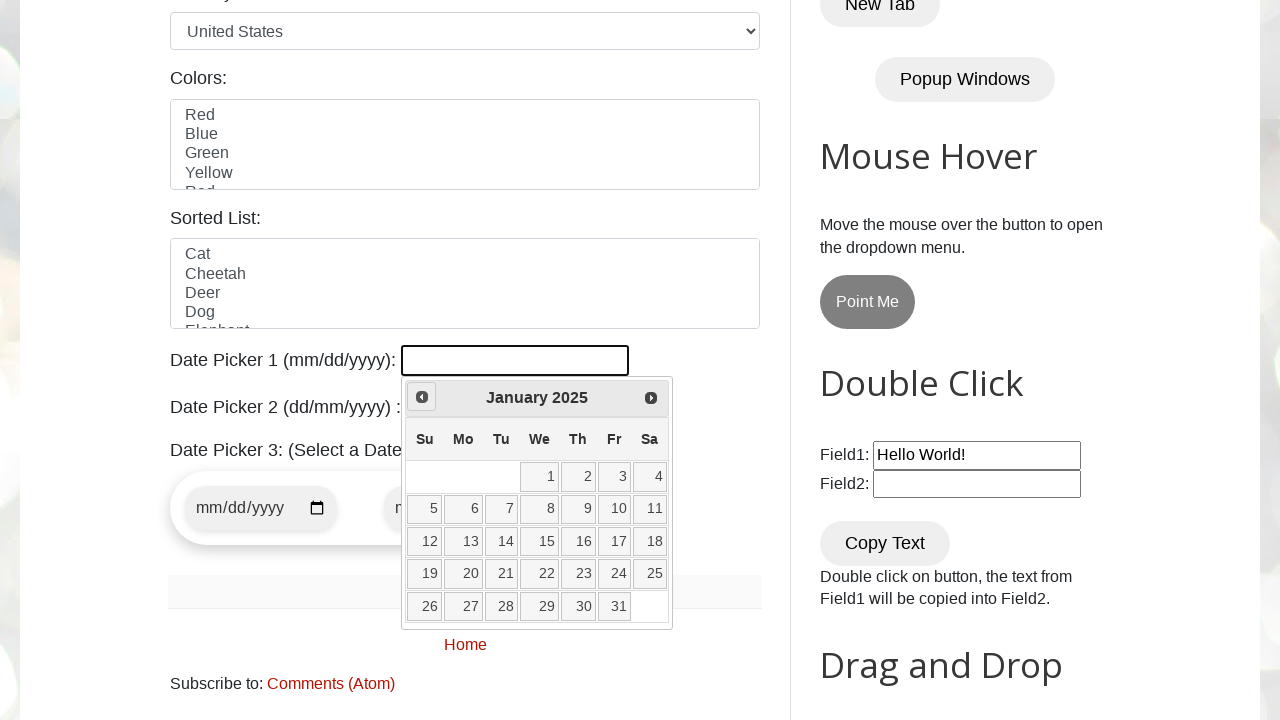

Retrieved current month from datepicker
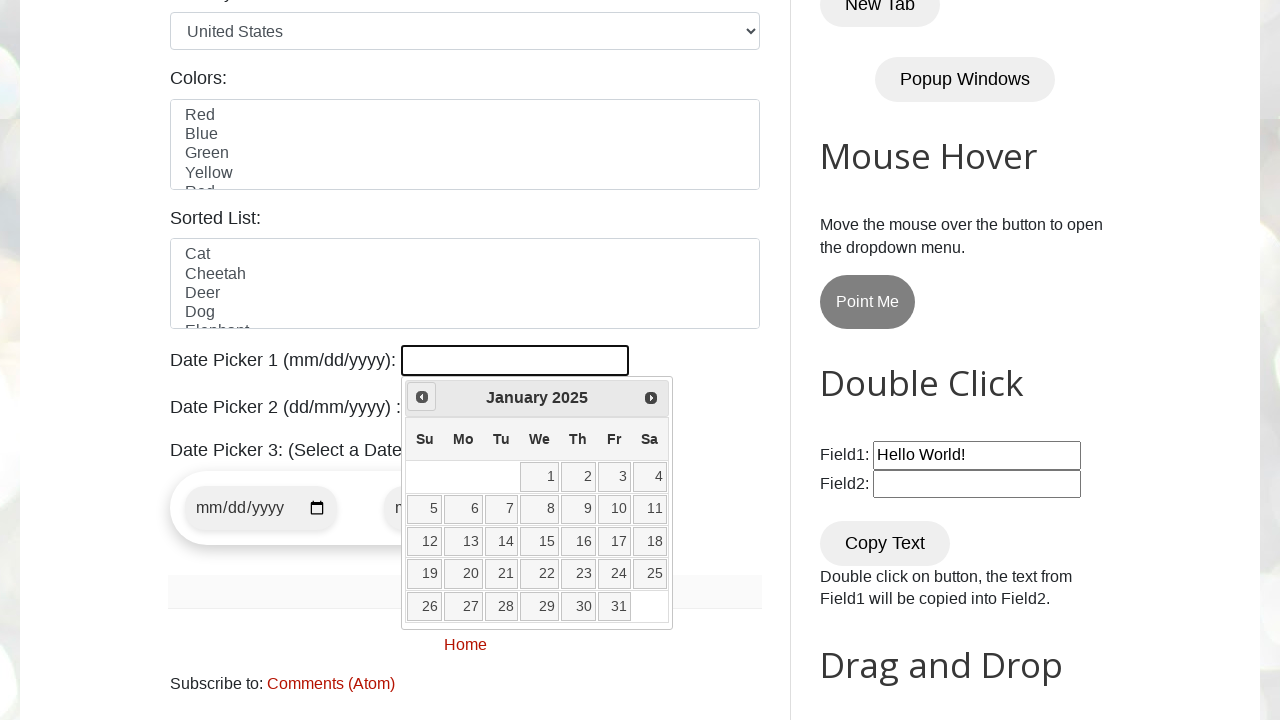

Retrieved current year from datepicker
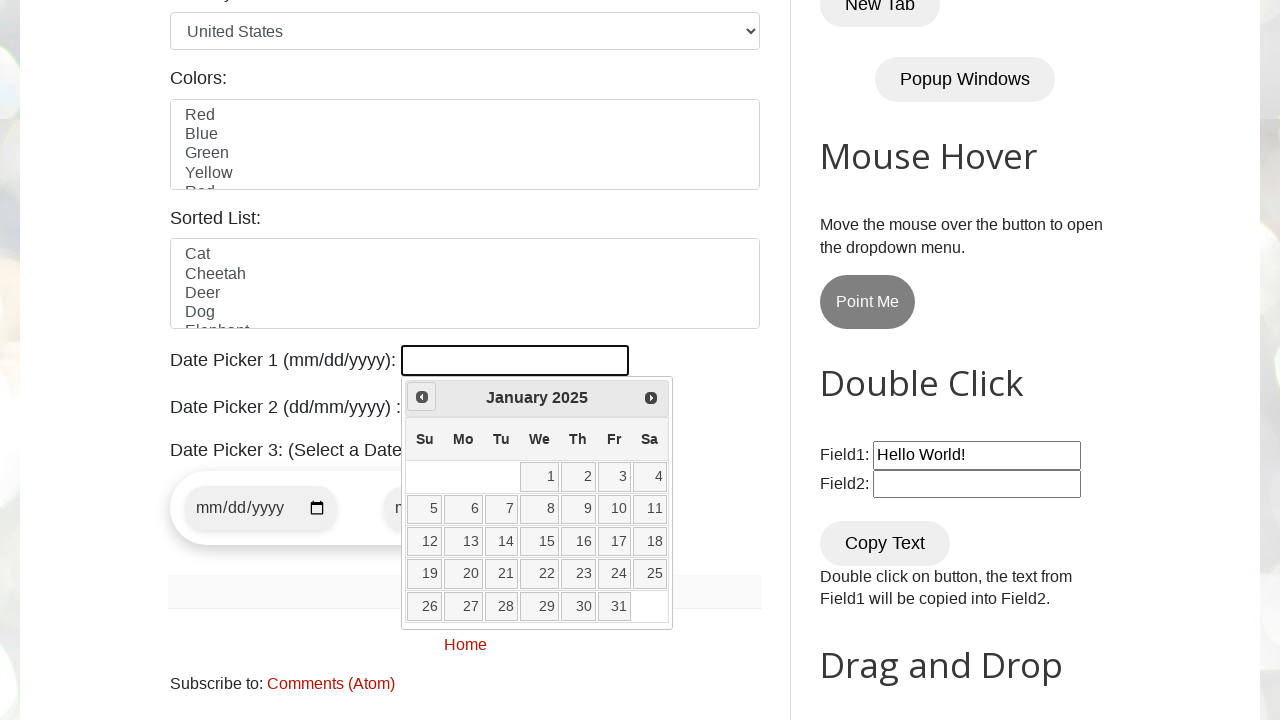

Clicked previous month button to navigate backwards at (422, 397) on xpath=//span[@class='ui-icon ui-icon-circle-triangle-w']
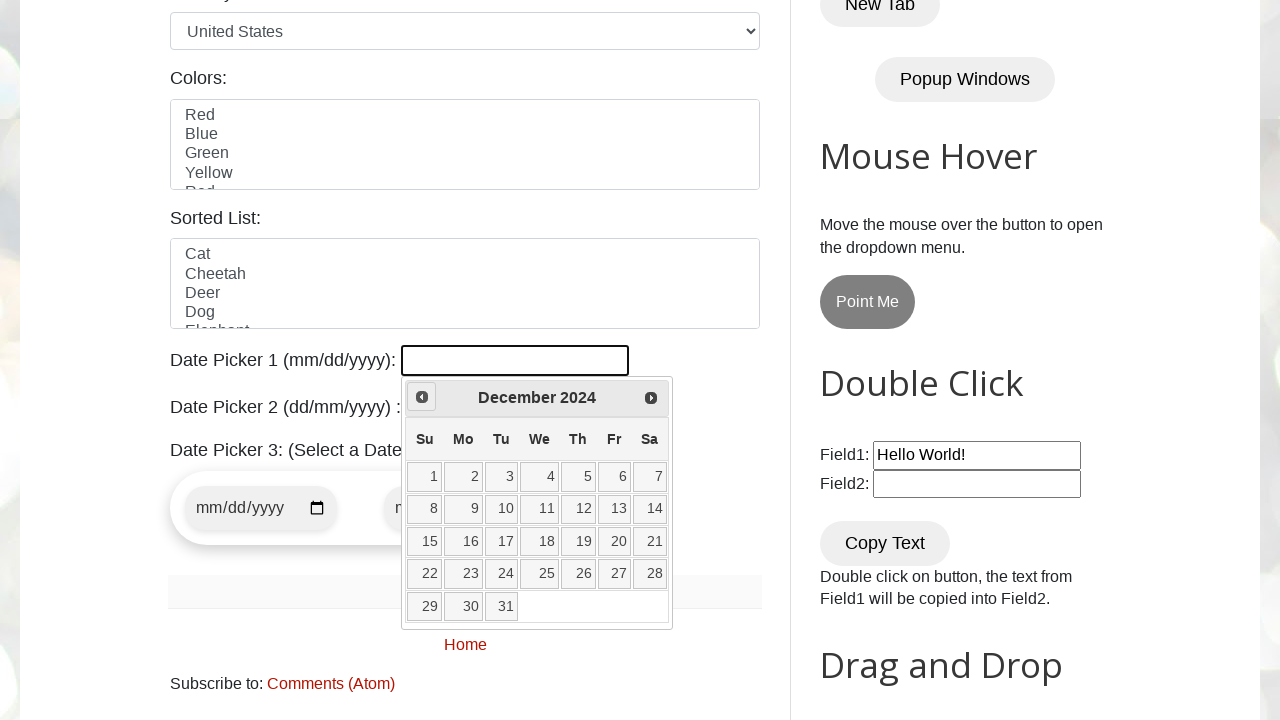

Waited 300ms for month navigation animation
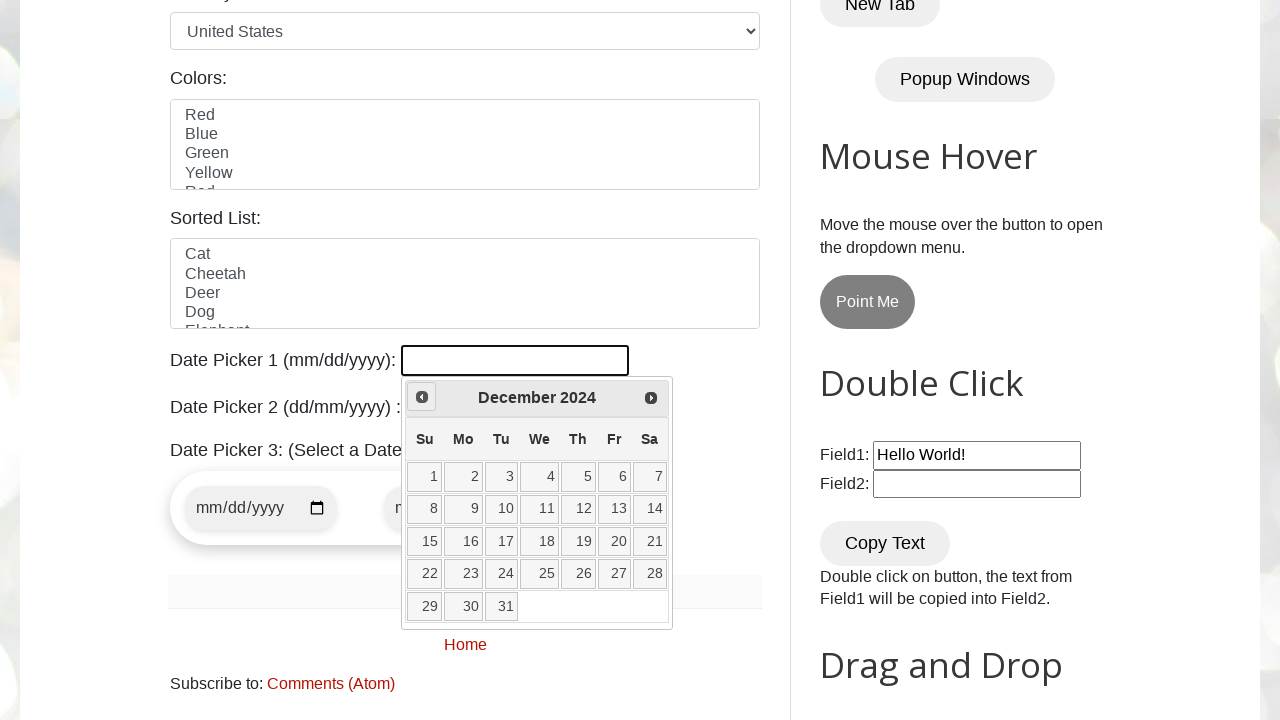

Retrieved current month from datepicker
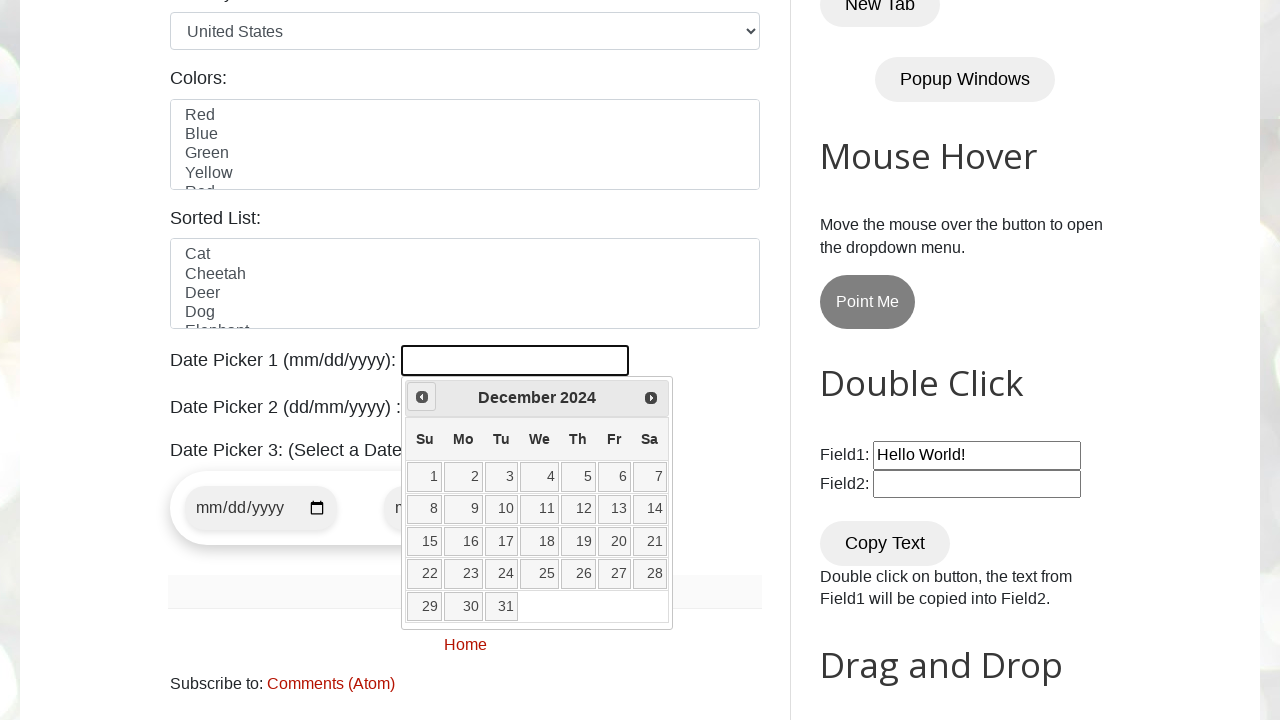

Retrieved current year from datepicker
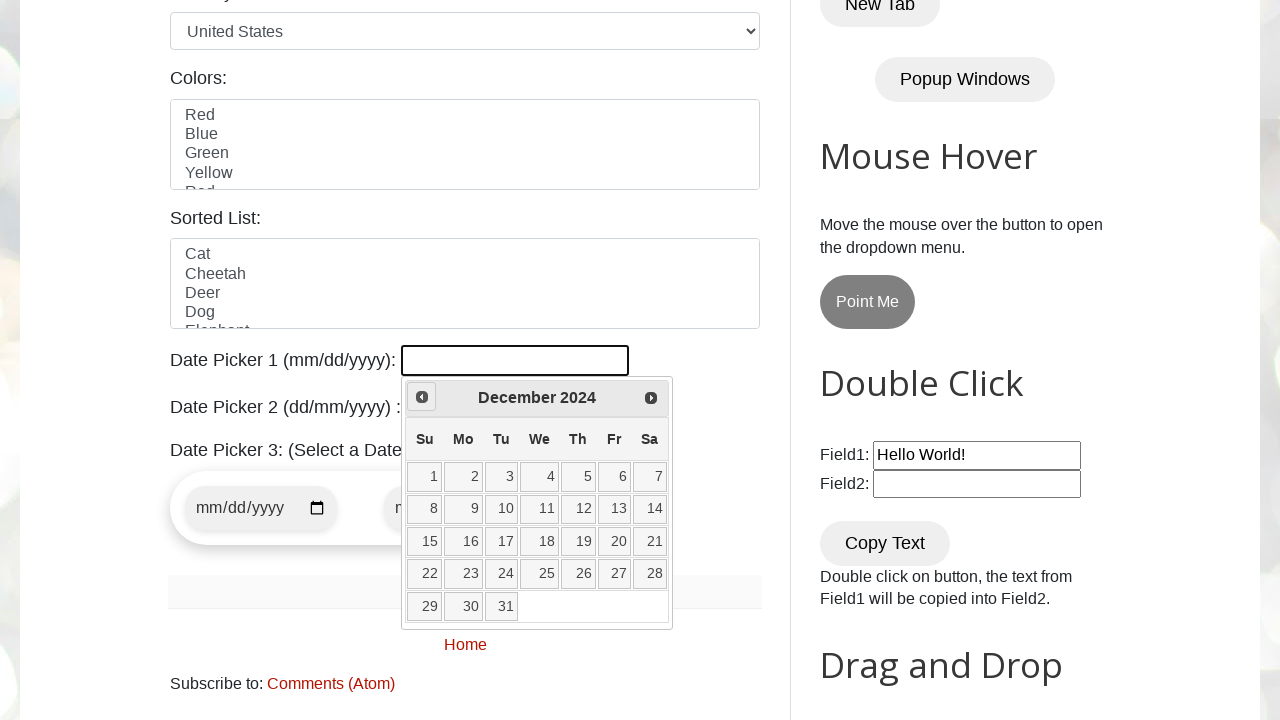

Clicked previous month button to navigate backwards at (422, 397) on xpath=//span[@class='ui-icon ui-icon-circle-triangle-w']
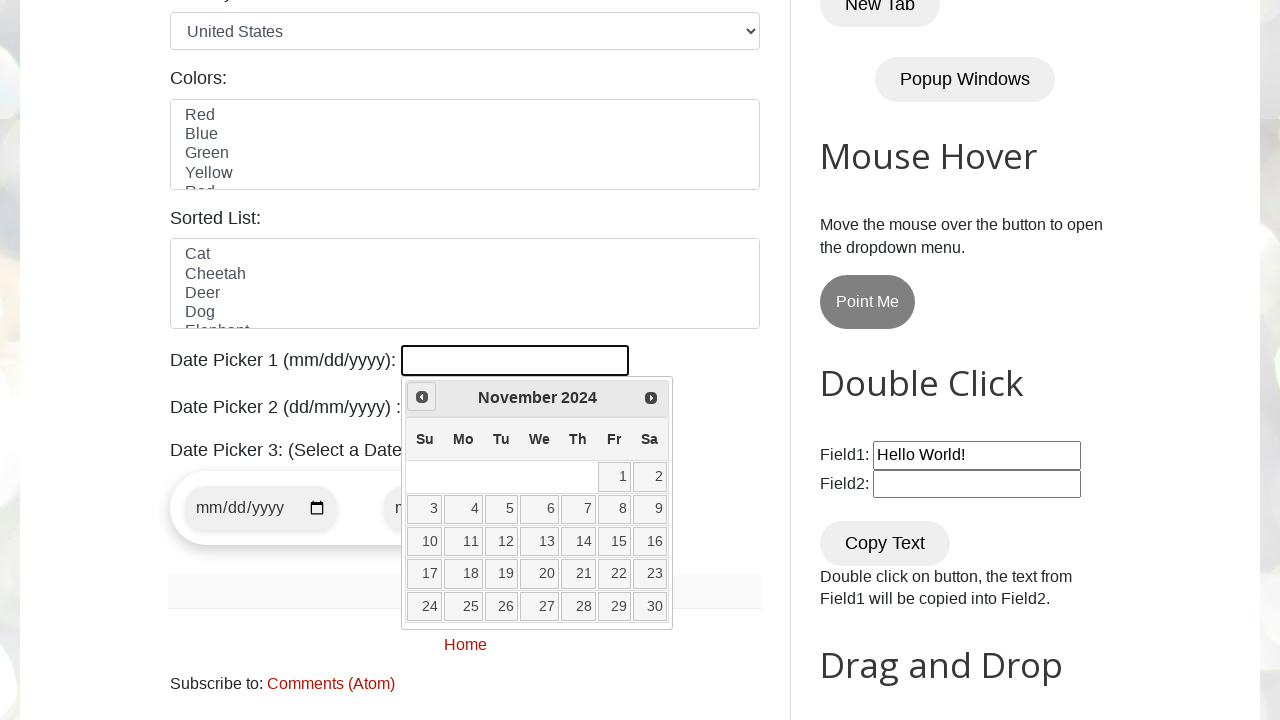

Waited 300ms for month navigation animation
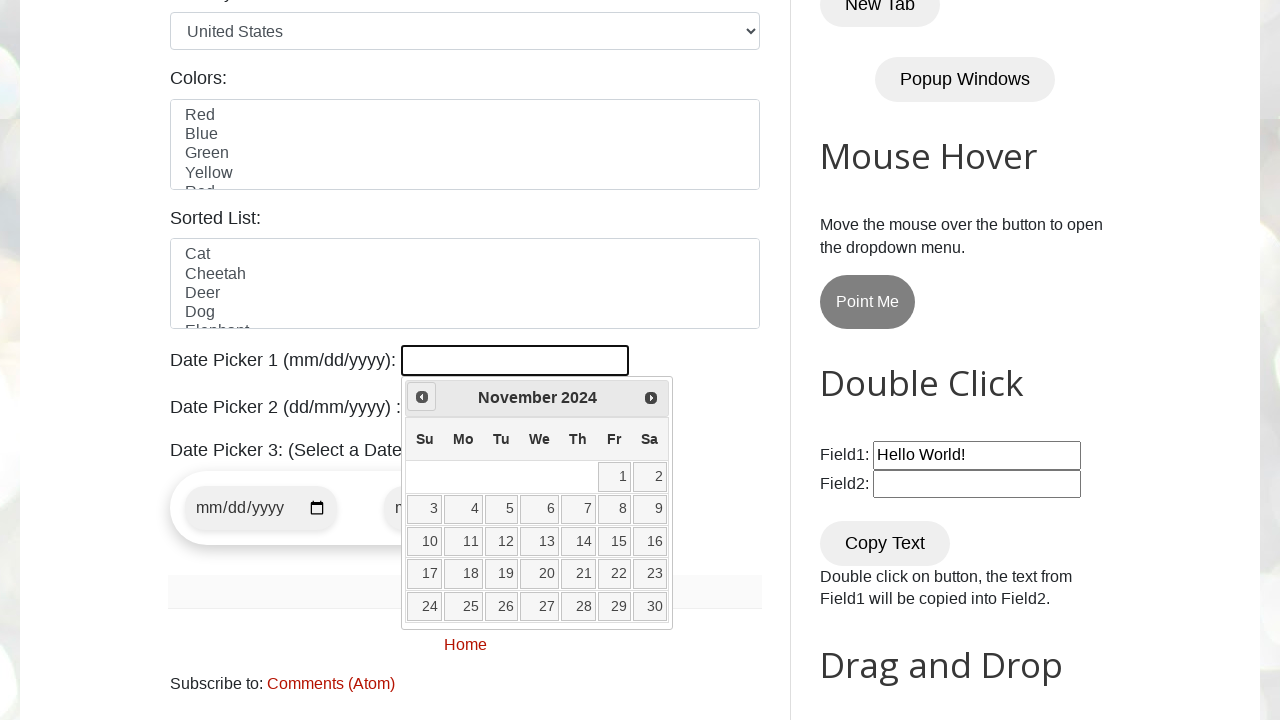

Retrieved current month from datepicker
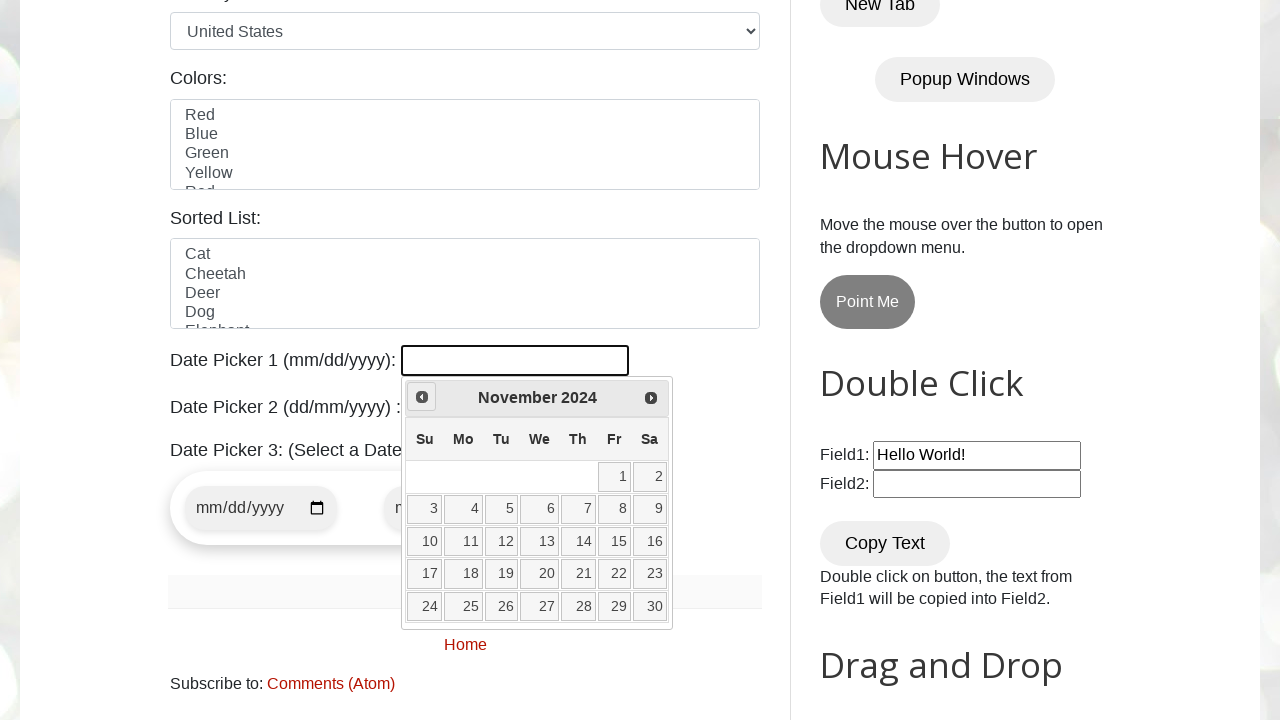

Retrieved current year from datepicker
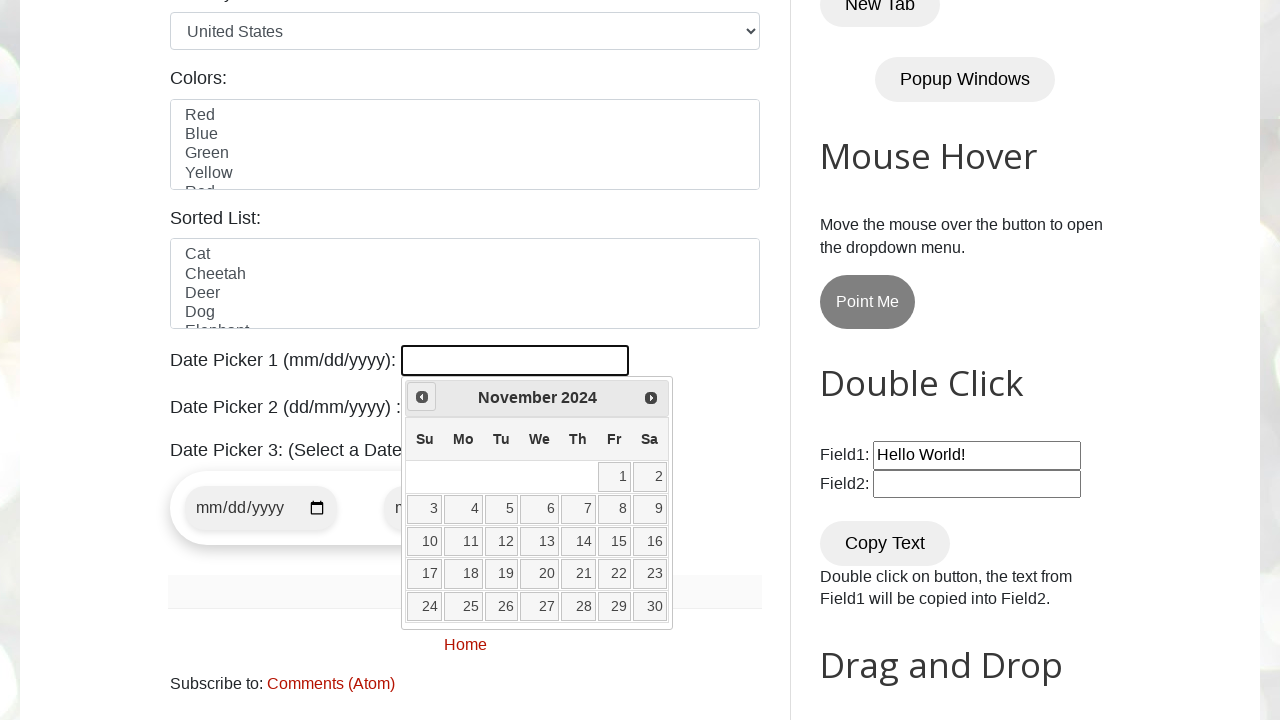

Clicked previous month button to navigate backwards at (422, 397) on xpath=//span[@class='ui-icon ui-icon-circle-triangle-w']
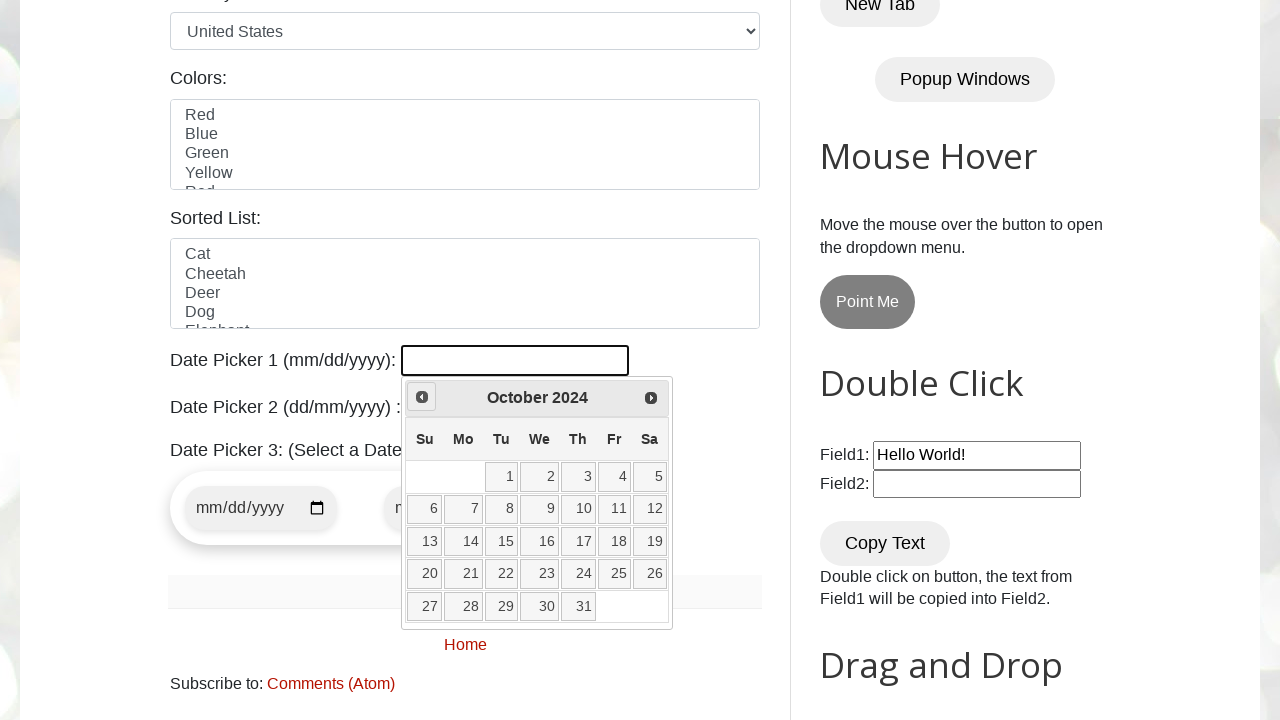

Waited 300ms for month navigation animation
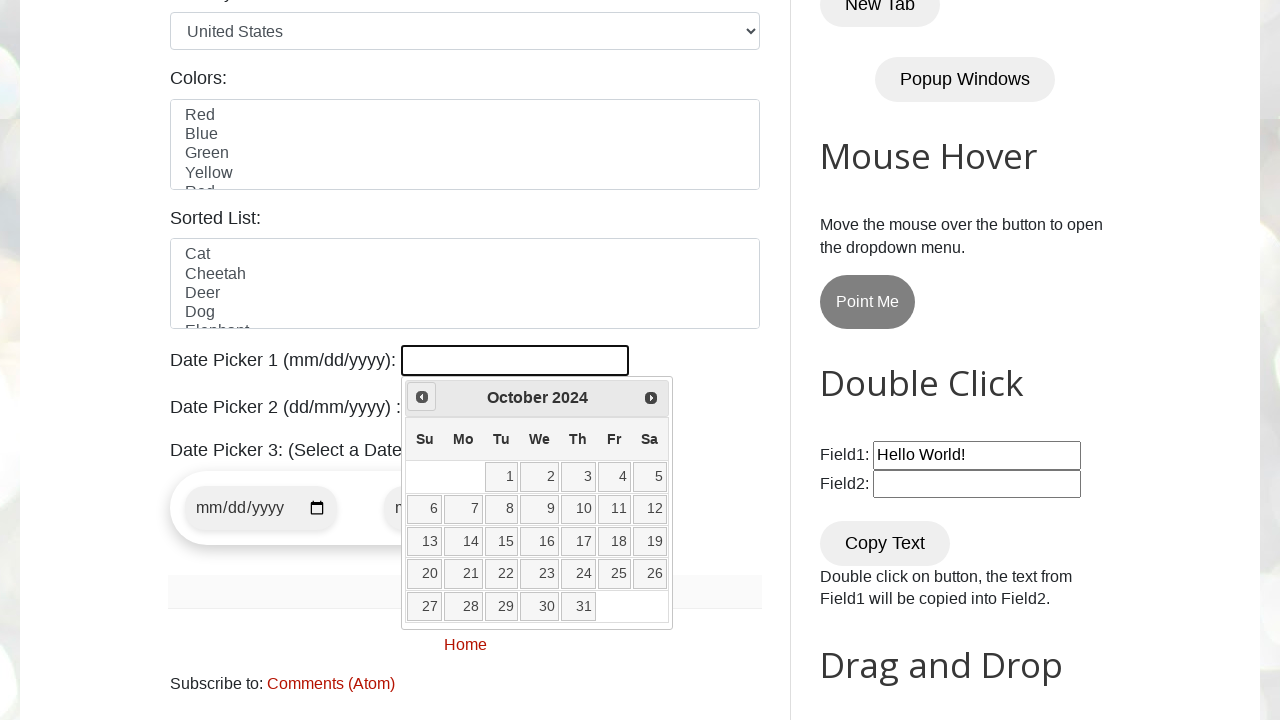

Retrieved current month from datepicker
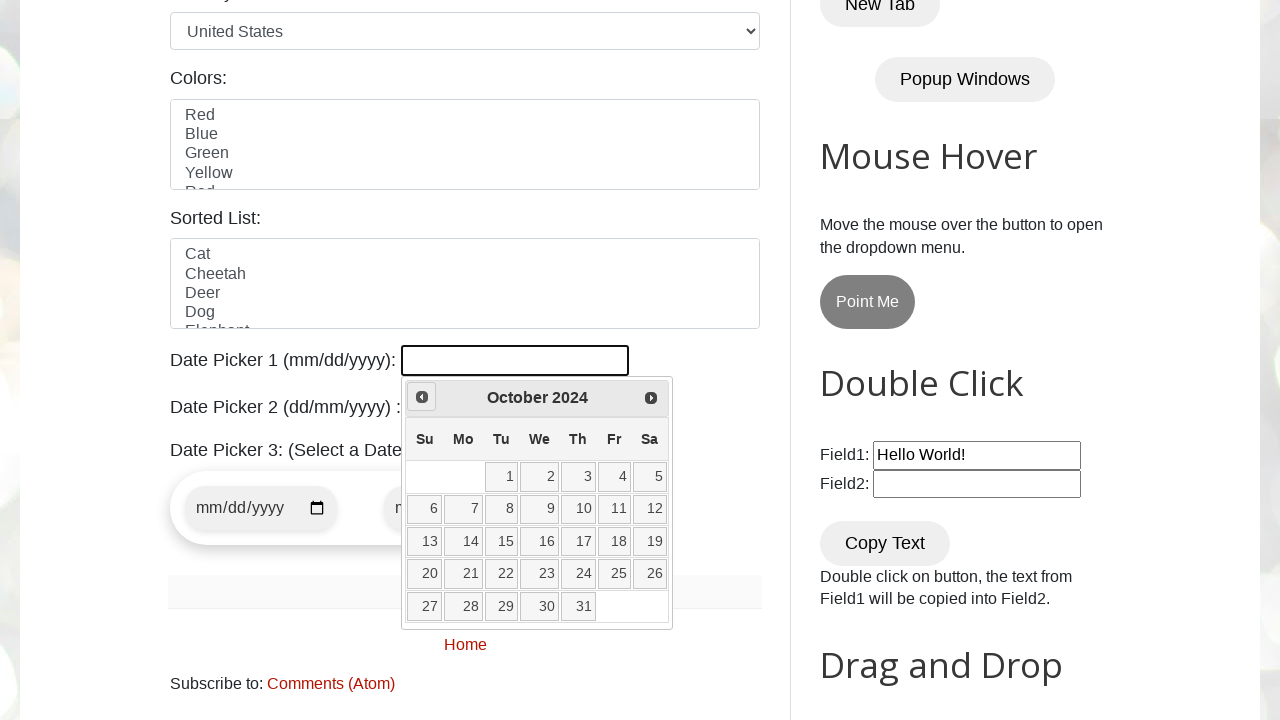

Retrieved current year from datepicker
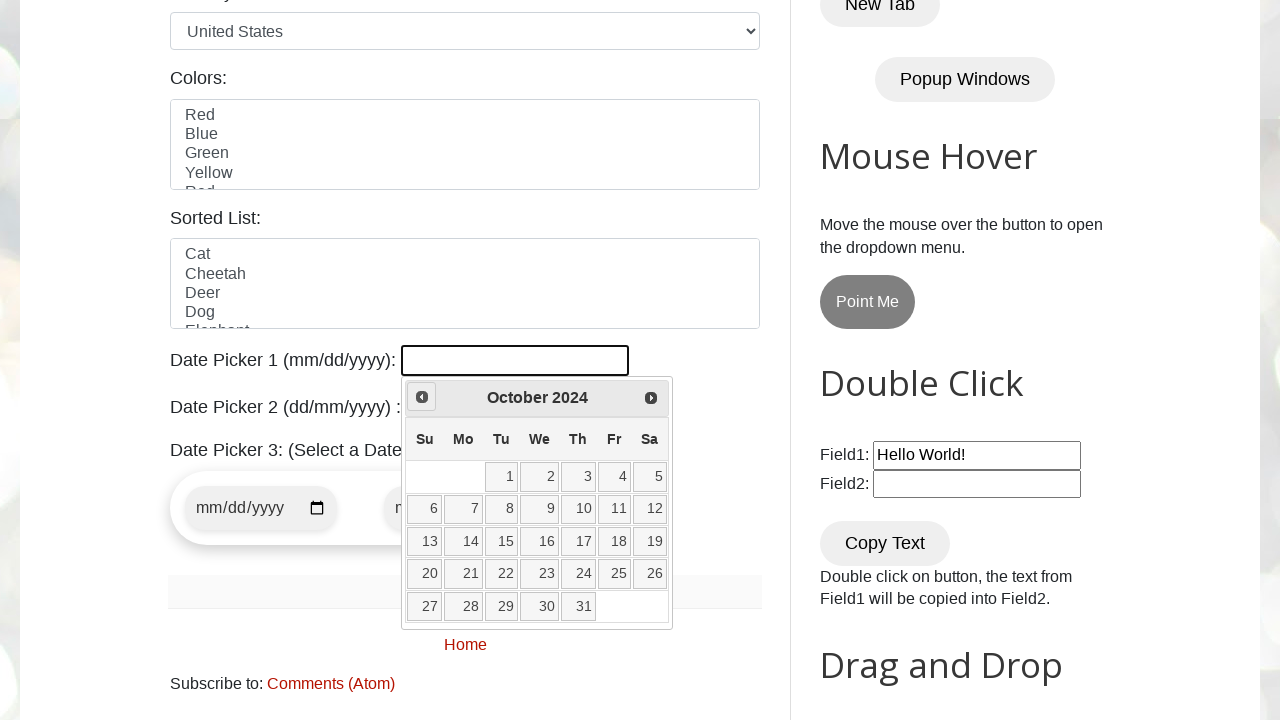

Clicked previous month button to navigate backwards at (422, 397) on xpath=//span[@class='ui-icon ui-icon-circle-triangle-w']
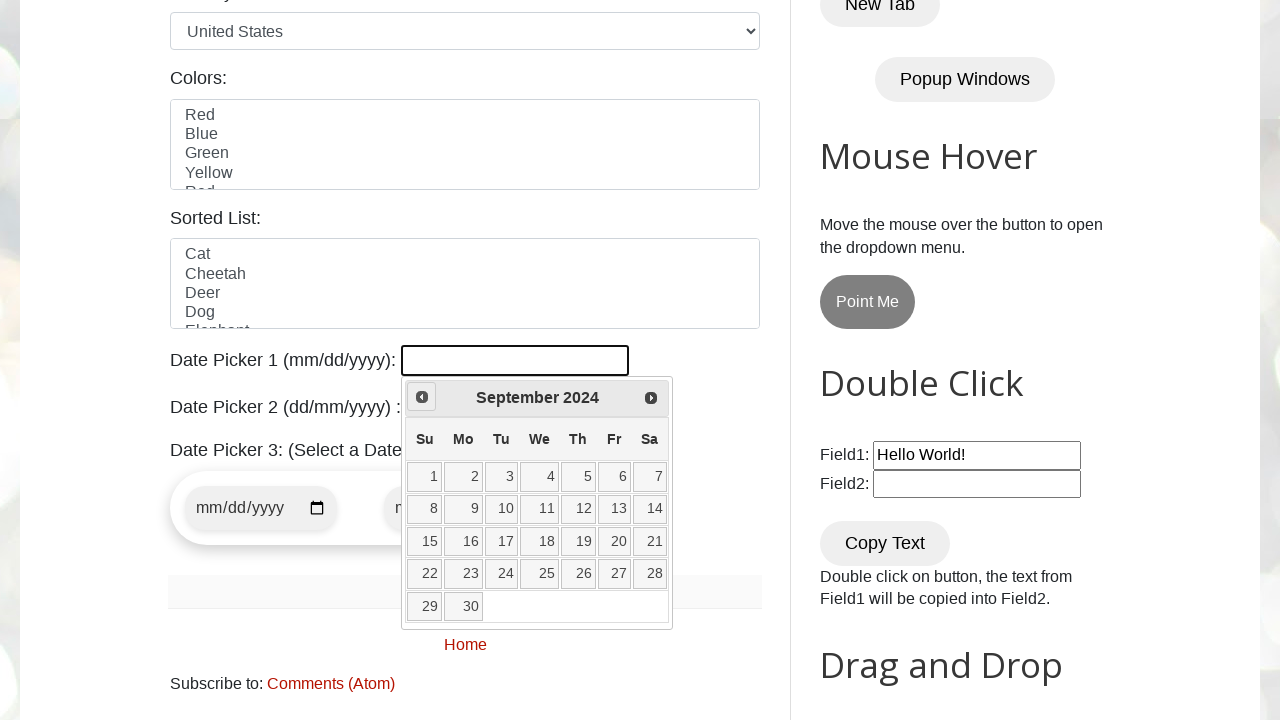

Waited 300ms for month navigation animation
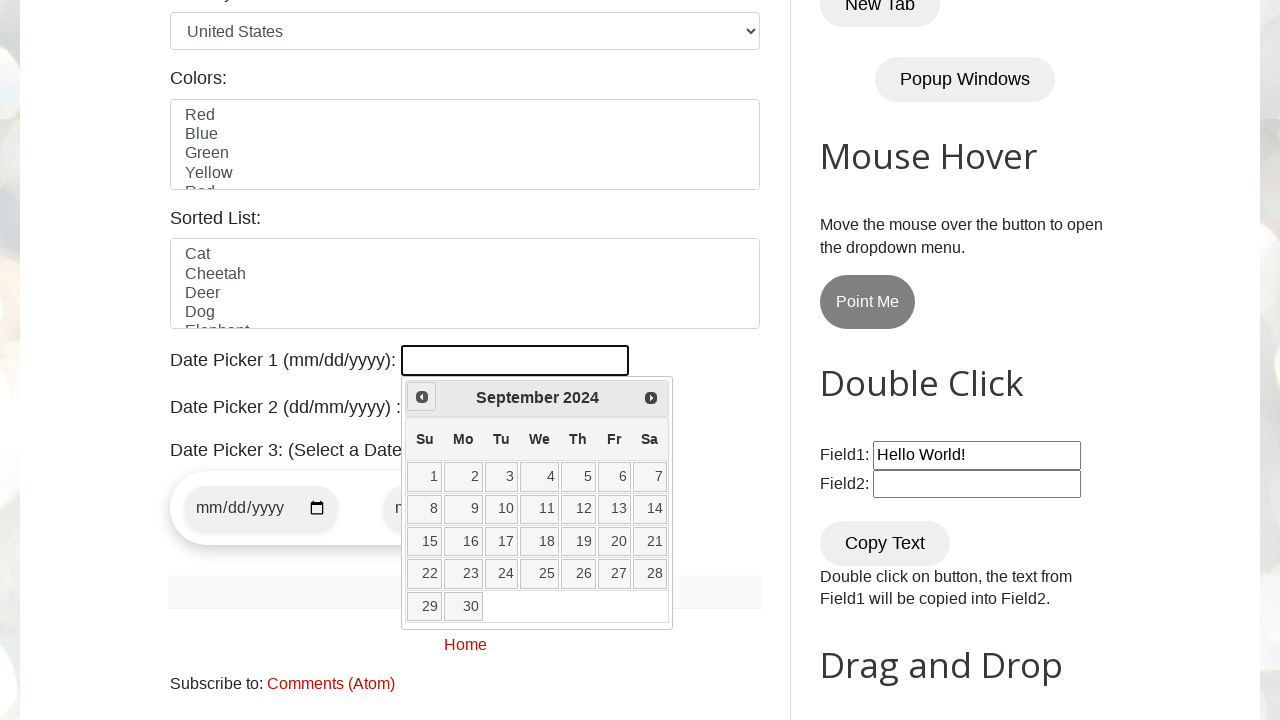

Retrieved current month from datepicker
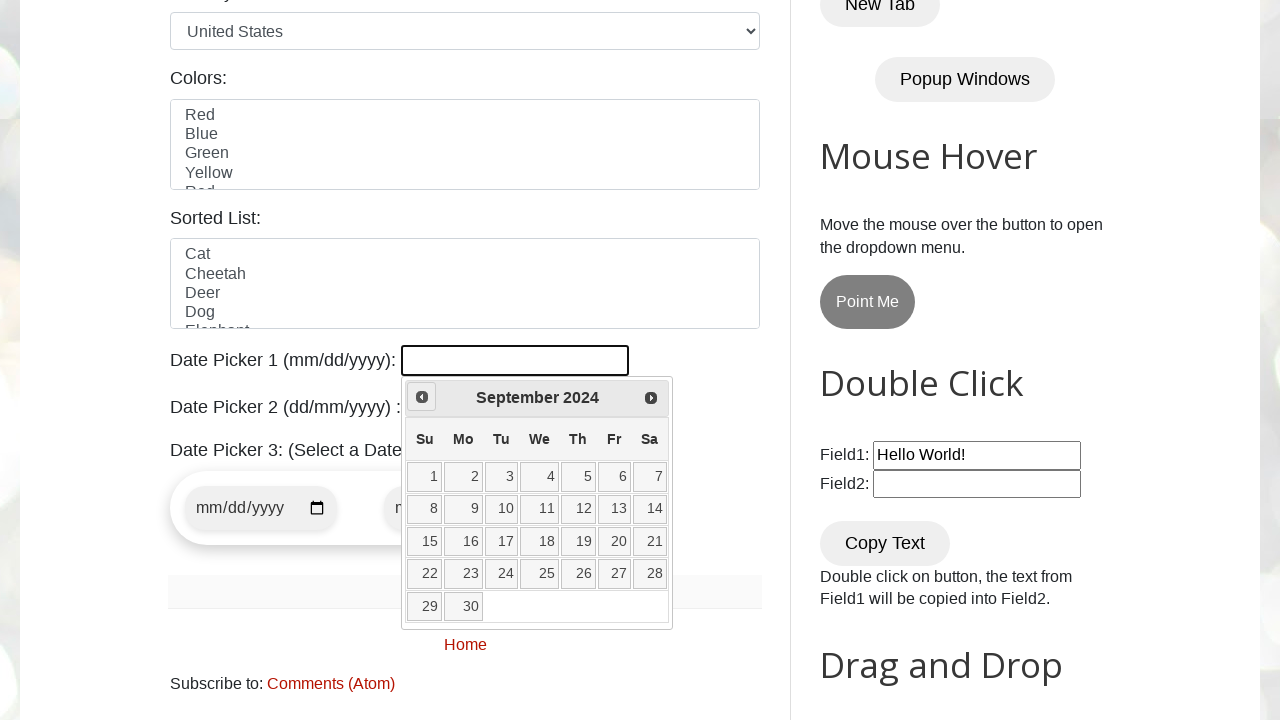

Retrieved current year from datepicker
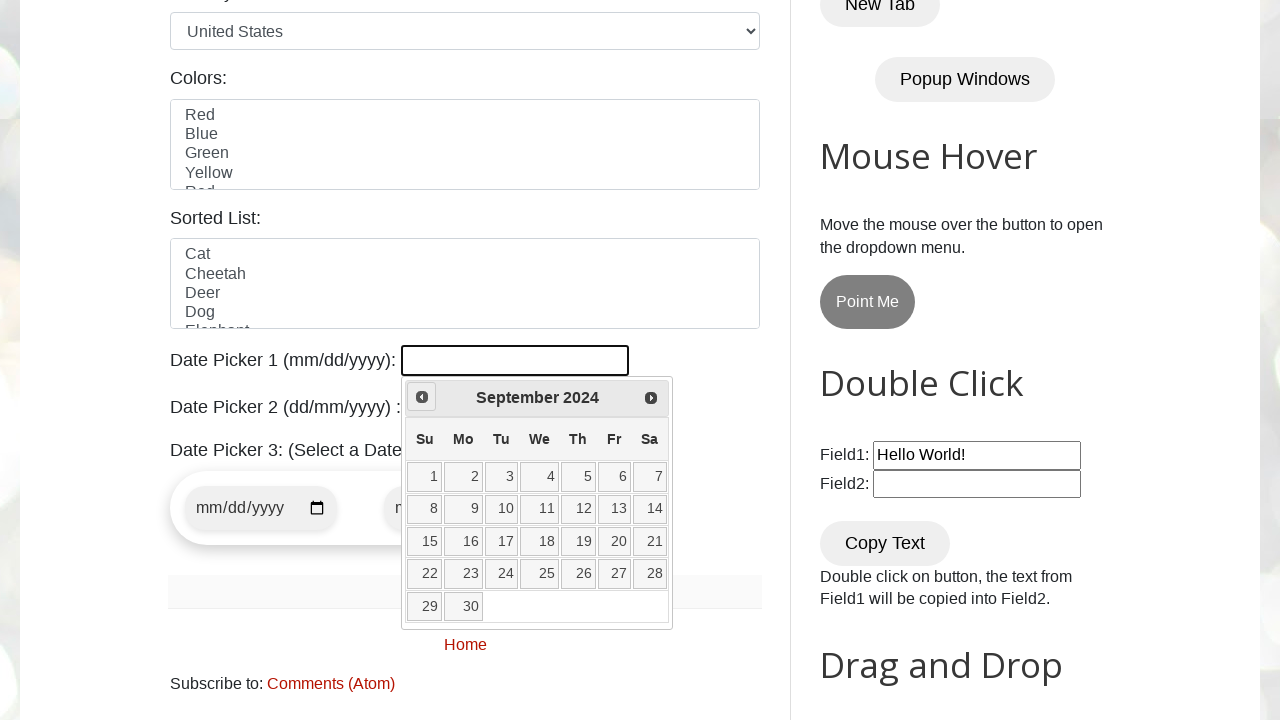

Clicked previous month button to navigate backwards at (422, 397) on xpath=//span[@class='ui-icon ui-icon-circle-triangle-w']
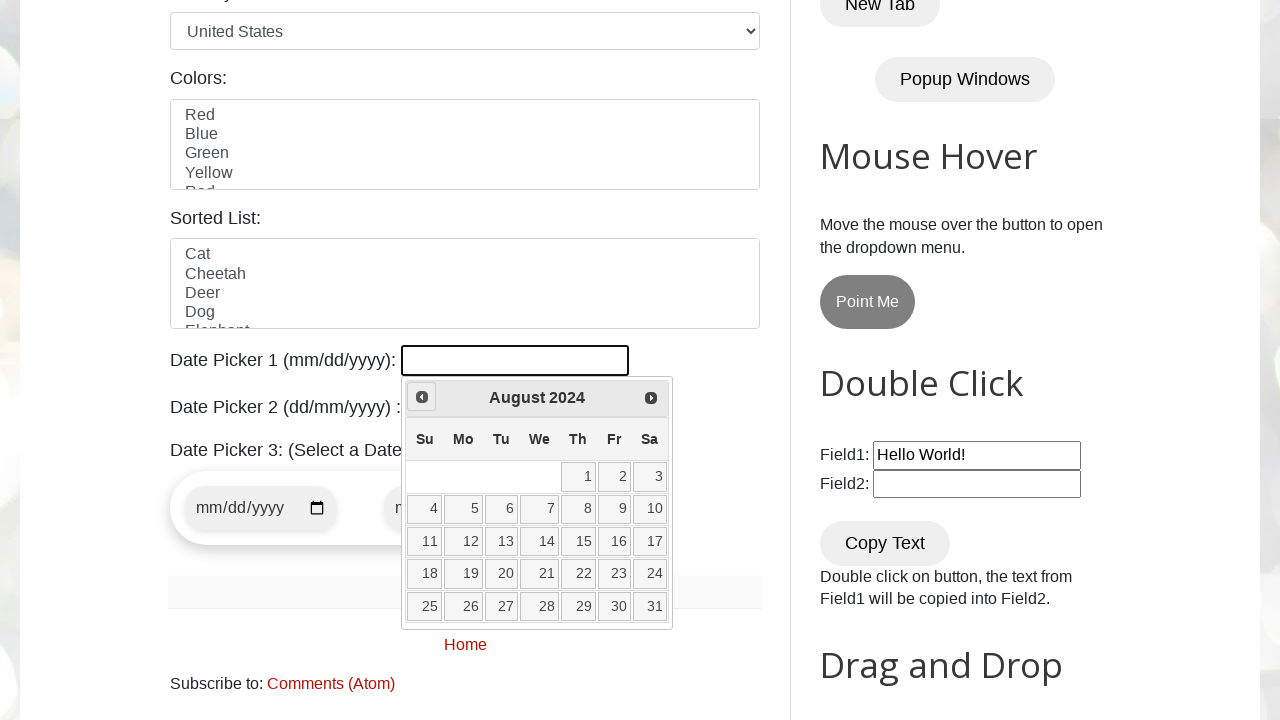

Waited 300ms for month navigation animation
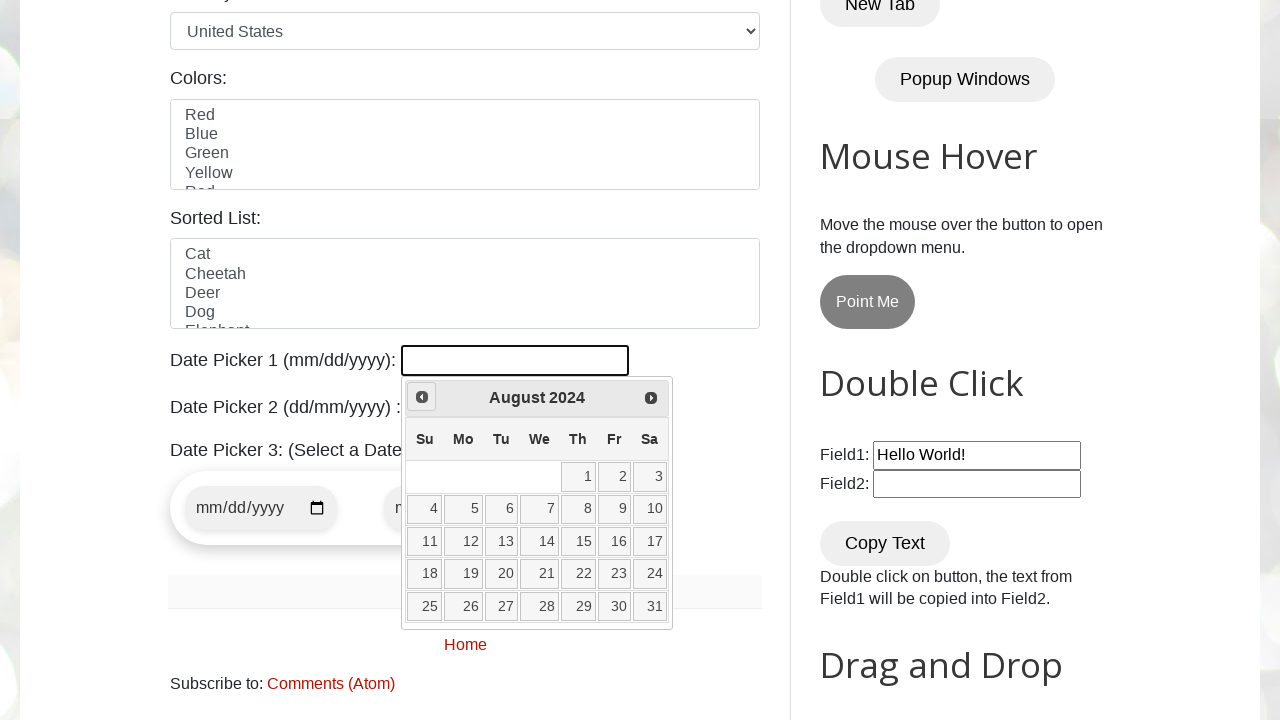

Retrieved current month from datepicker
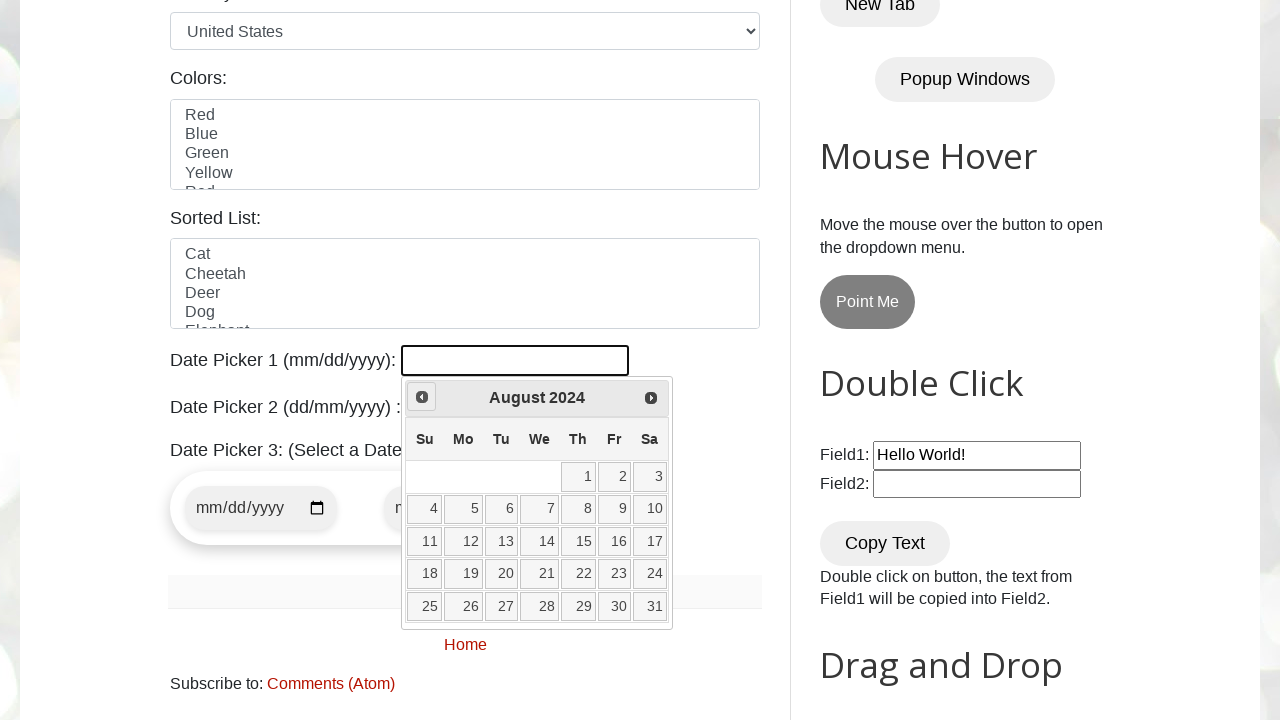

Retrieved current year from datepicker
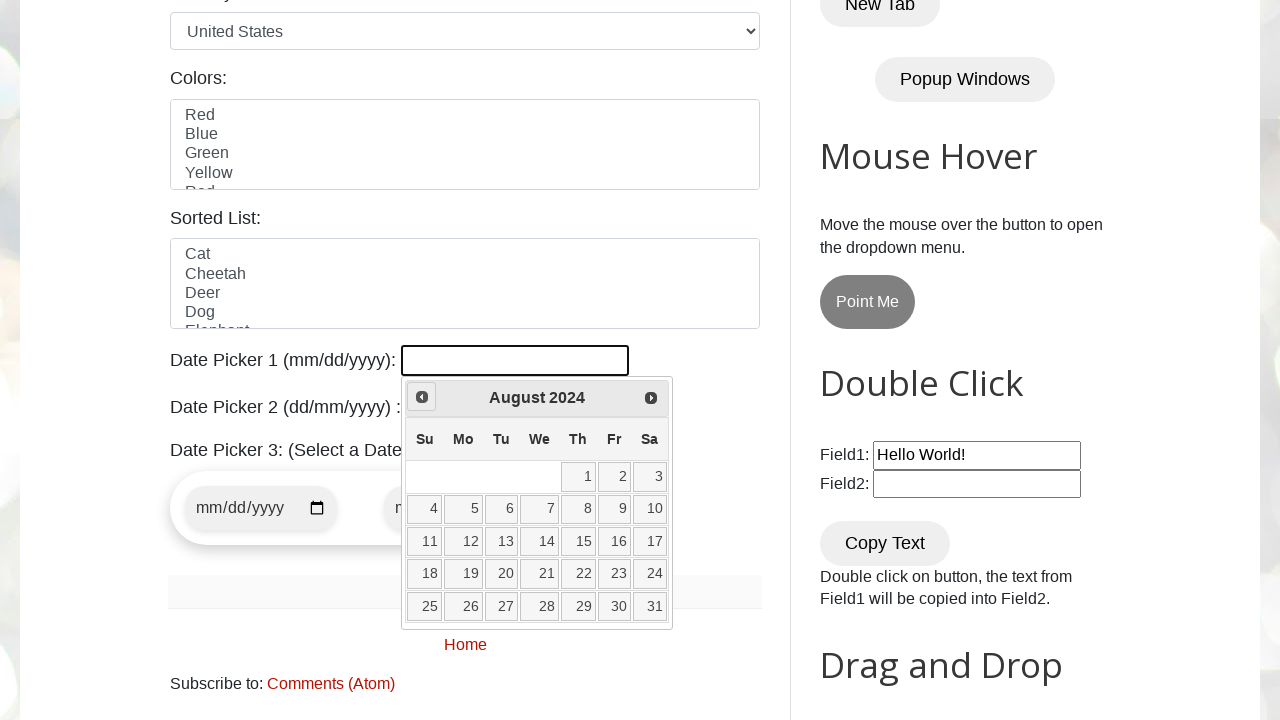

Clicked previous month button to navigate backwards at (422, 397) on xpath=//span[@class='ui-icon ui-icon-circle-triangle-w']
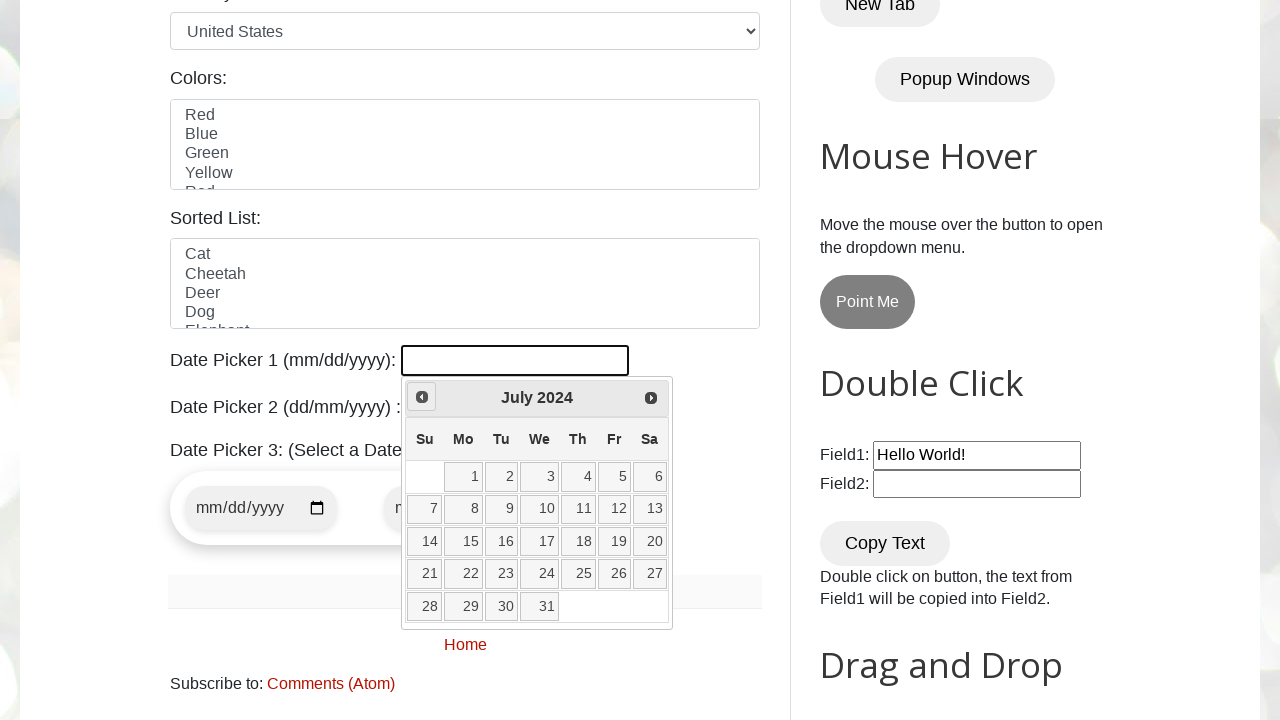

Waited 300ms for month navigation animation
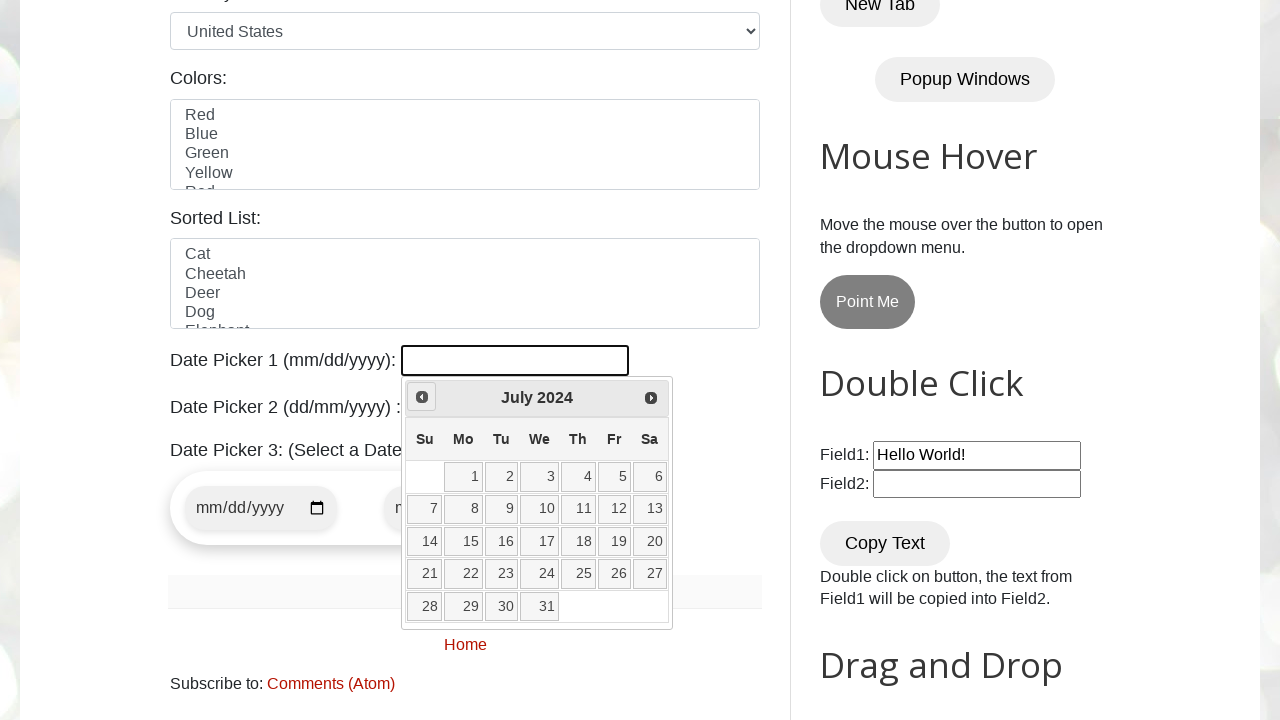

Retrieved current month from datepicker
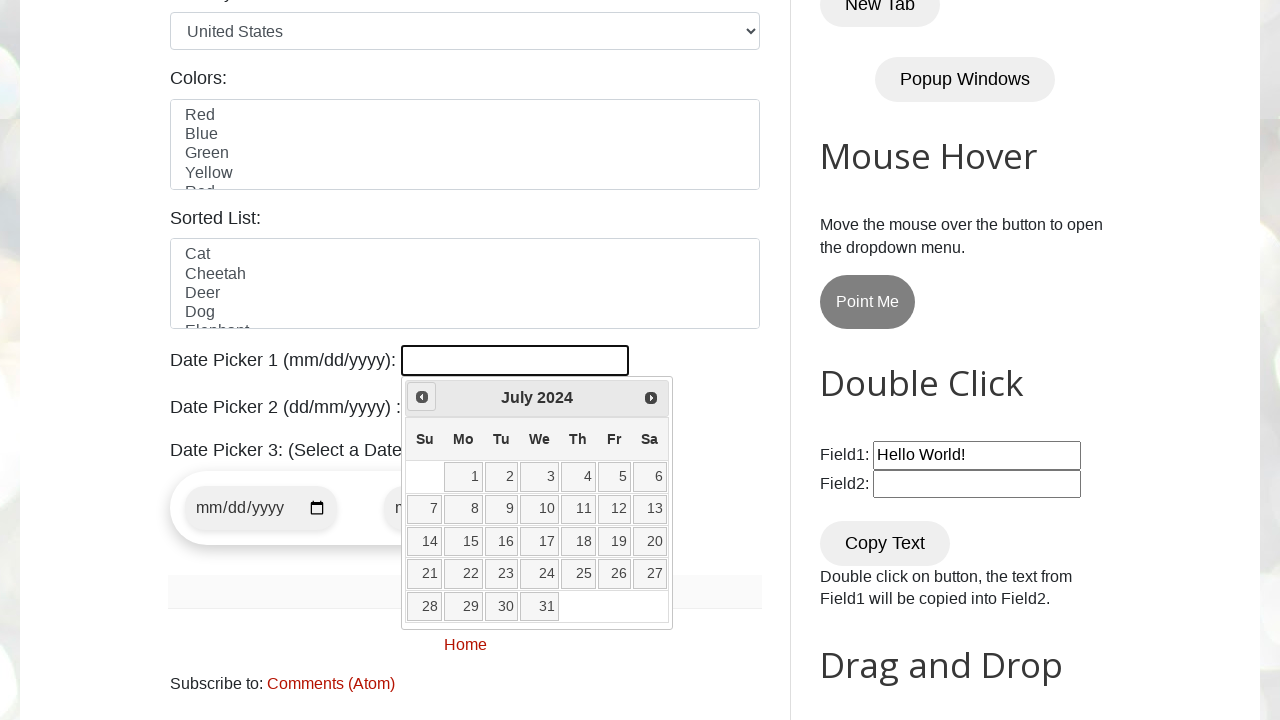

Retrieved current year from datepicker
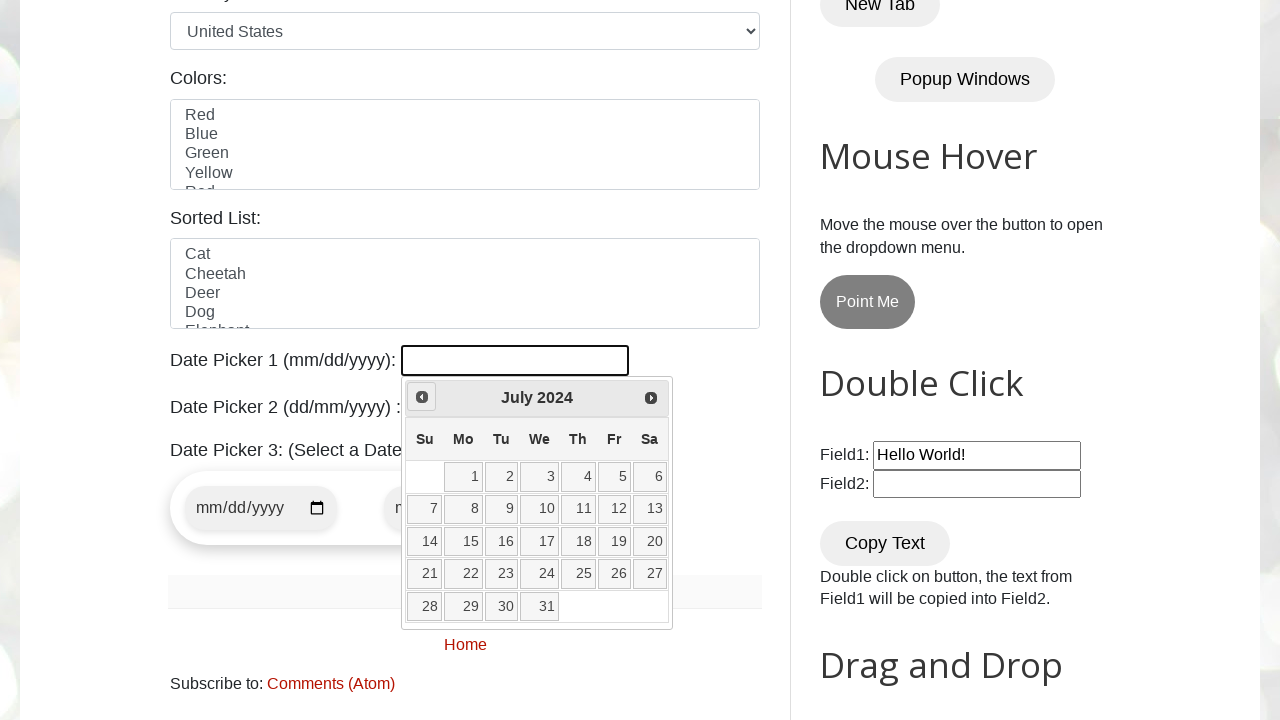

Clicked previous month button to navigate backwards at (422, 397) on xpath=//span[@class='ui-icon ui-icon-circle-triangle-w']
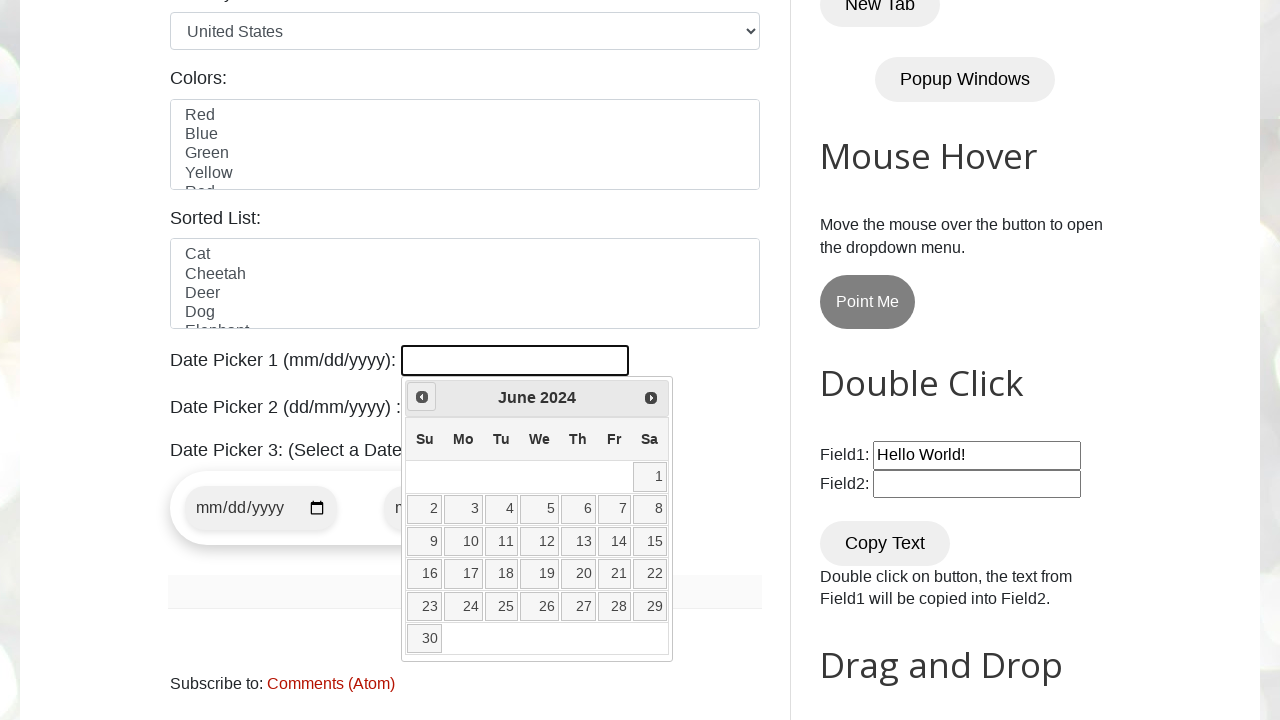

Waited 300ms for month navigation animation
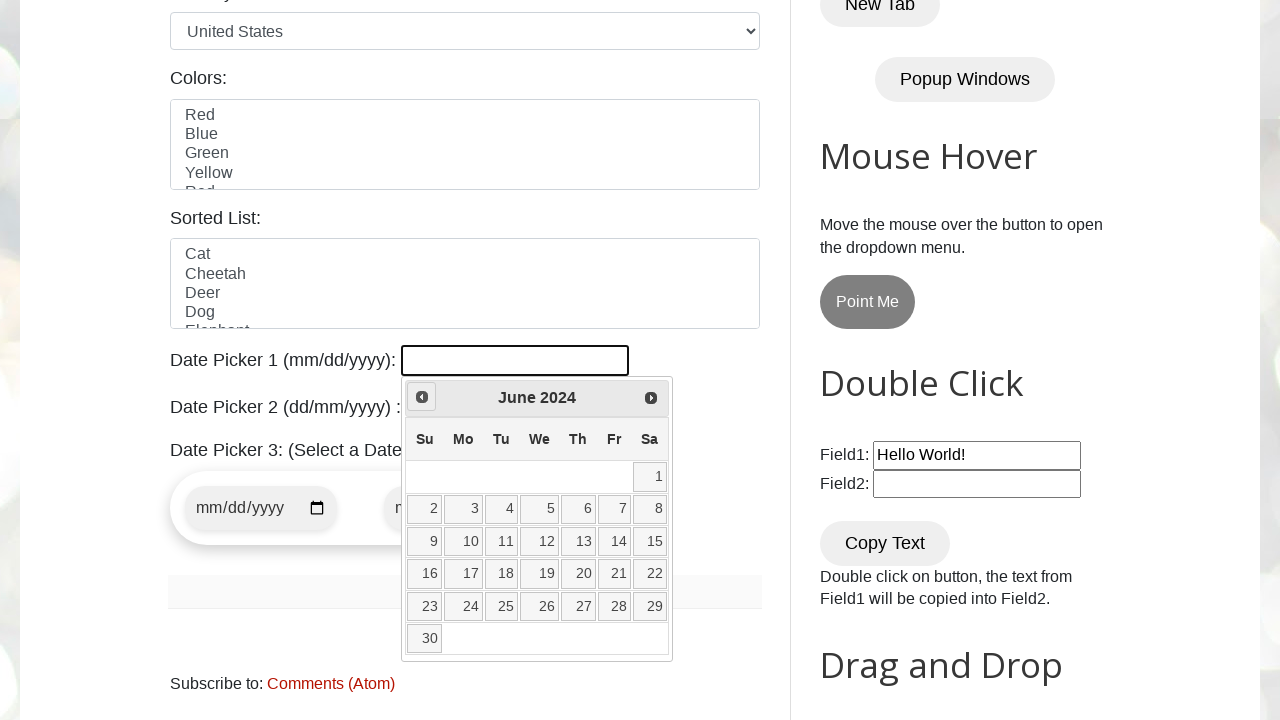

Retrieved current month from datepicker
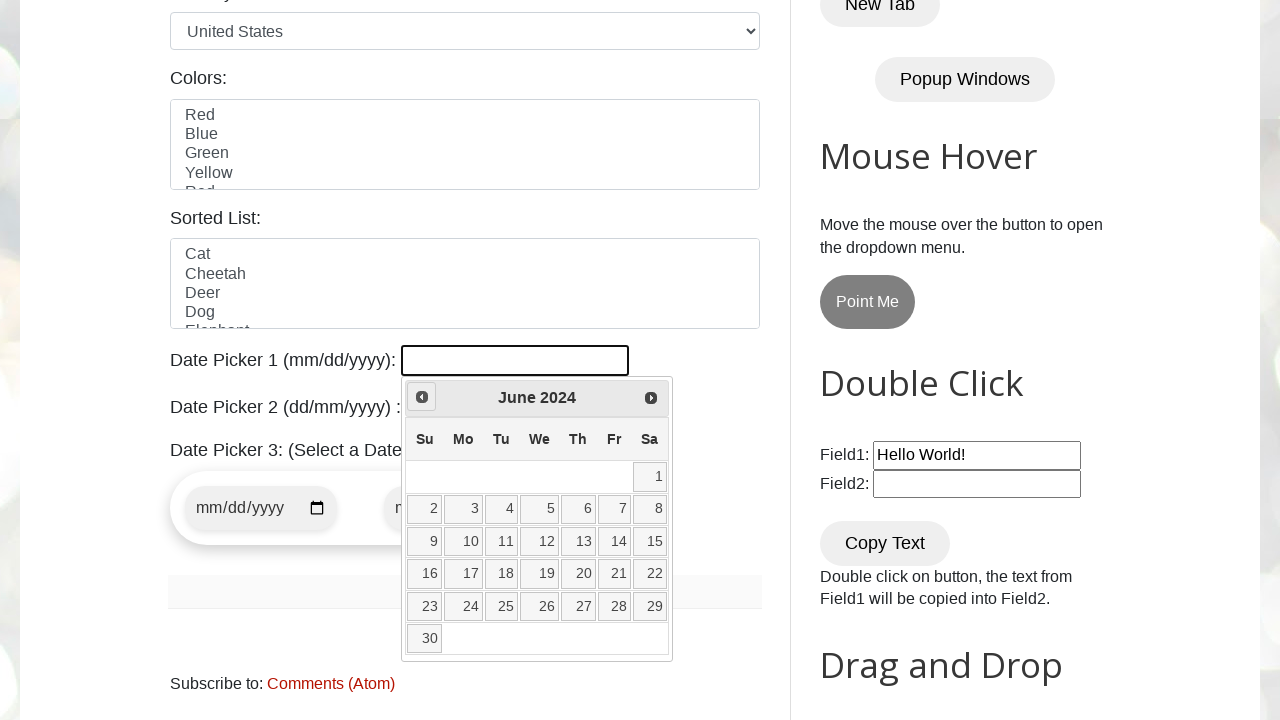

Retrieved current year from datepicker
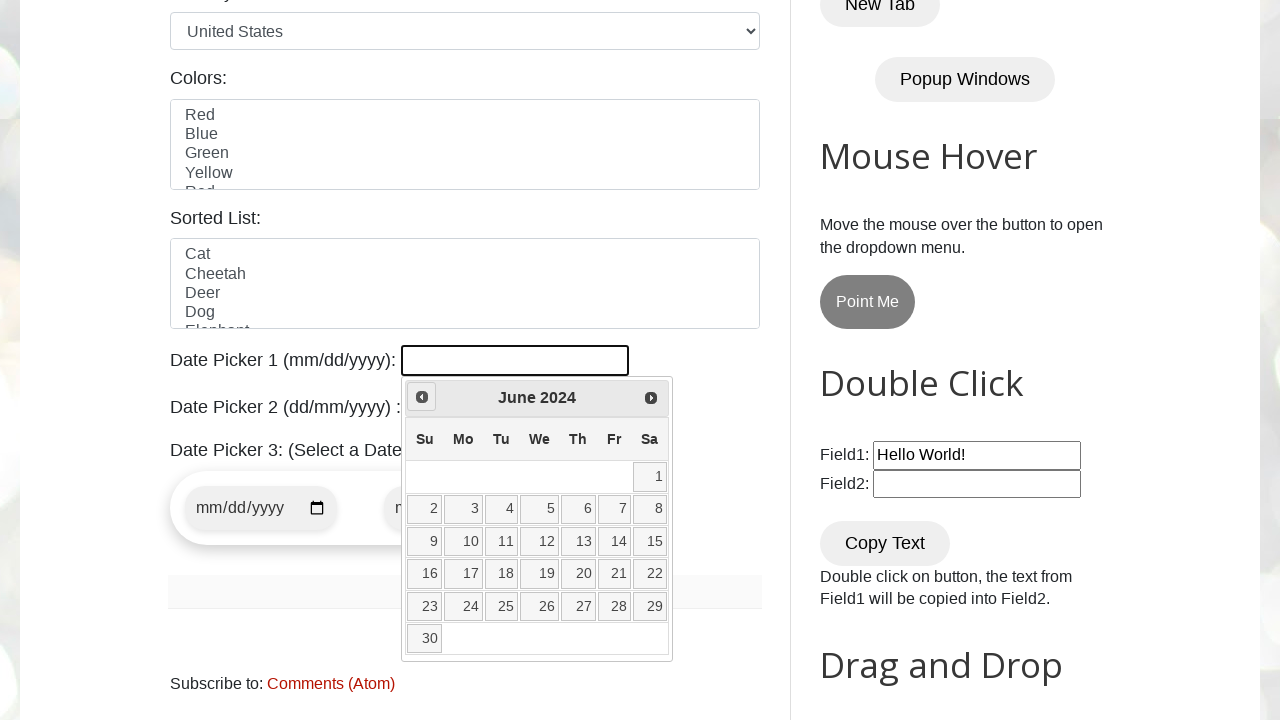

Clicked previous month button to navigate backwards at (422, 397) on xpath=//span[@class='ui-icon ui-icon-circle-triangle-w']
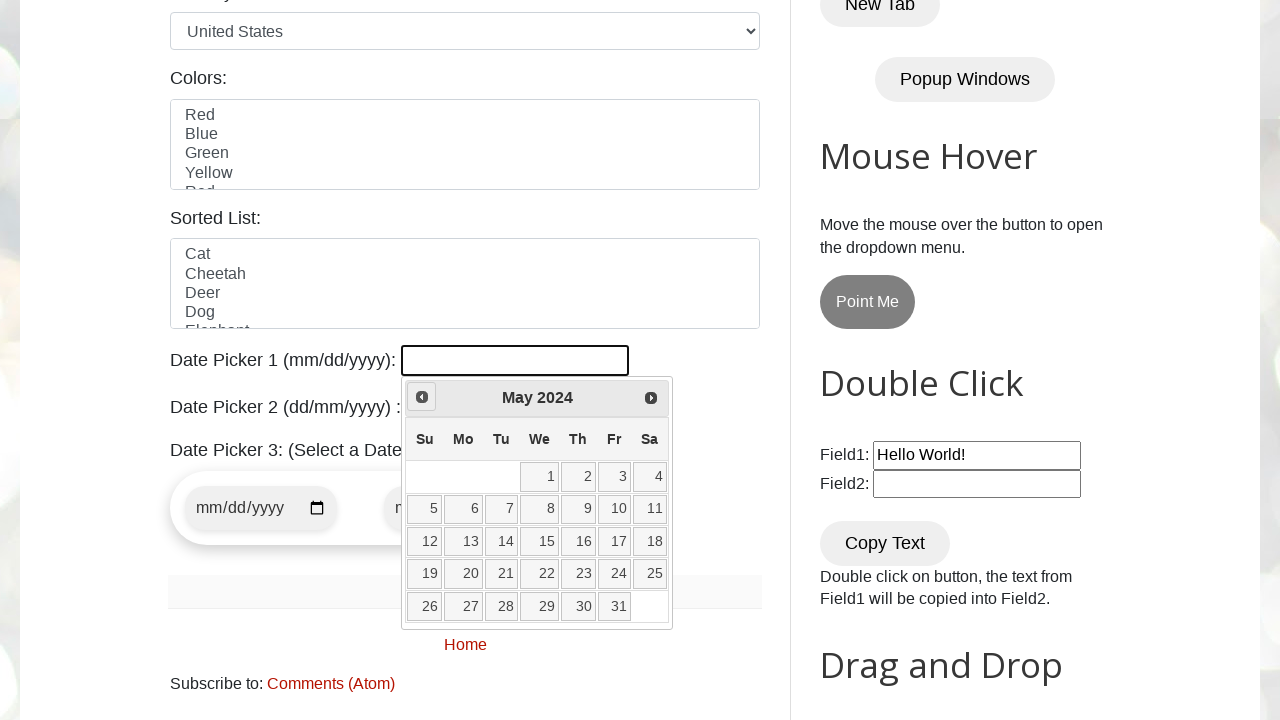

Waited 300ms for month navigation animation
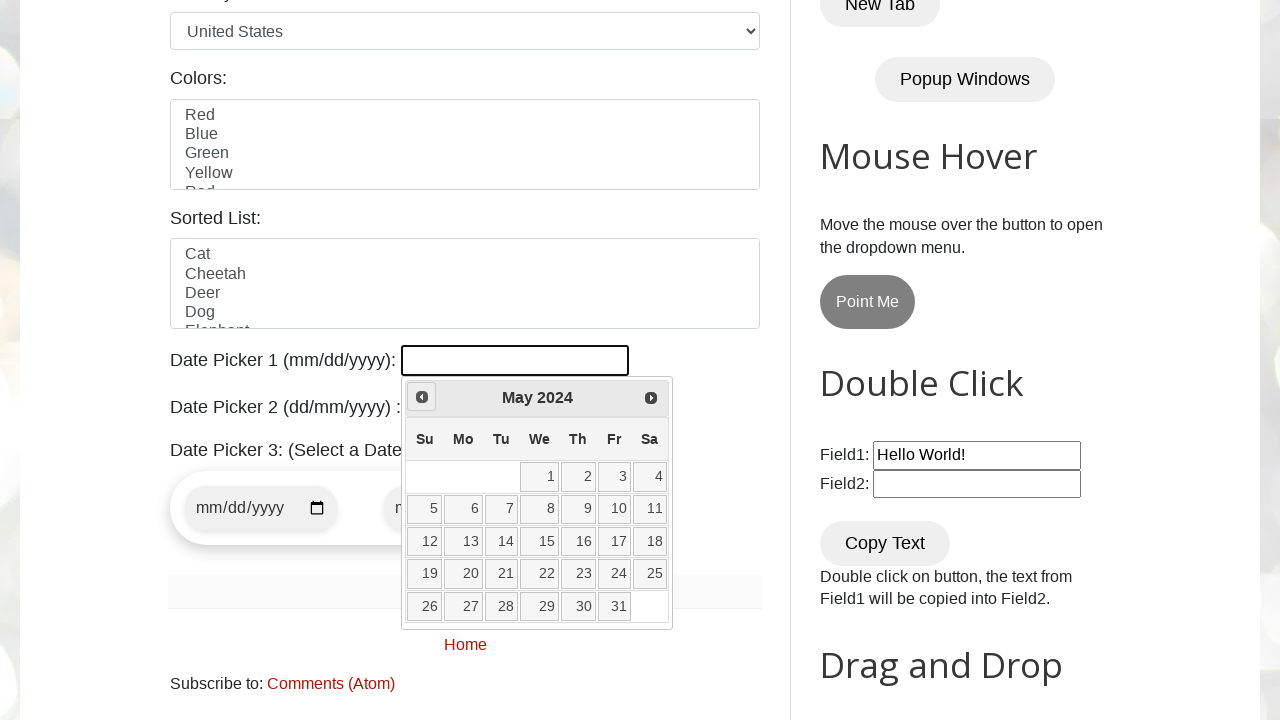

Retrieved current month from datepicker
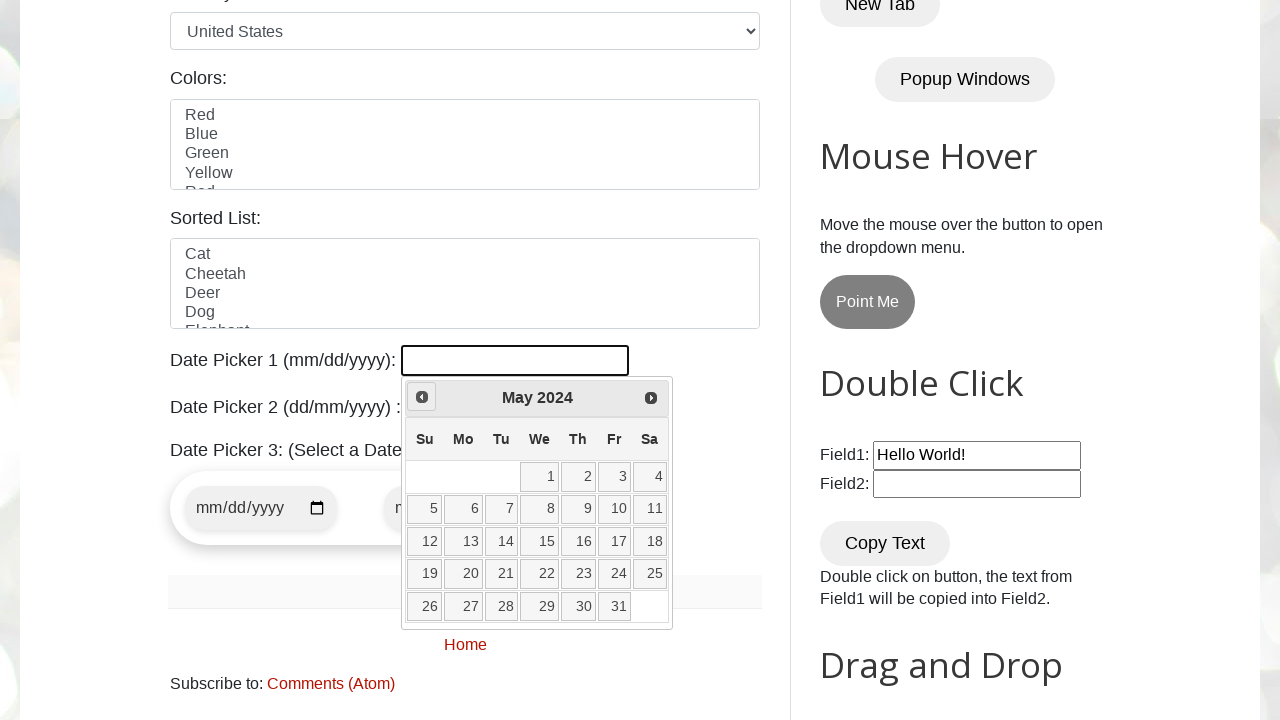

Retrieved current year from datepicker
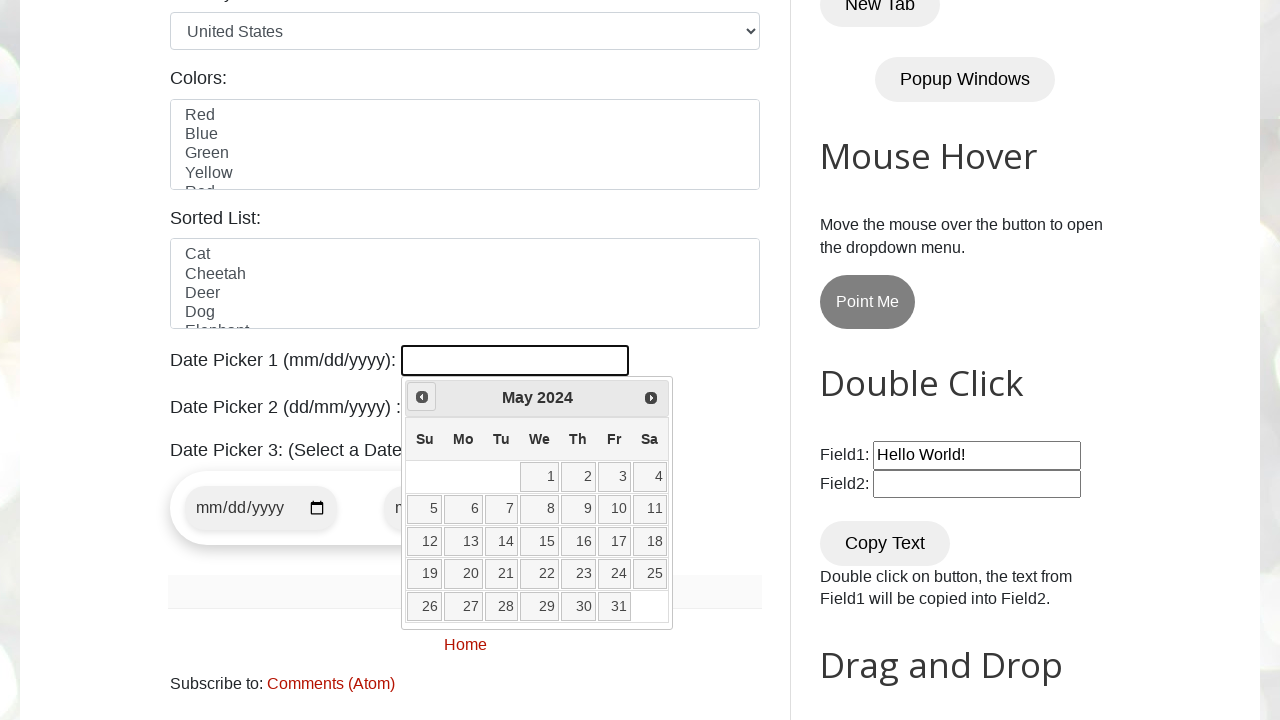

Clicked previous month button to navigate backwards at (422, 397) on xpath=//span[@class='ui-icon ui-icon-circle-triangle-w']
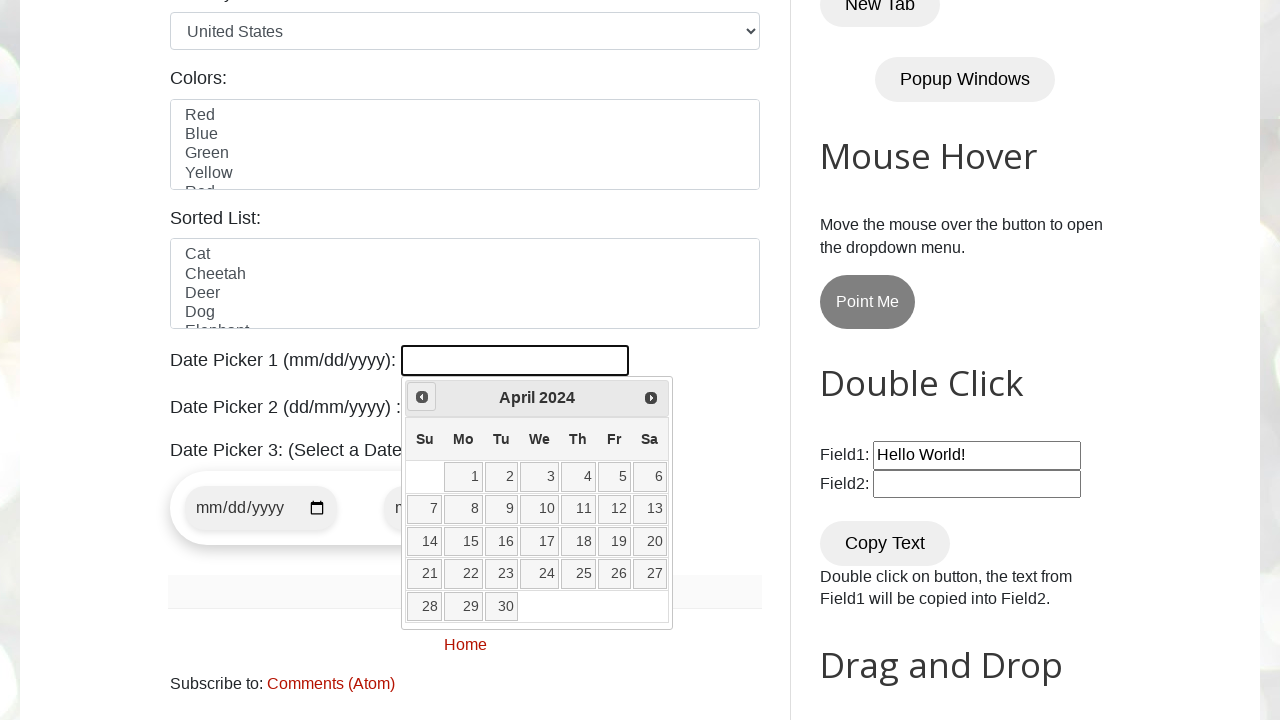

Waited 300ms for month navigation animation
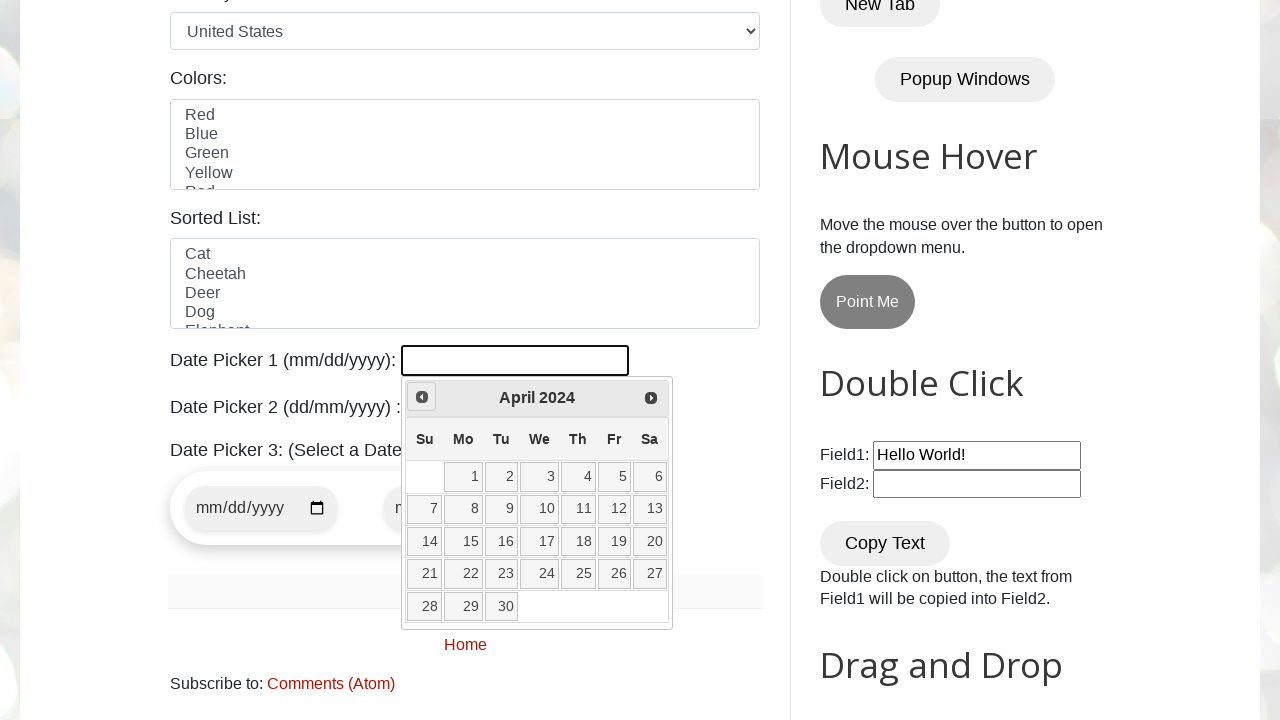

Retrieved current month from datepicker
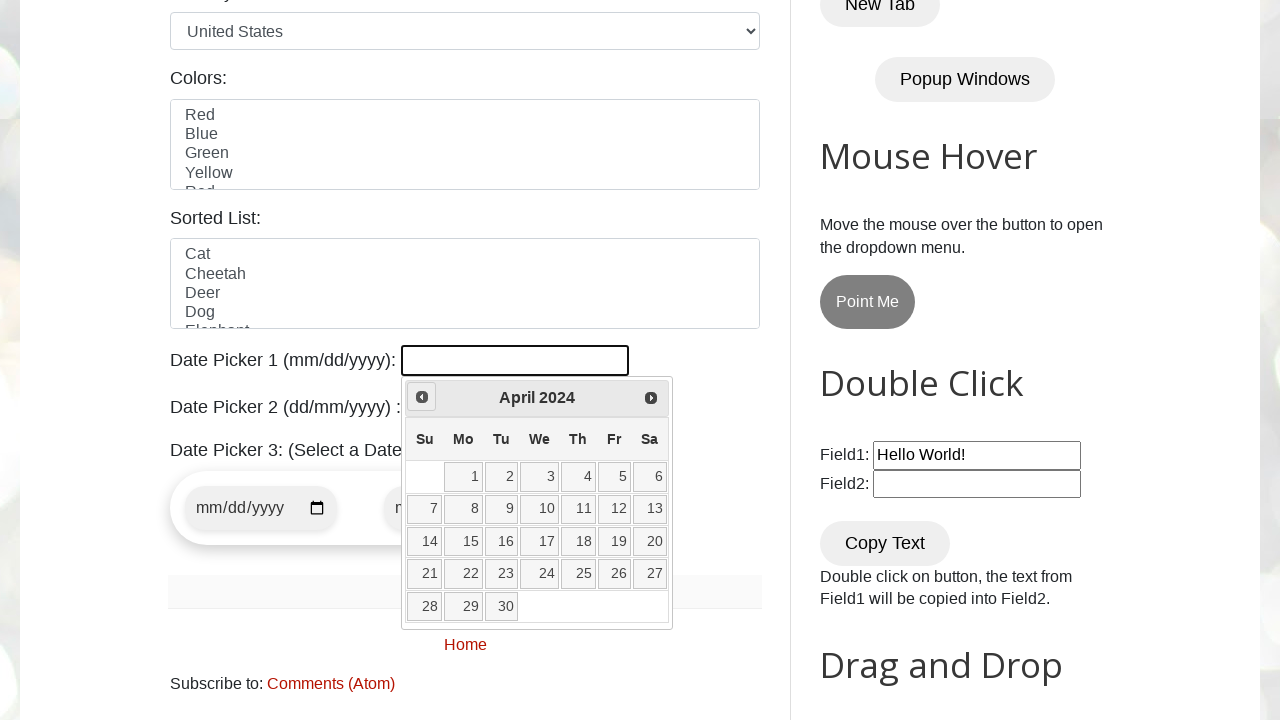

Retrieved current year from datepicker
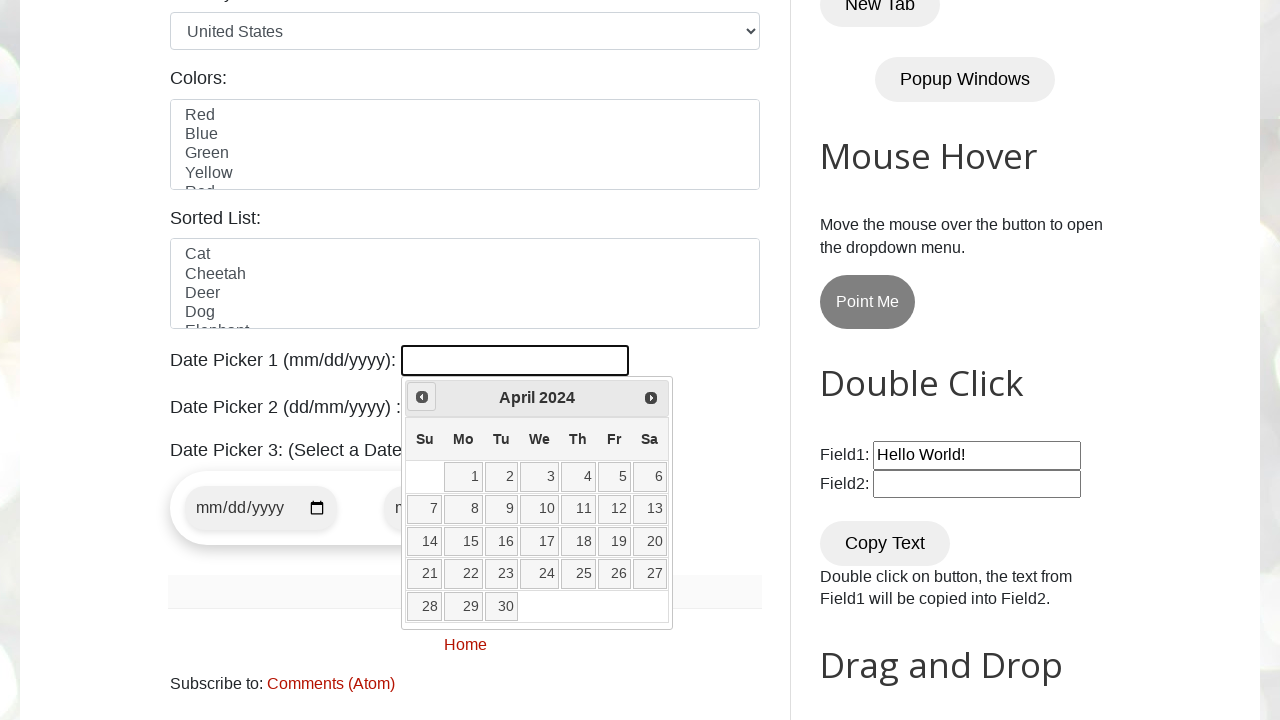

Clicked previous month button to navigate backwards at (422, 397) on xpath=//span[@class='ui-icon ui-icon-circle-triangle-w']
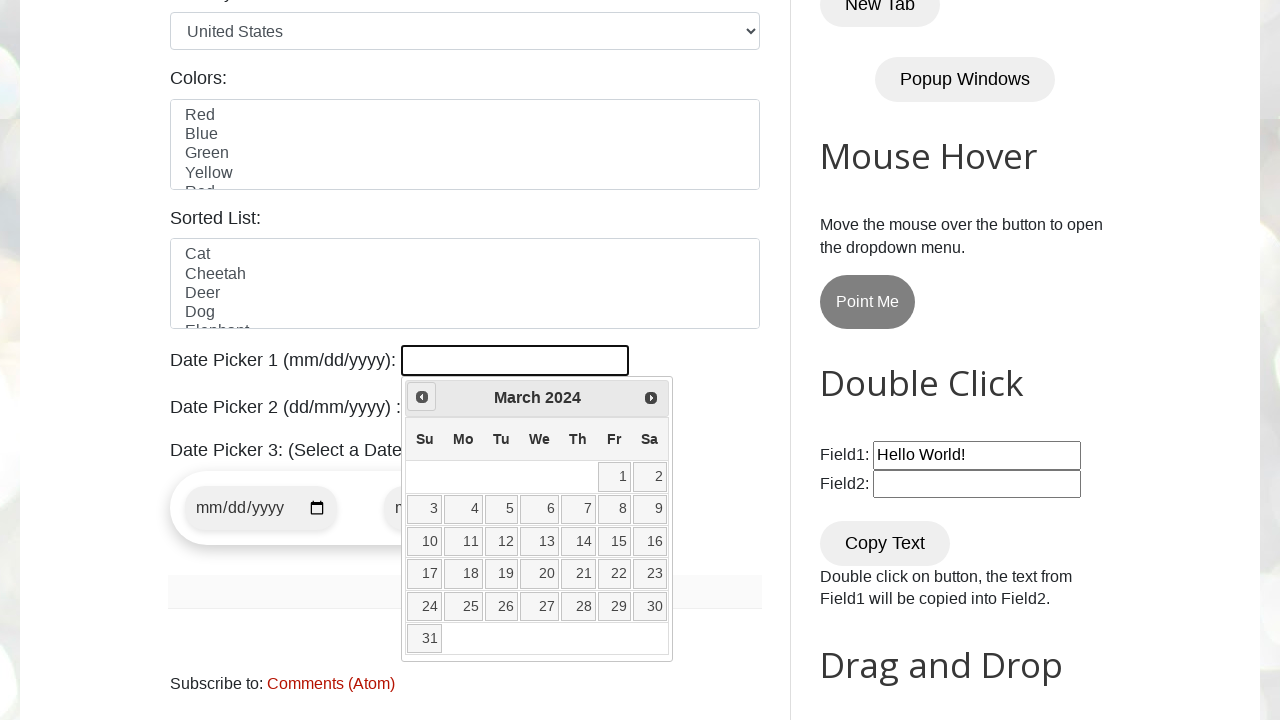

Waited 300ms for month navigation animation
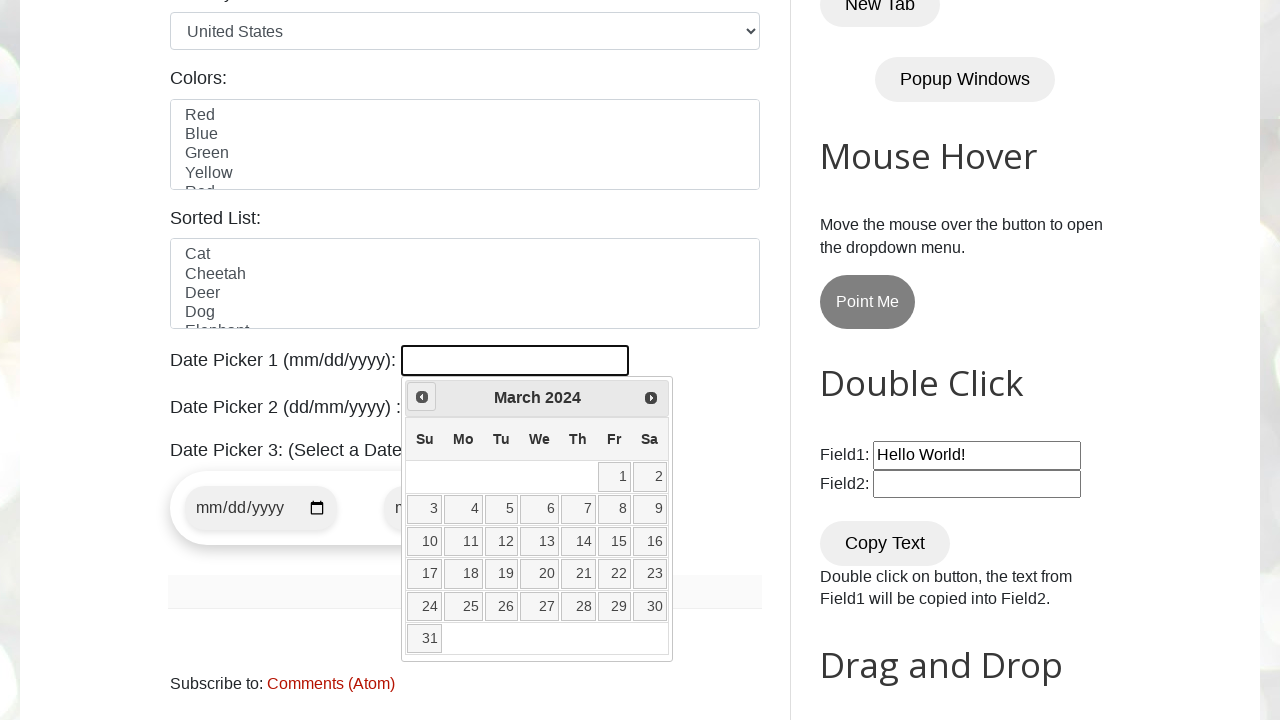

Retrieved current month from datepicker
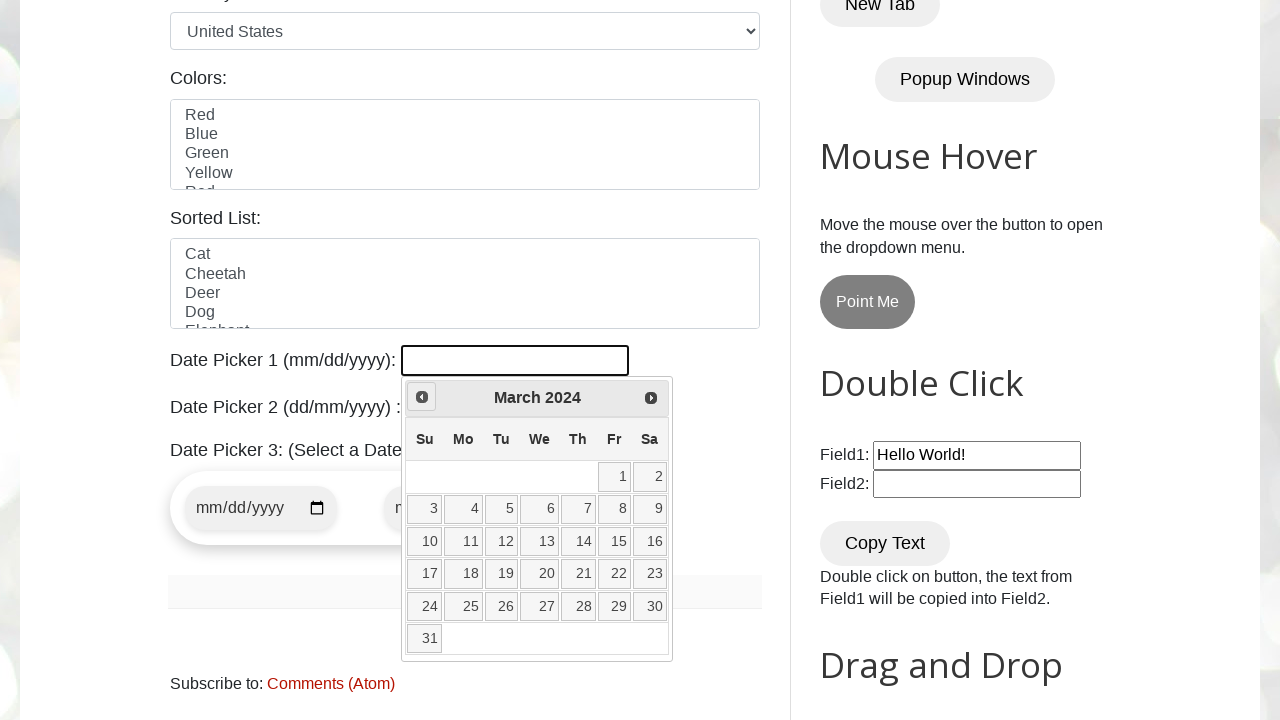

Retrieved current year from datepicker
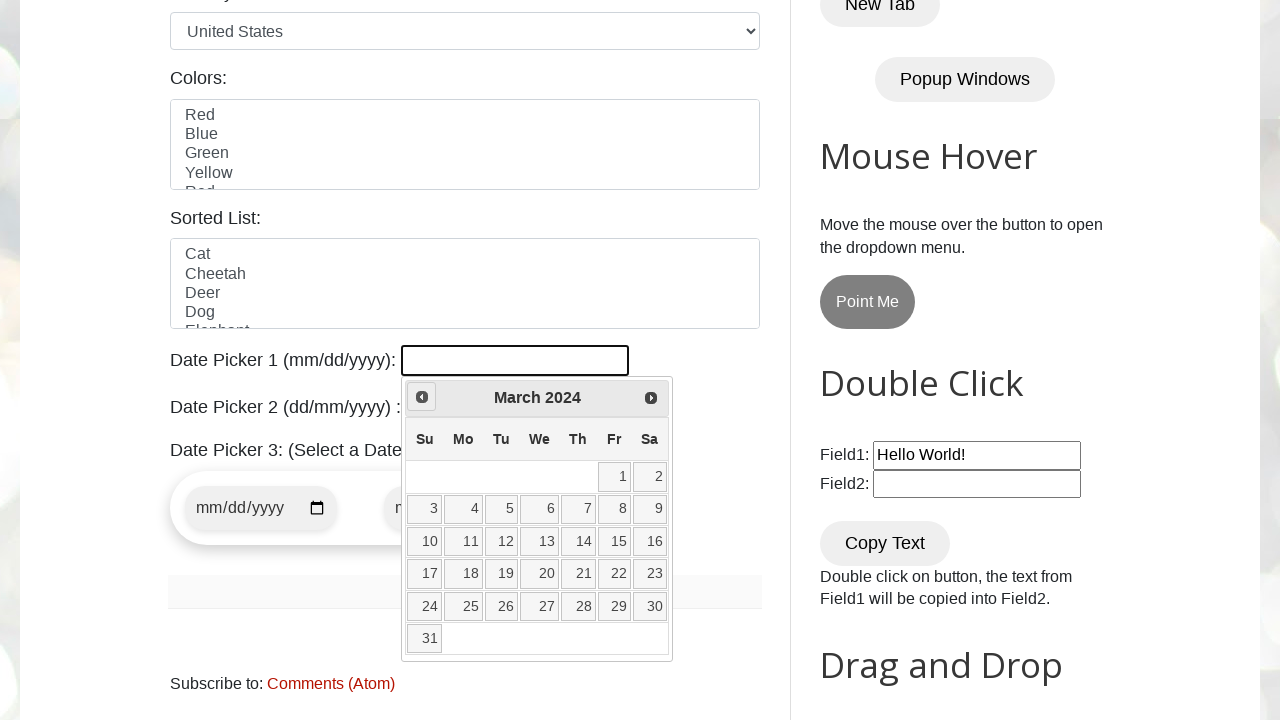

Clicked previous month button to navigate backwards at (422, 397) on xpath=//span[@class='ui-icon ui-icon-circle-triangle-w']
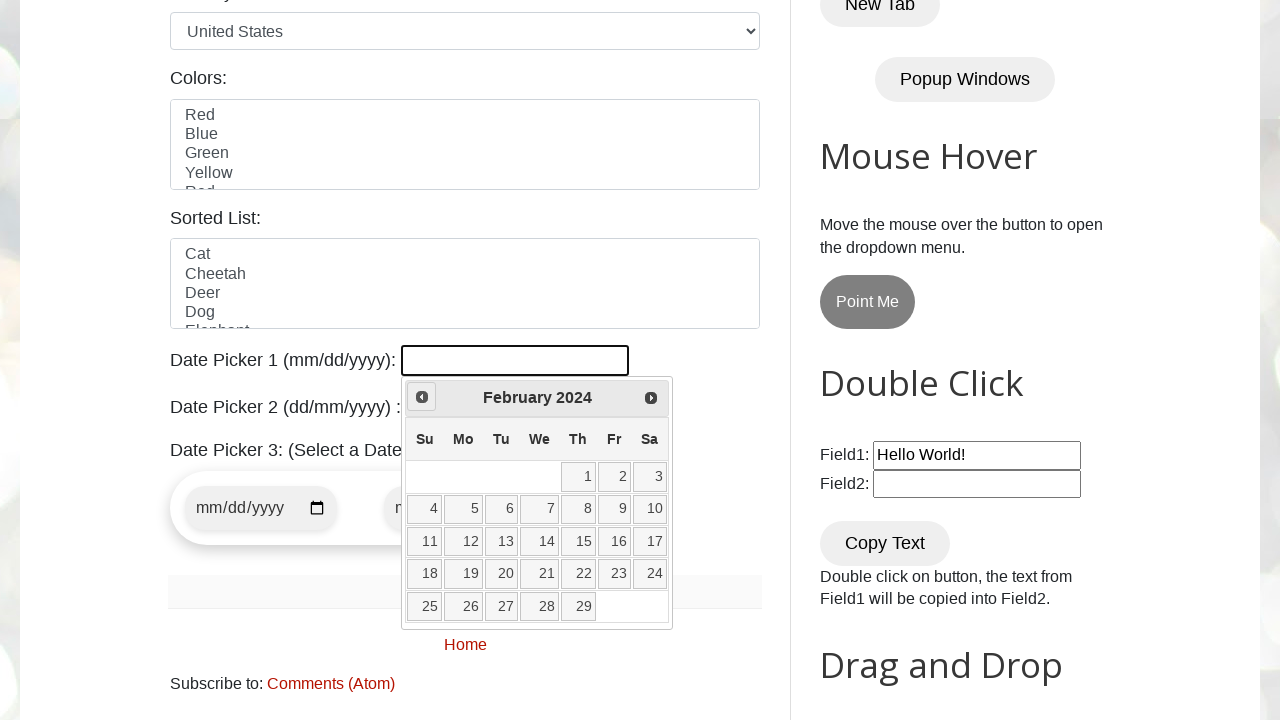

Waited 300ms for month navigation animation
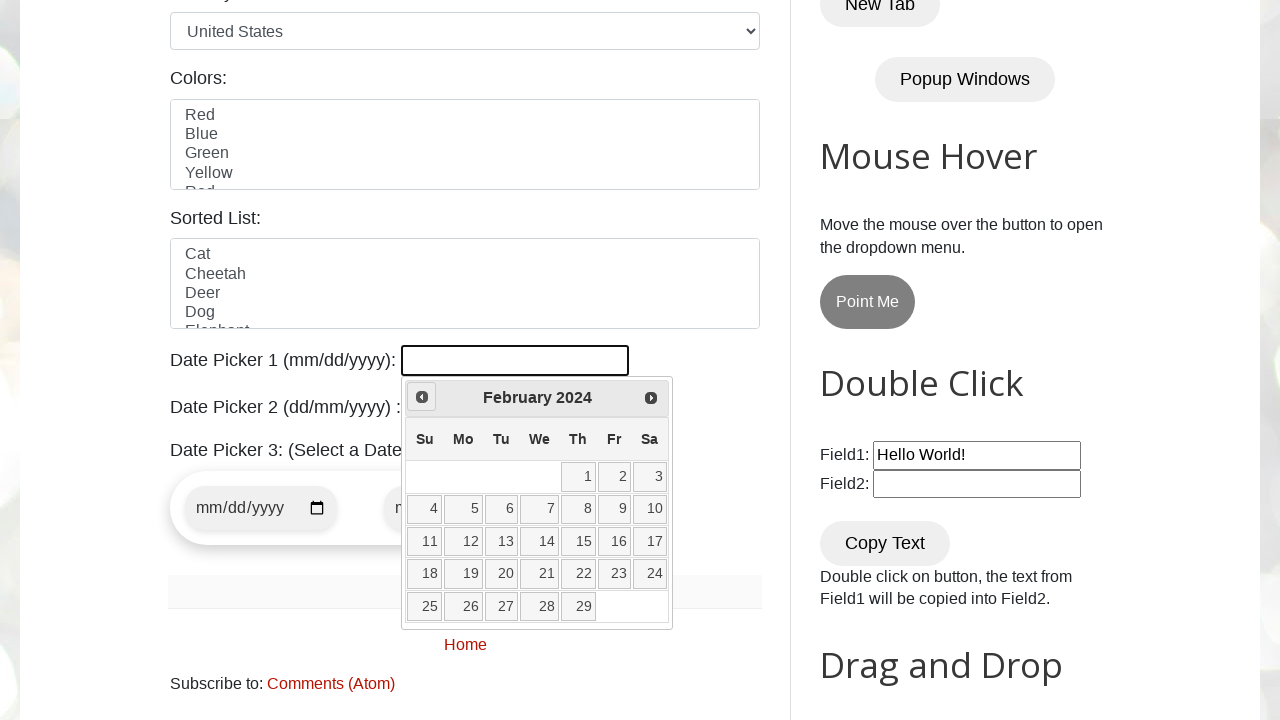

Retrieved current month from datepicker
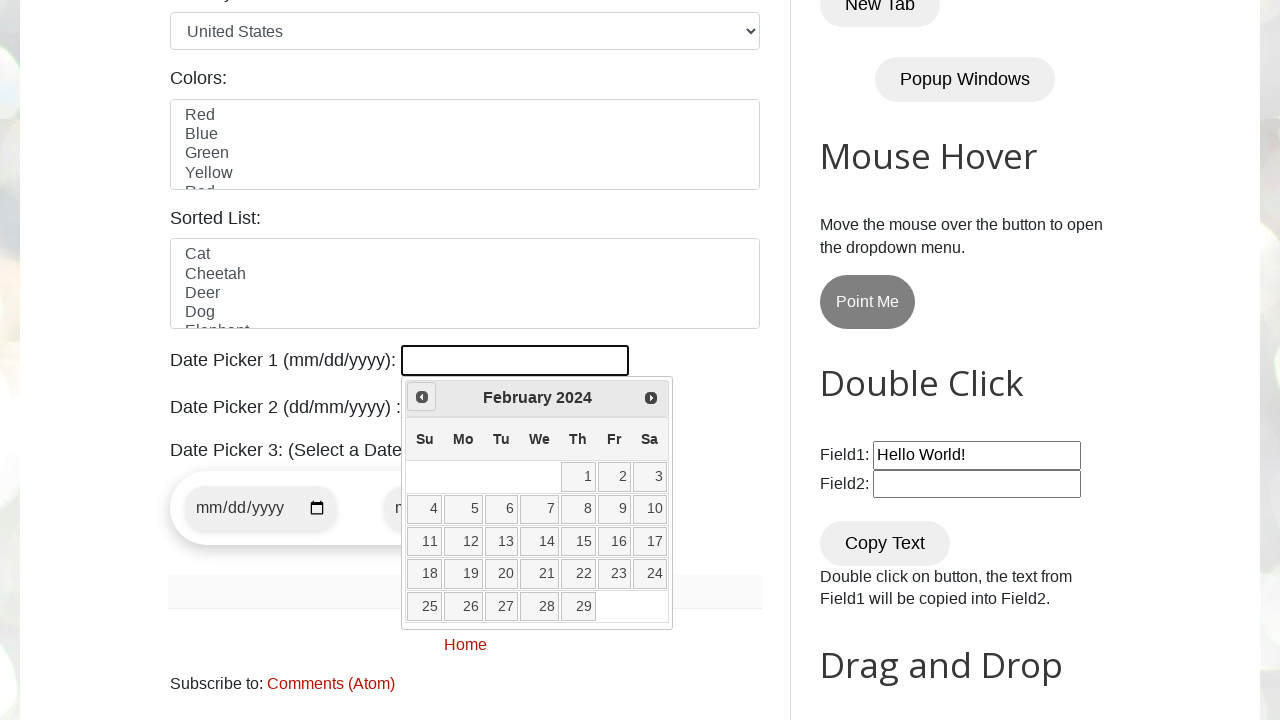

Retrieved current year from datepicker
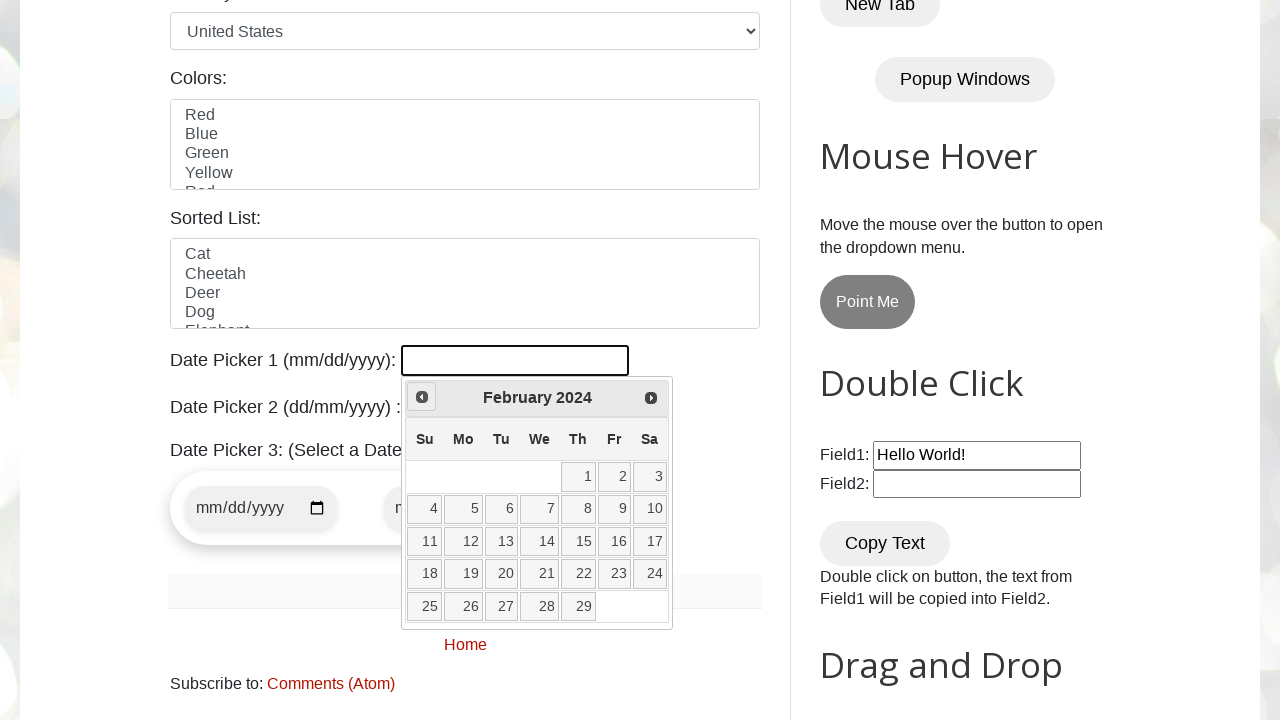

Clicked previous month button to navigate backwards at (422, 397) on xpath=//span[@class='ui-icon ui-icon-circle-triangle-w']
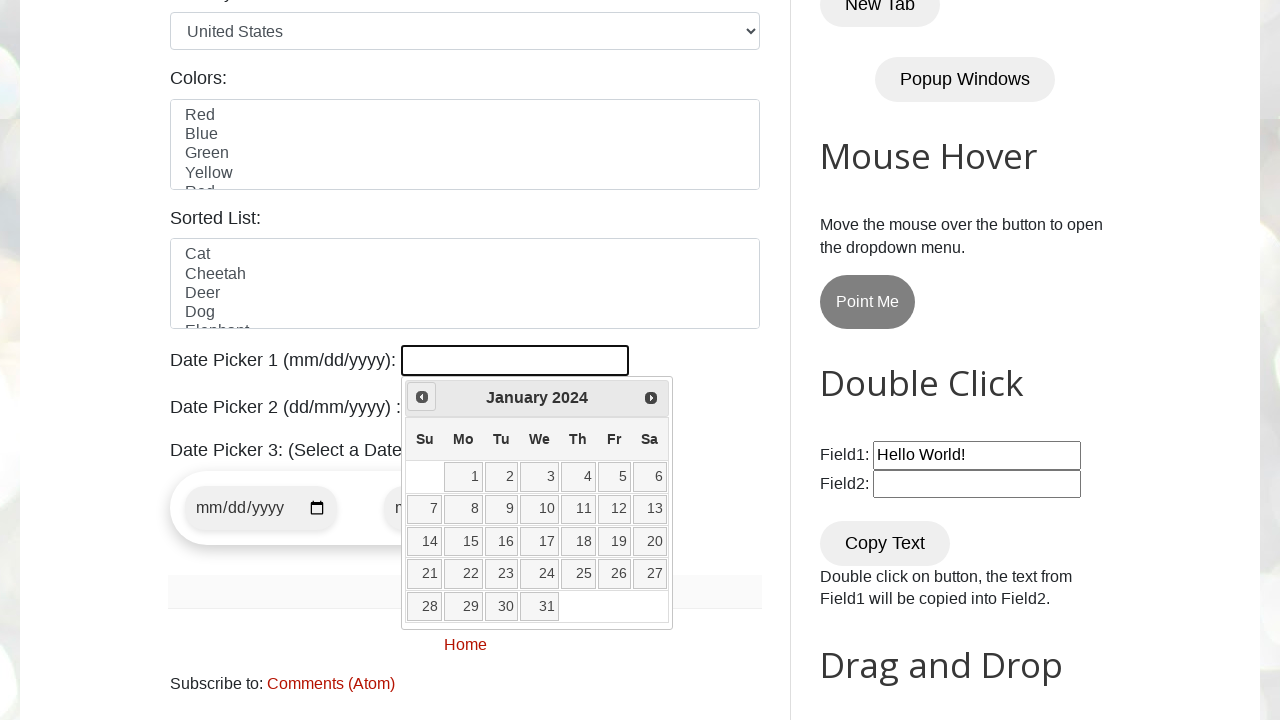

Waited 300ms for month navigation animation
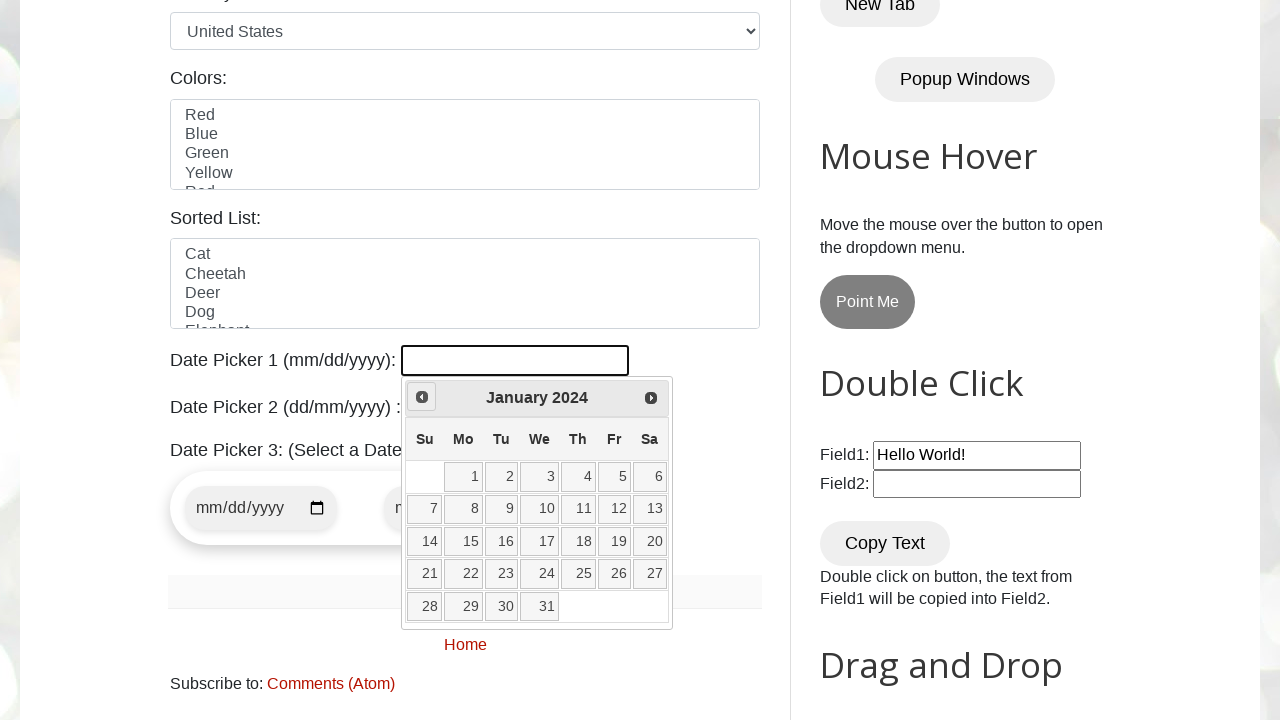

Retrieved current month from datepicker
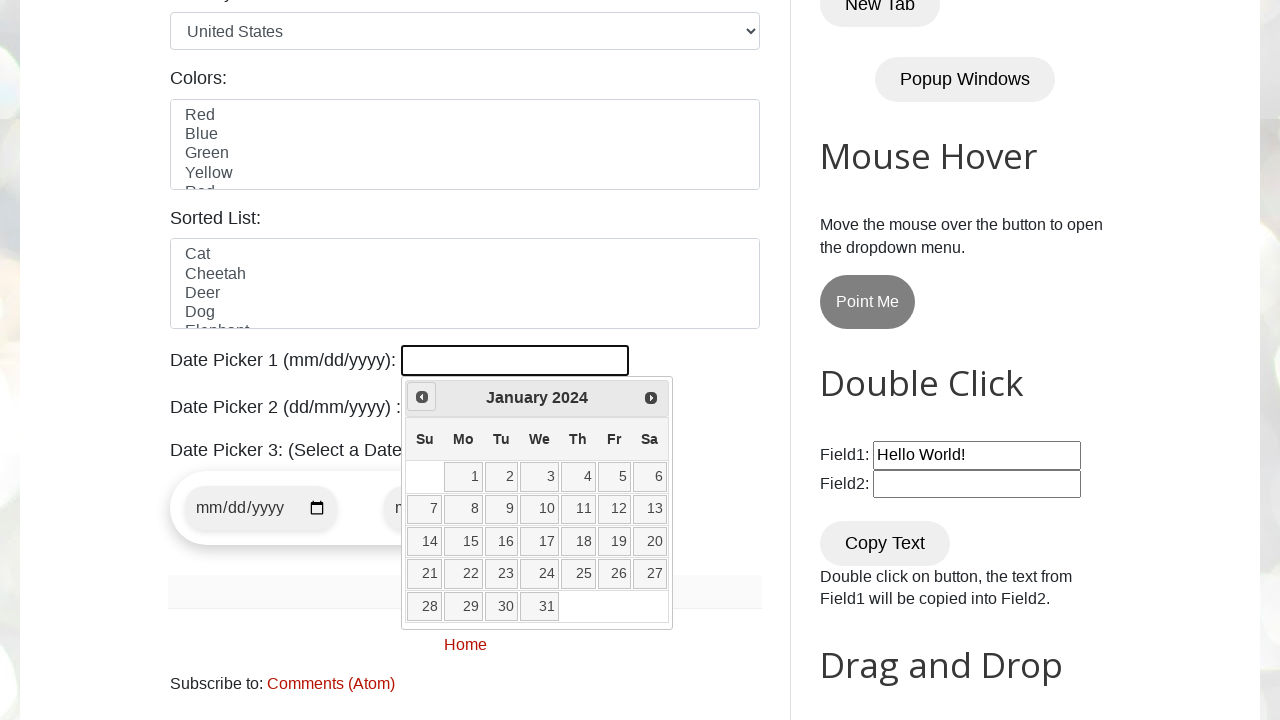

Retrieved current year from datepicker
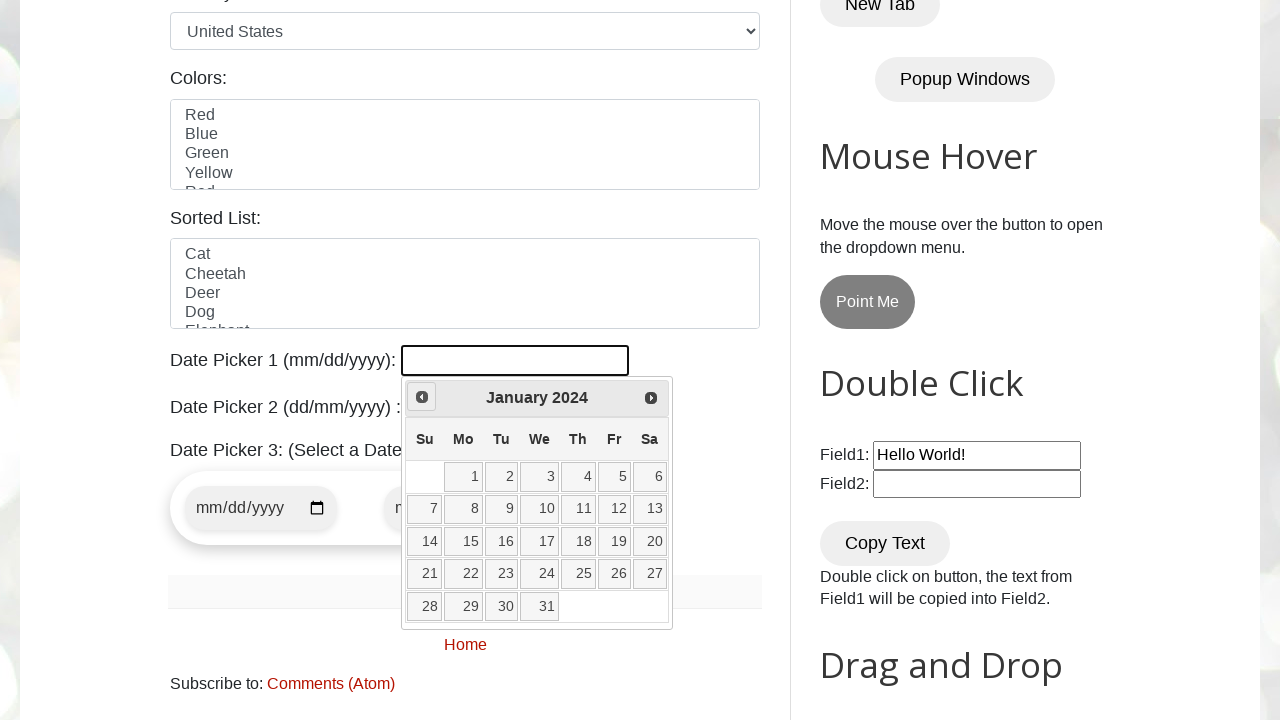

Clicked previous month button to navigate backwards at (422, 397) on xpath=//span[@class='ui-icon ui-icon-circle-triangle-w']
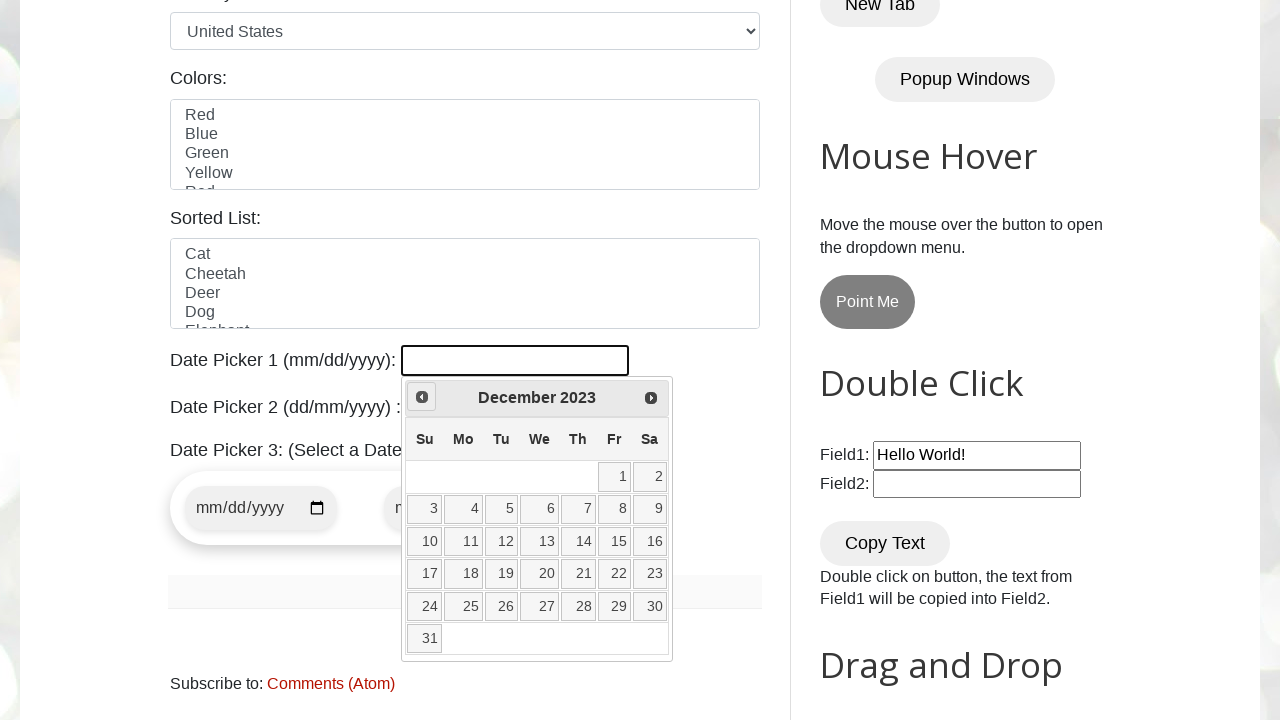

Waited 300ms for month navigation animation
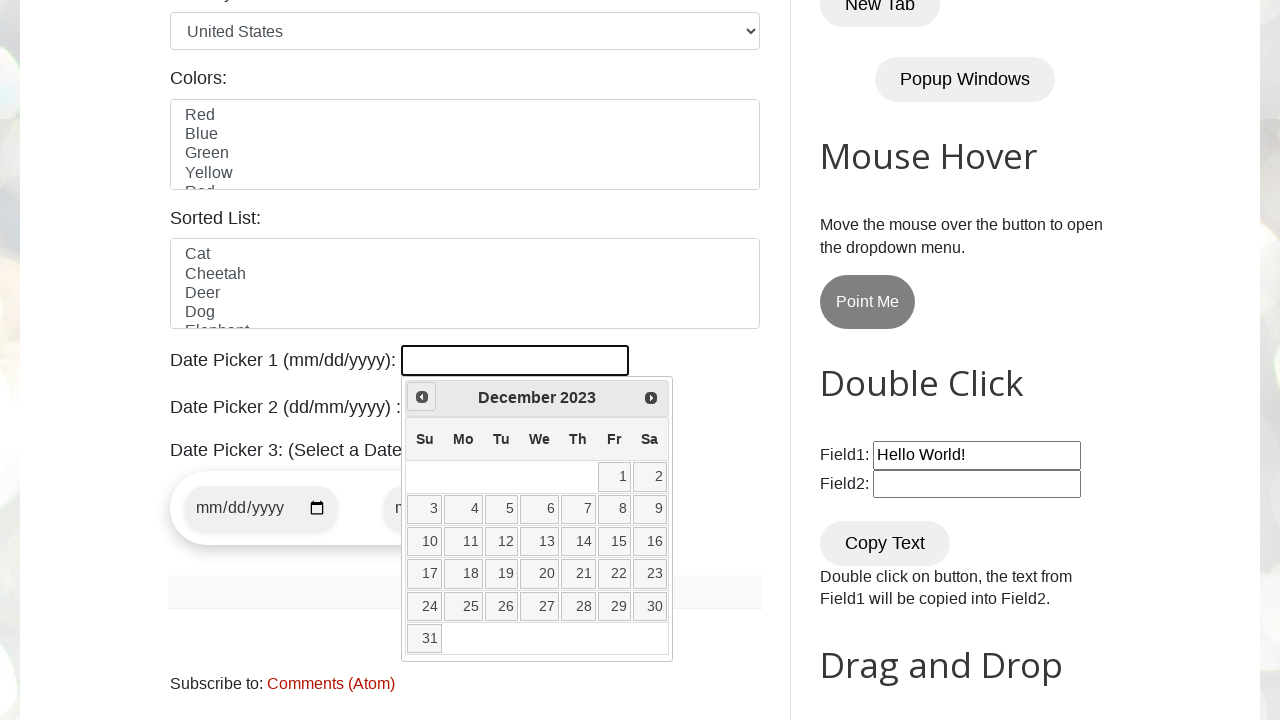

Retrieved current month from datepicker
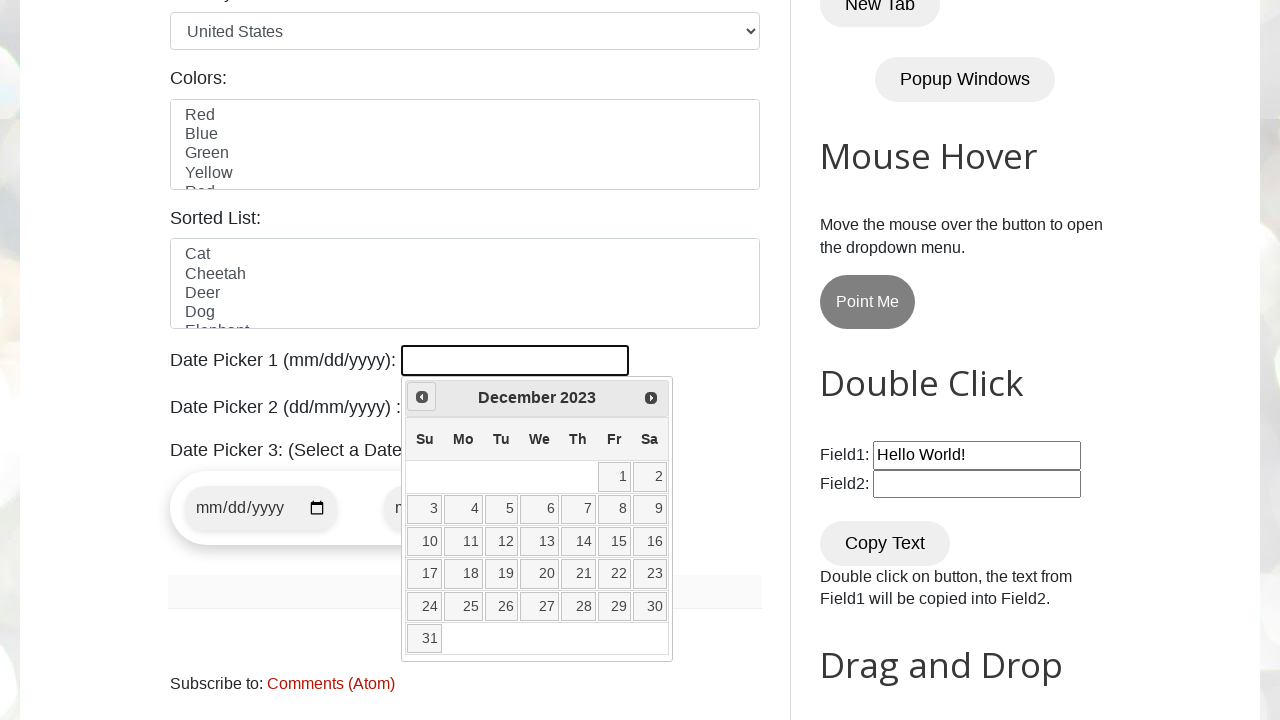

Retrieved current year from datepicker
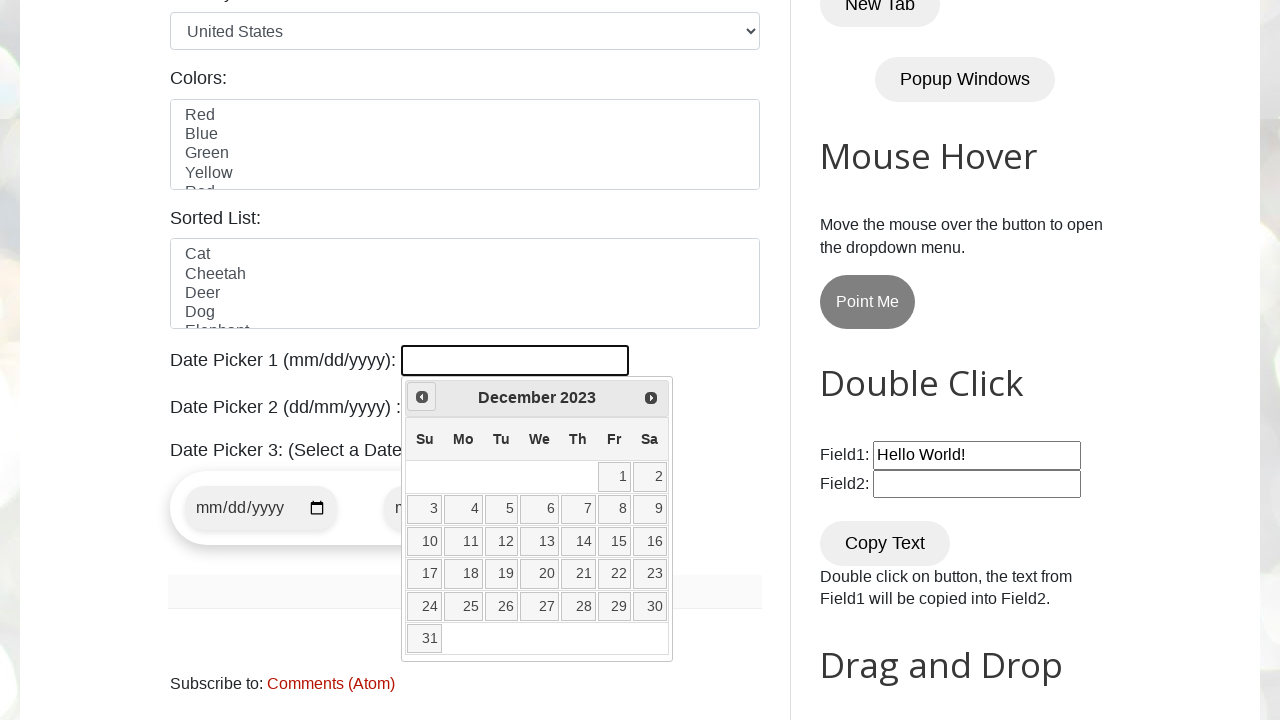

Clicked previous month button to navigate backwards at (422, 397) on xpath=//span[@class='ui-icon ui-icon-circle-triangle-w']
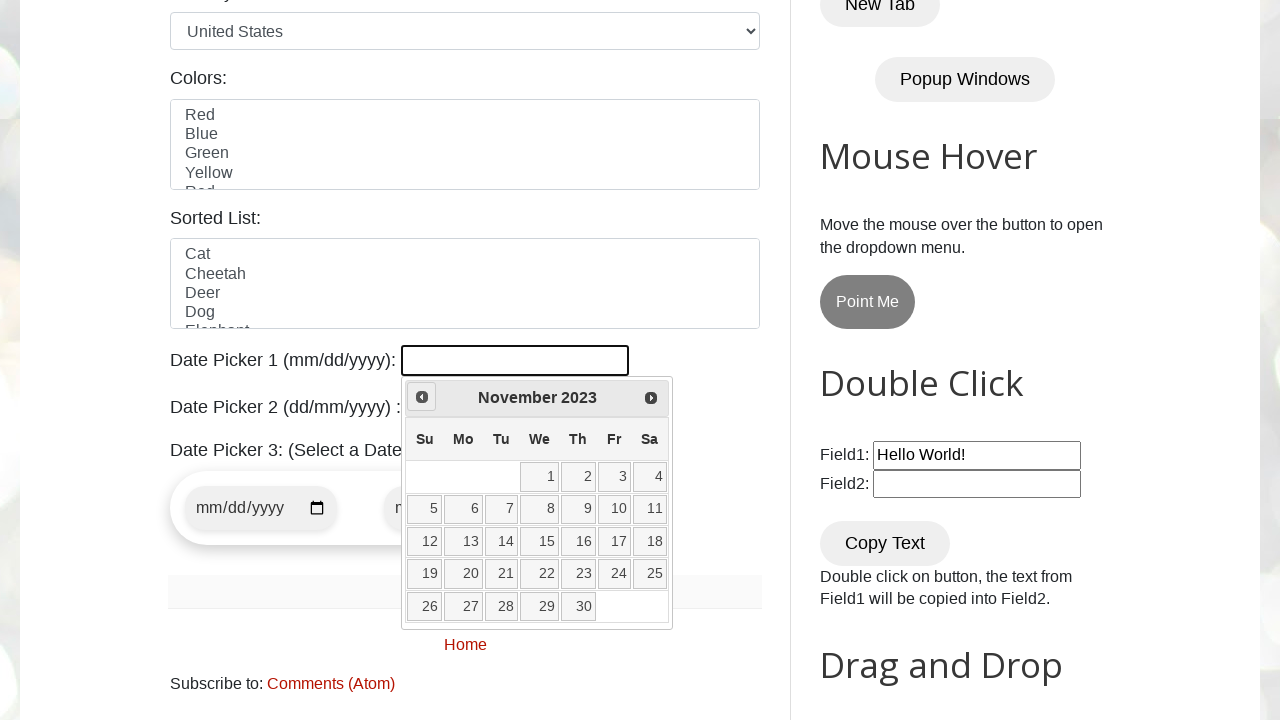

Waited 300ms for month navigation animation
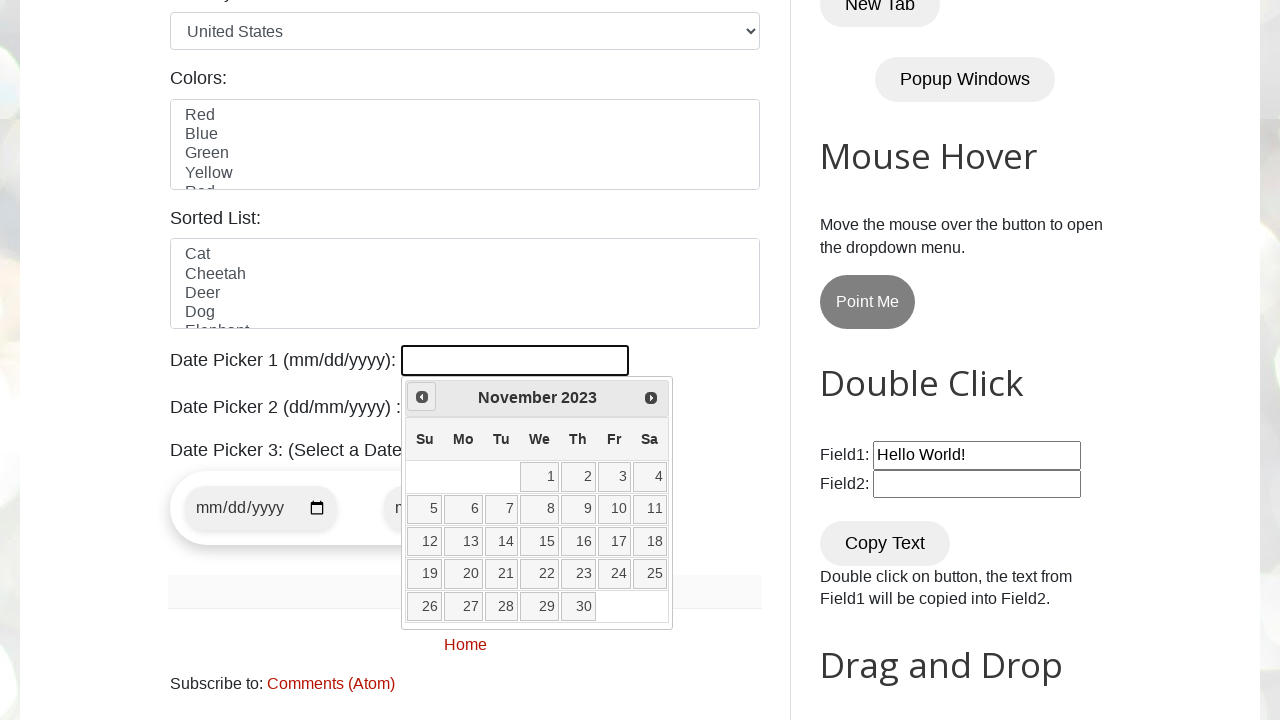

Retrieved current month from datepicker
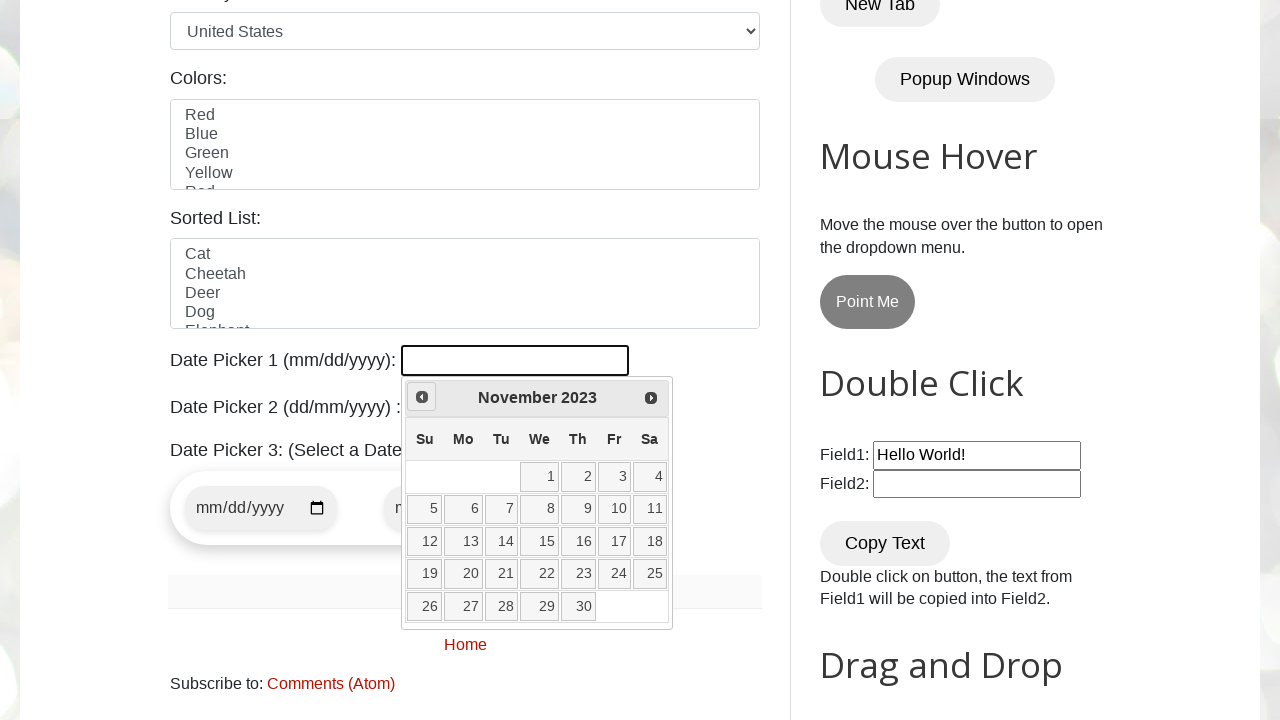

Retrieved current year from datepicker
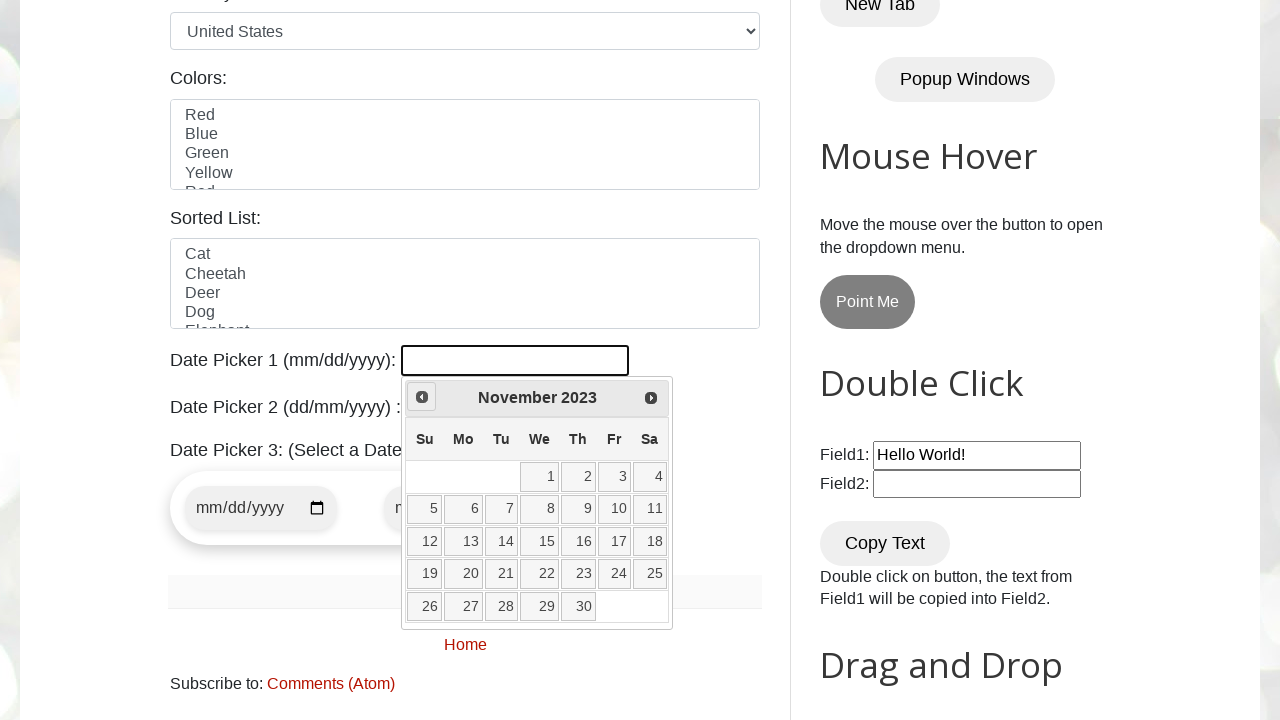

Clicked previous month button to navigate backwards at (422, 397) on xpath=//span[@class='ui-icon ui-icon-circle-triangle-w']
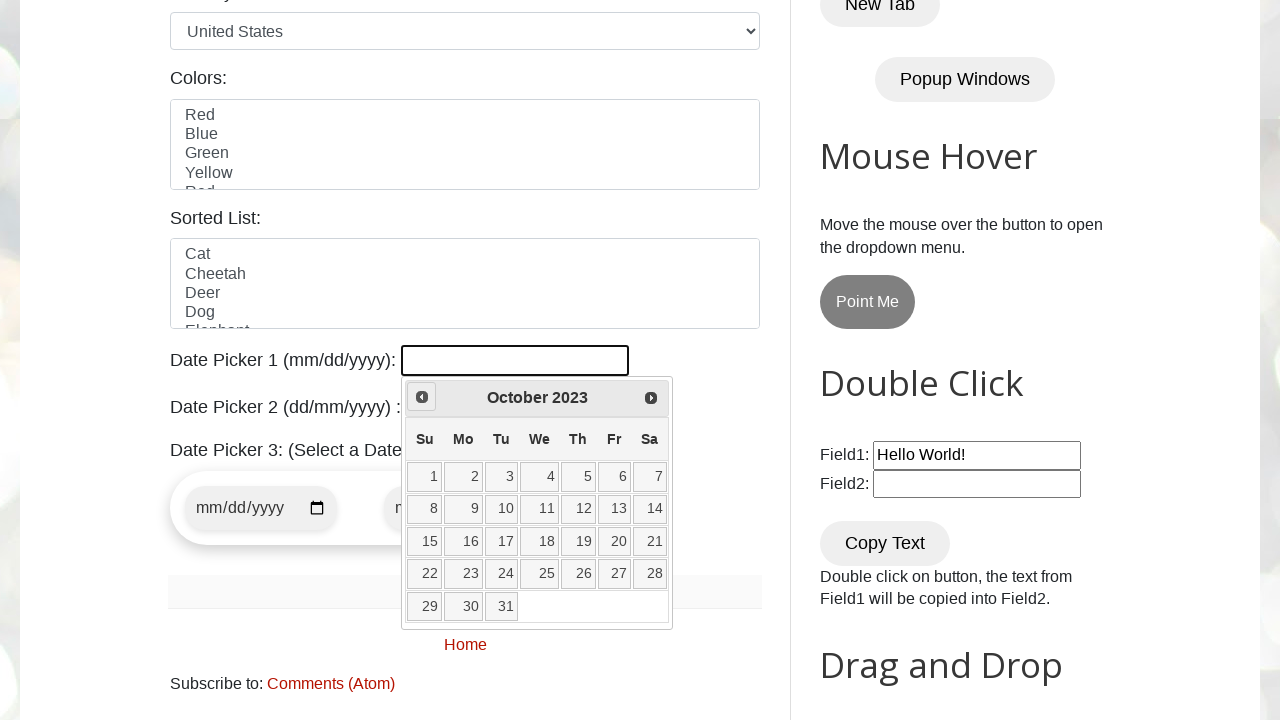

Waited 300ms for month navigation animation
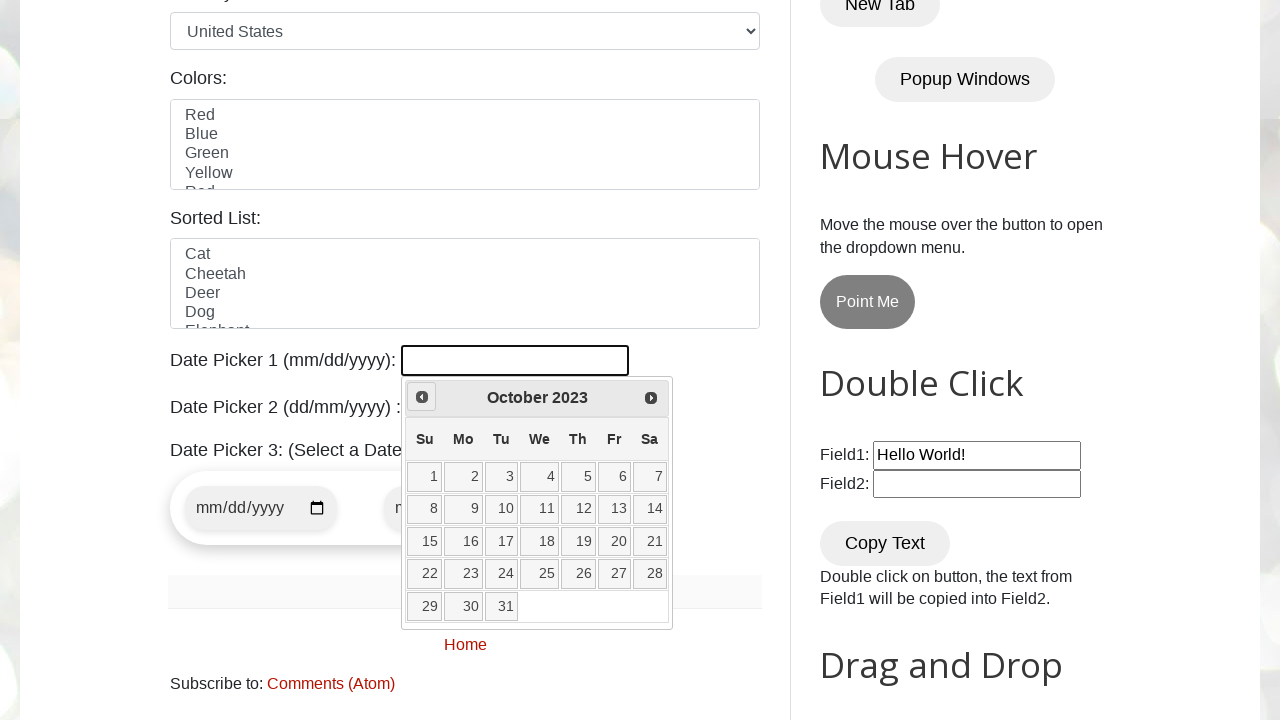

Retrieved current month from datepicker
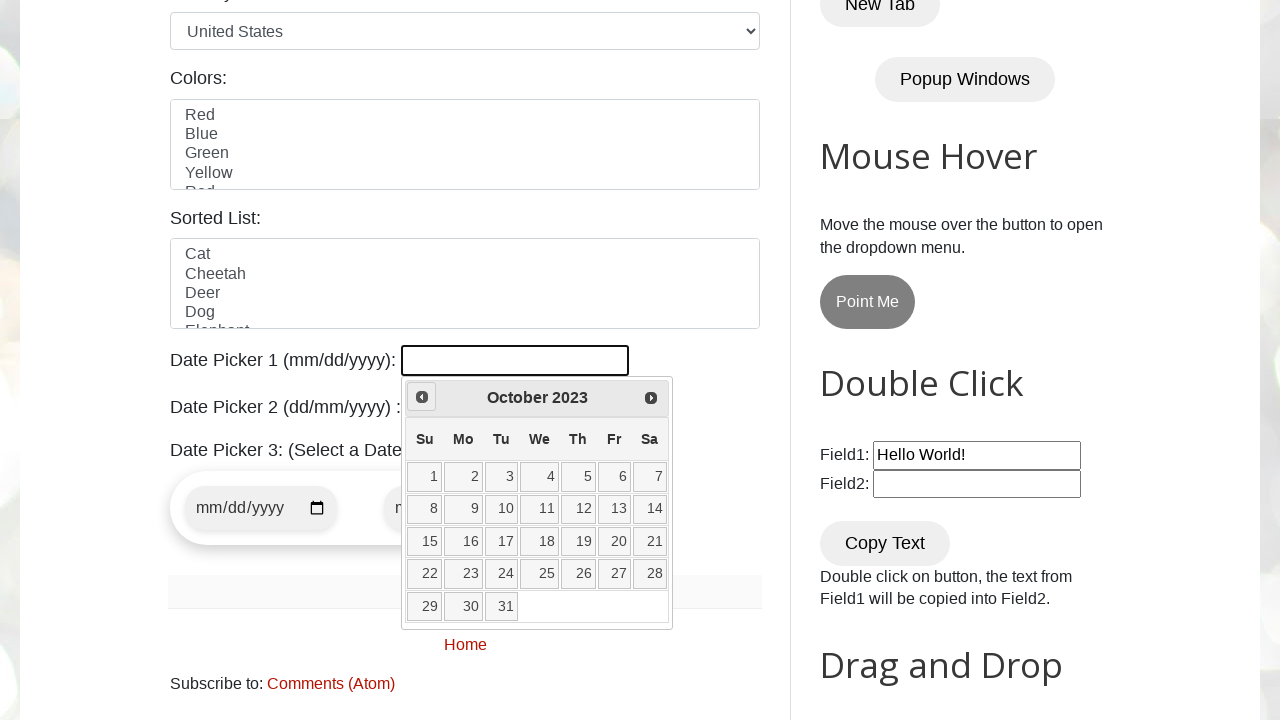

Retrieved current year from datepicker
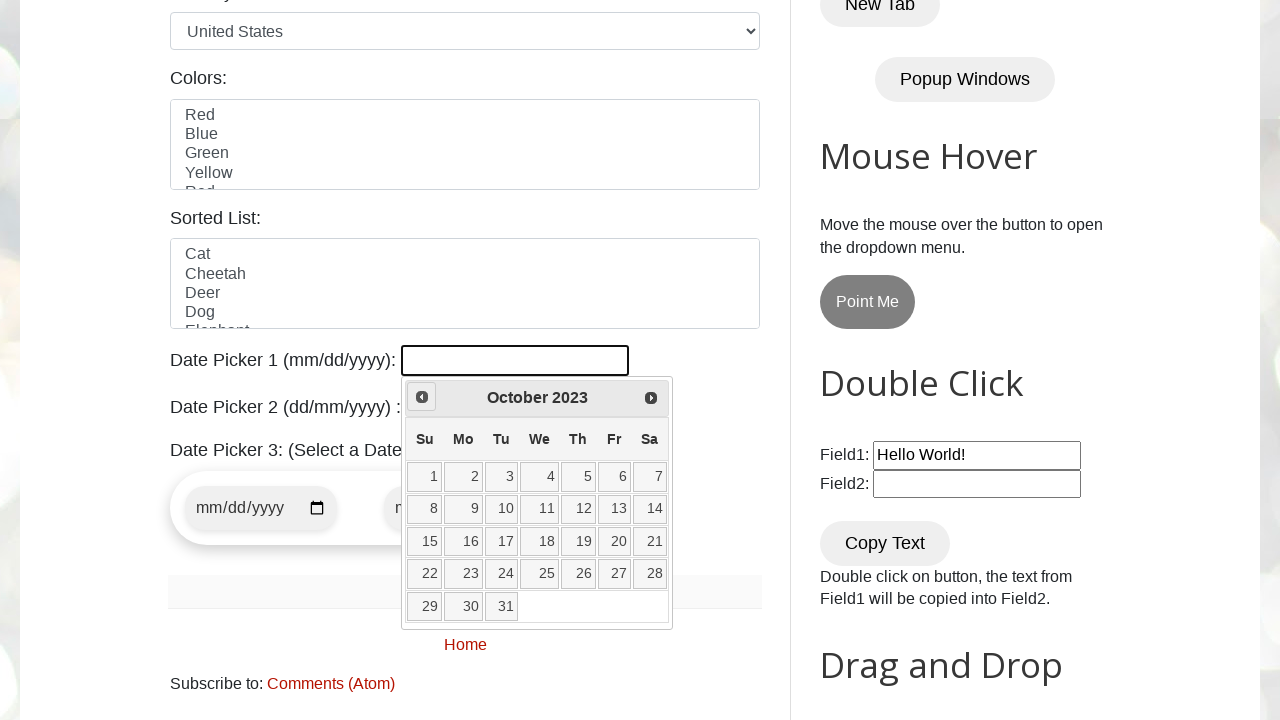

Reached target month October 2023
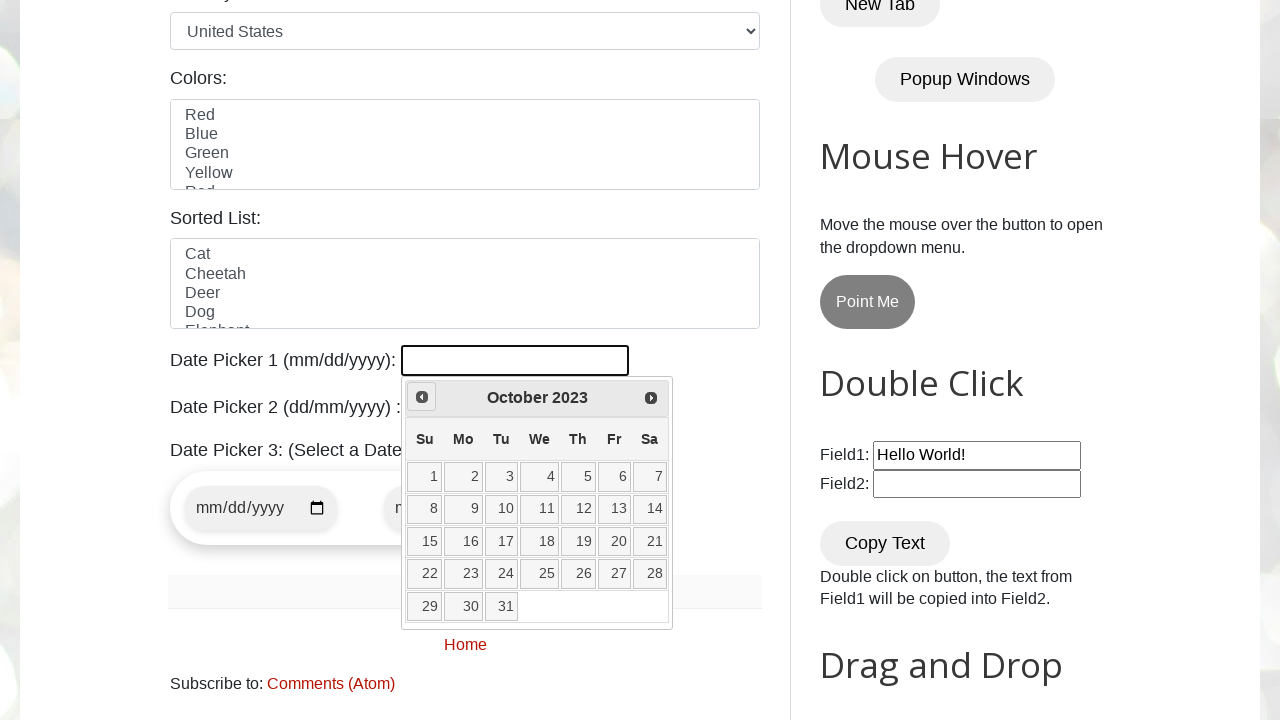

Clicked day 25 to select it at (540, 574) on //a[@class='ui-state-default' and text()='25']
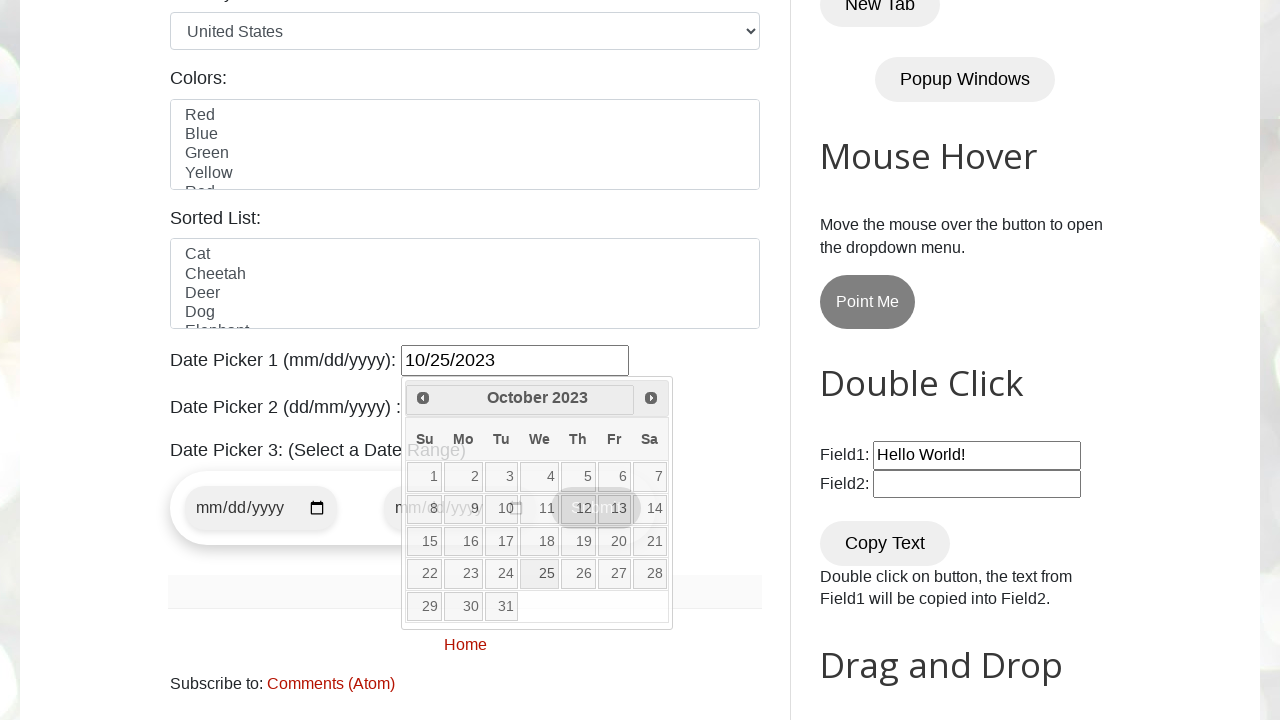

Waited 1000ms for date selection to complete
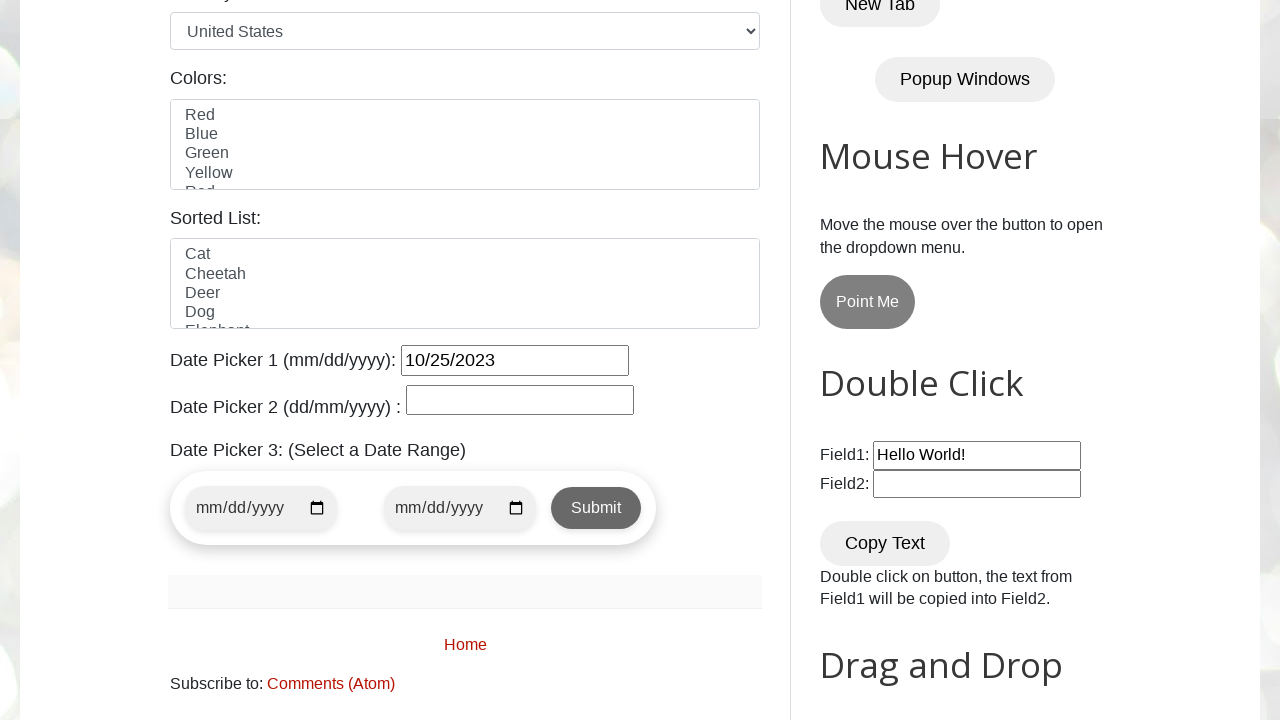

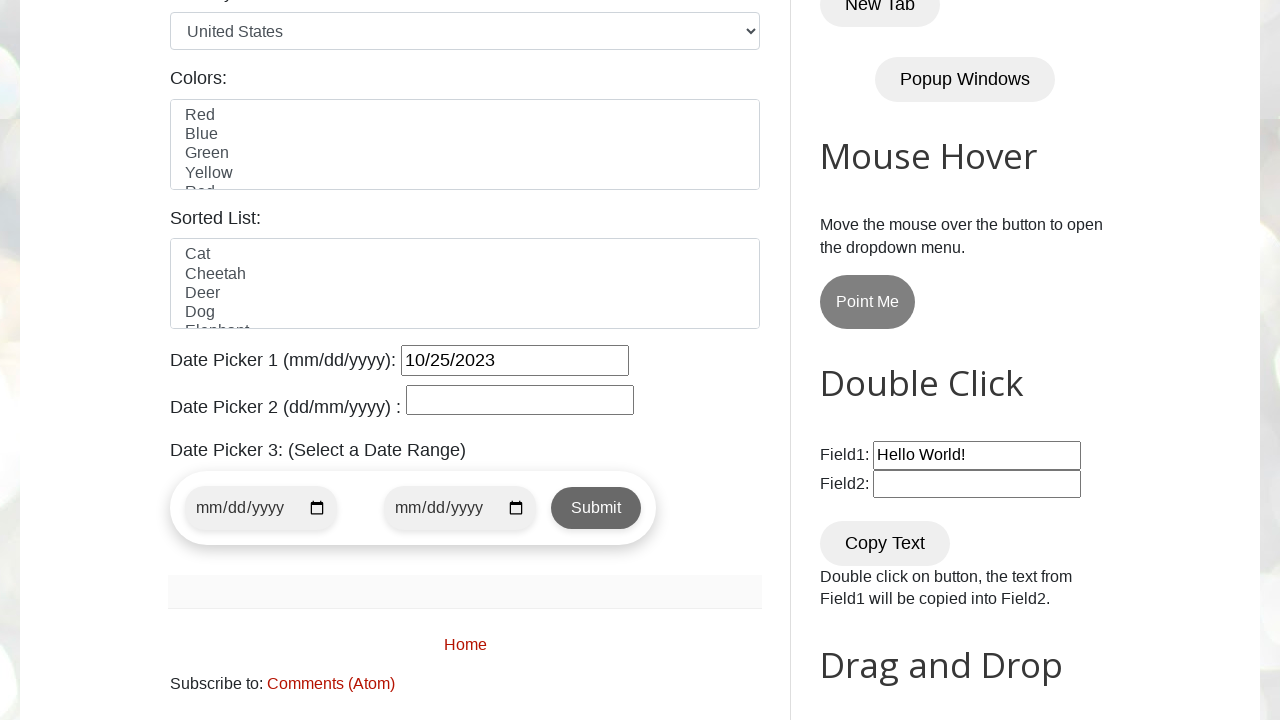